Tests jQuery UI date picker functionality by opening the calendar, navigating to a future date (March 23, 2028), and selecting it.

Starting URL: https://jqueryui.com/datepicker/

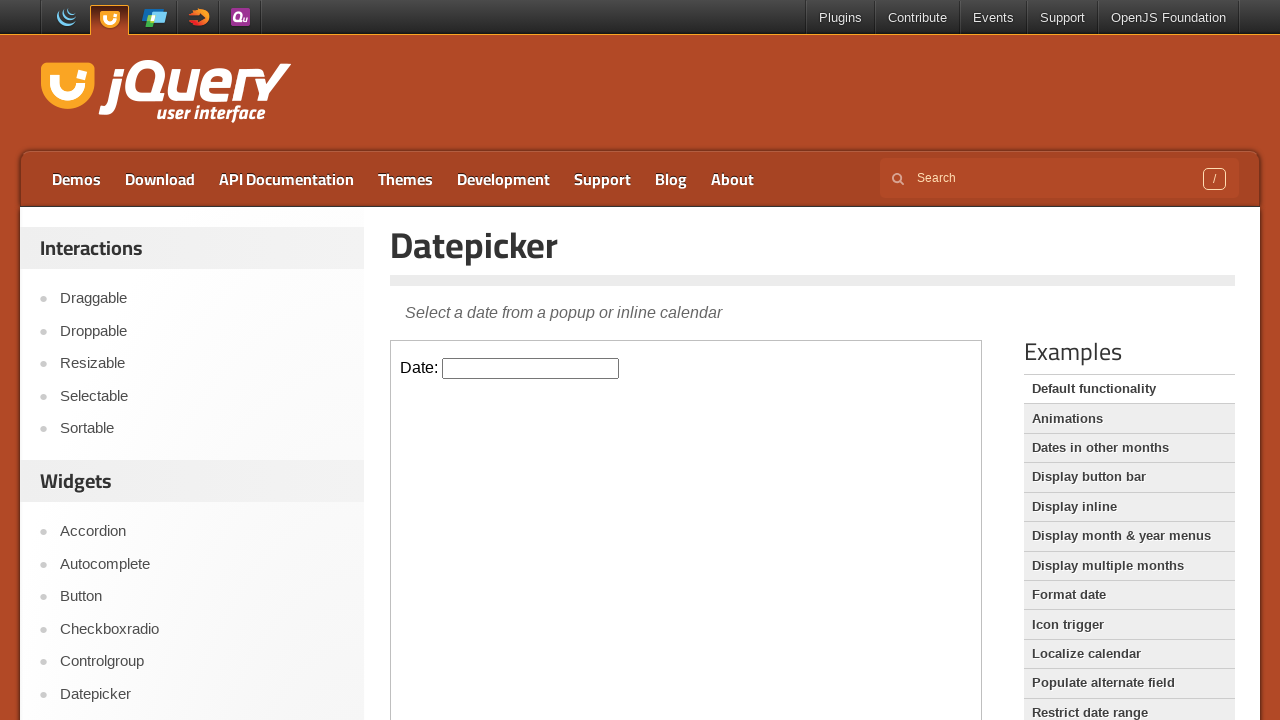

Located demo iframe containing the datepicker
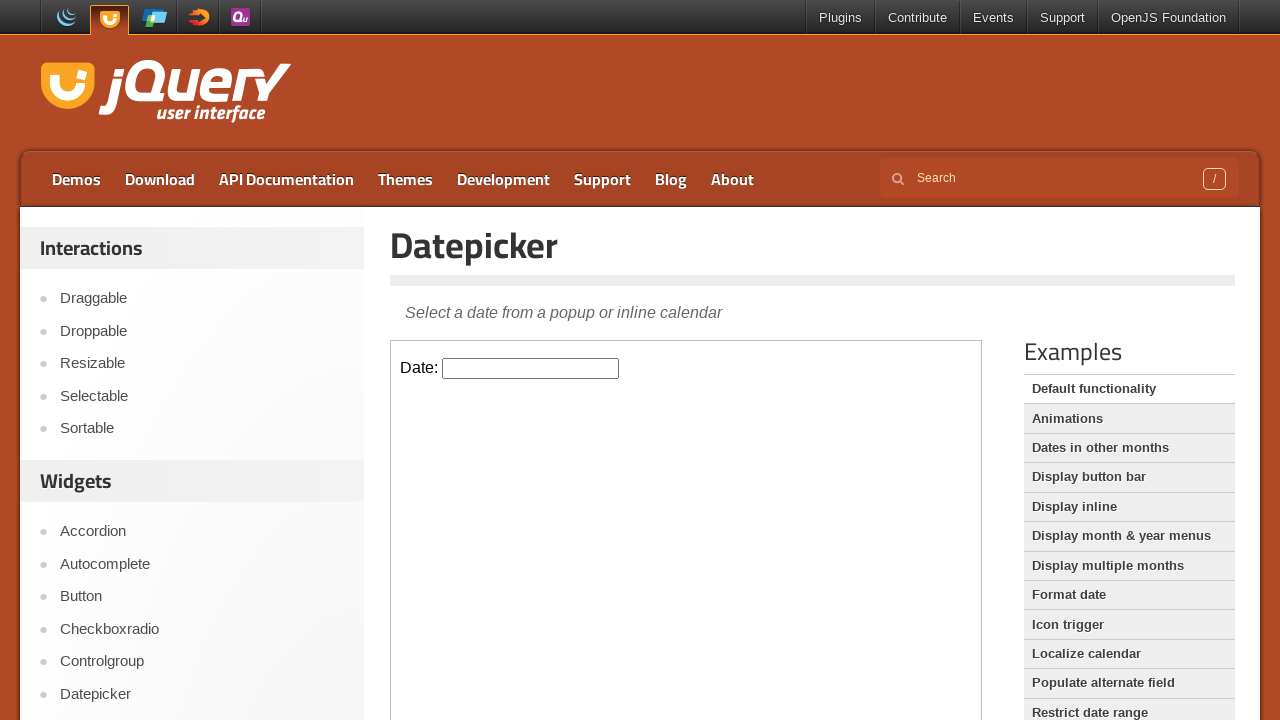

Clicked datepicker input to open calendar at (531, 368) on iframe.demo-frame >> internal:control=enter-frame >> #datepicker
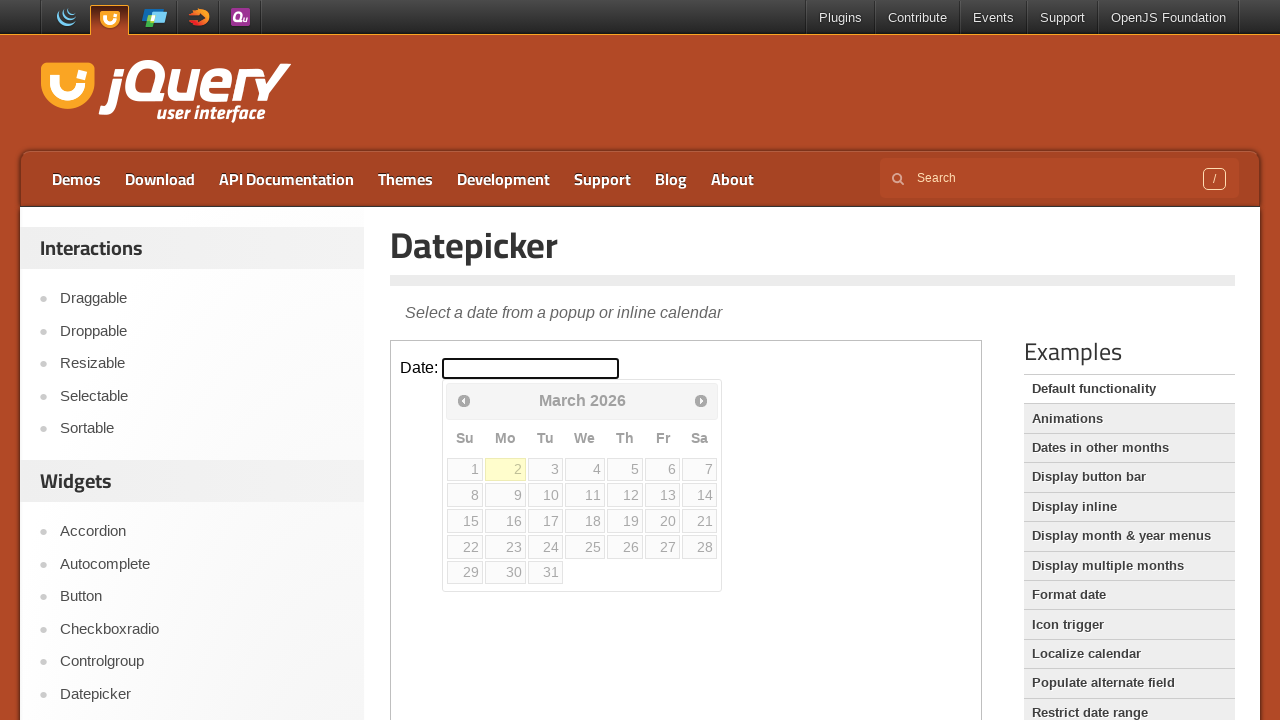

Read current calendar date: March 2026
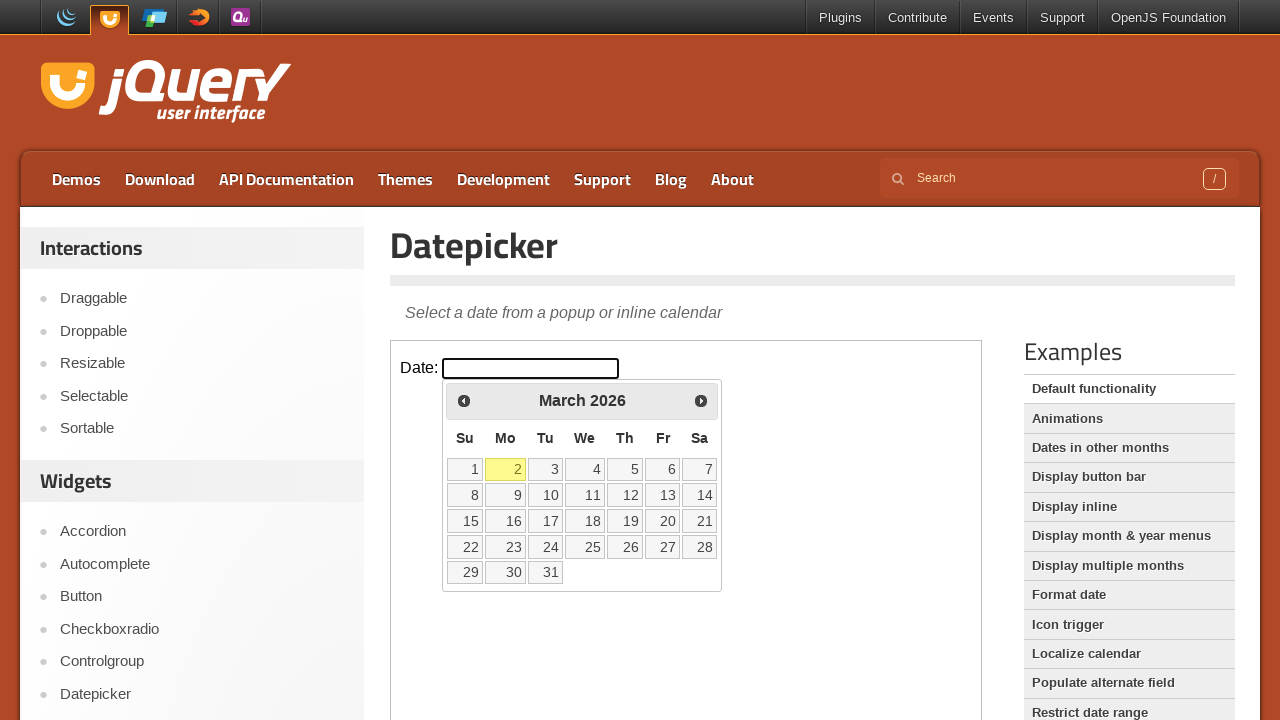

Clicked next month button to navigate forward at (701, 400) on iframe.demo-frame >> internal:control=enter-frame >> span.ui-icon-circle-triangl
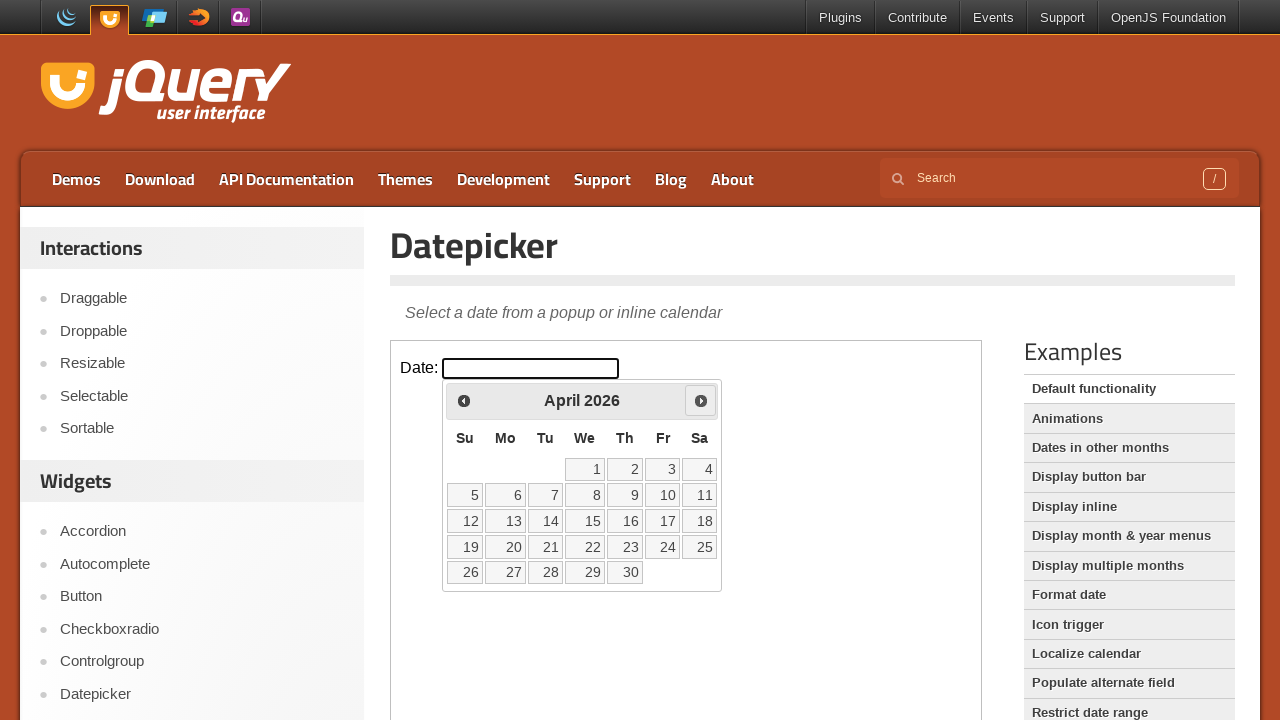

Waited for calendar animation to complete
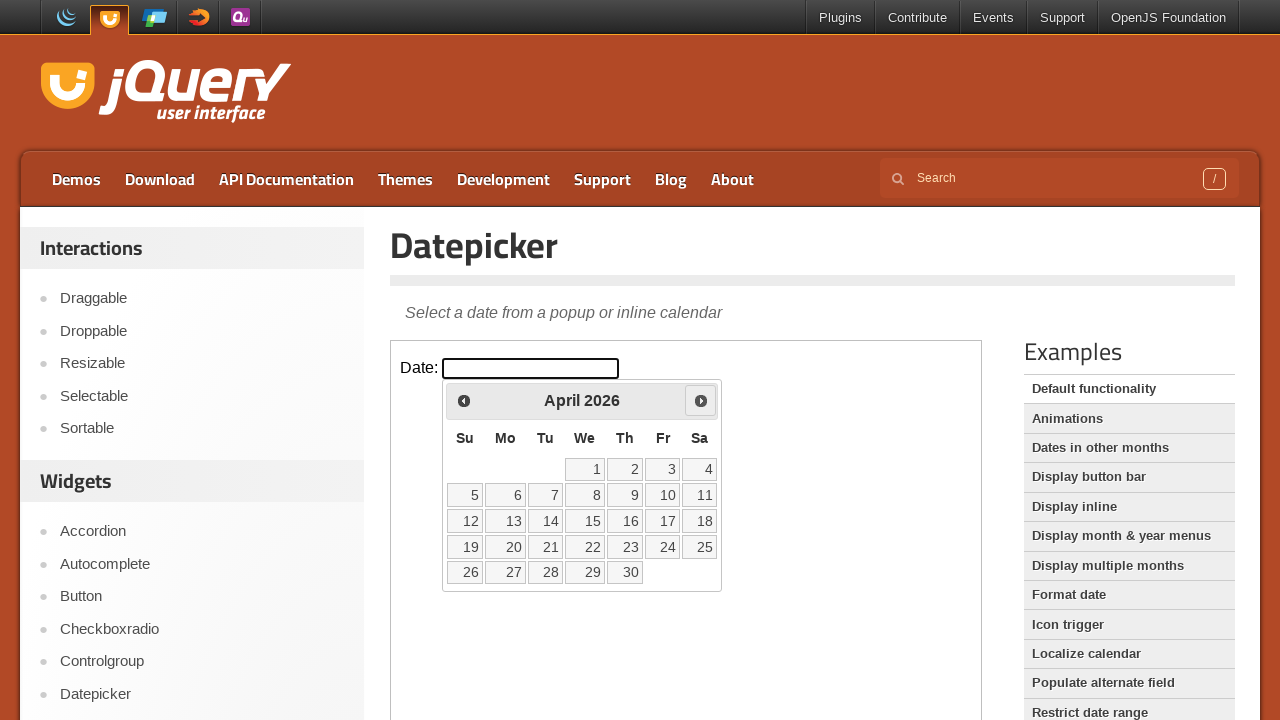

Read current calendar date: April 2026
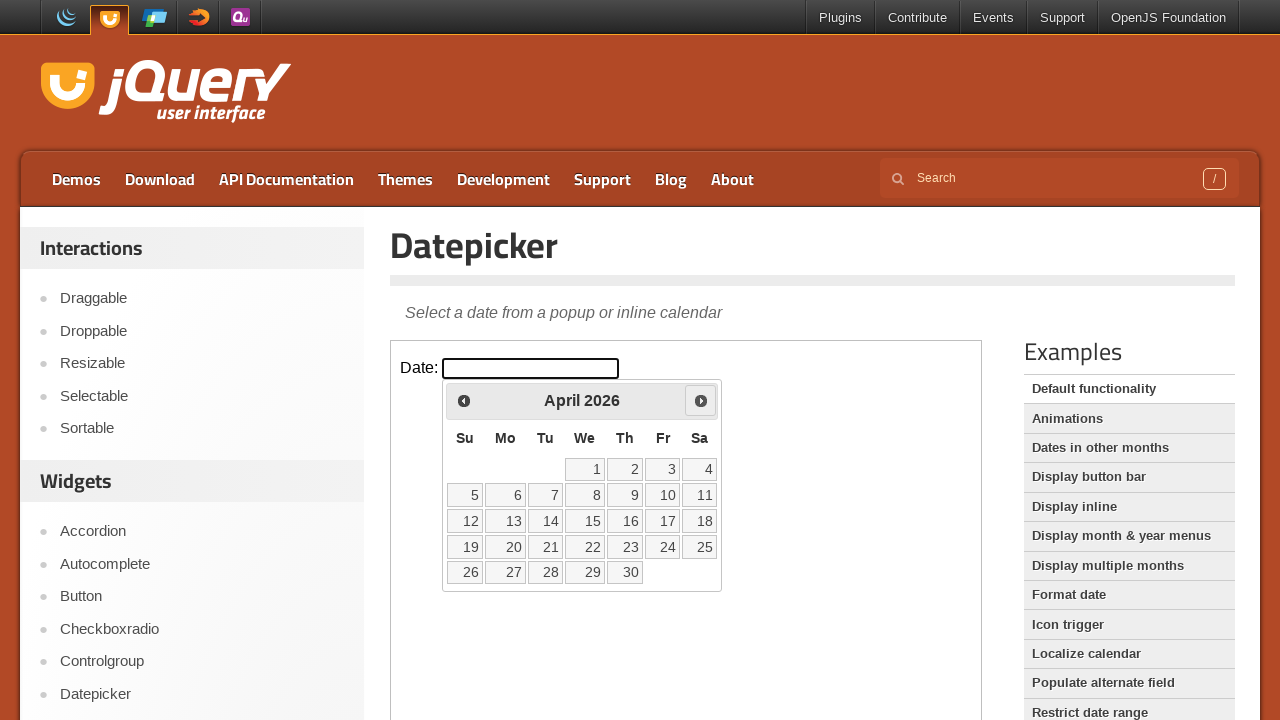

Clicked next month button to navigate forward at (701, 400) on iframe.demo-frame >> internal:control=enter-frame >> span.ui-icon-circle-triangl
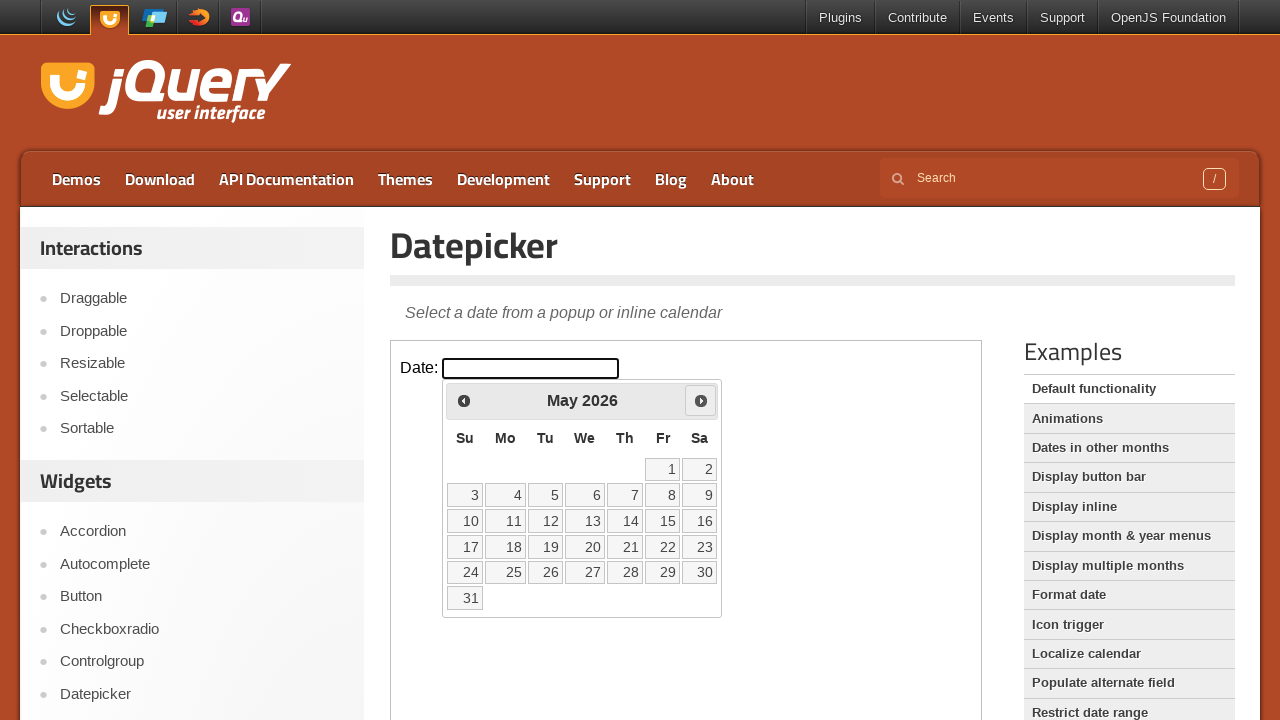

Waited for calendar animation to complete
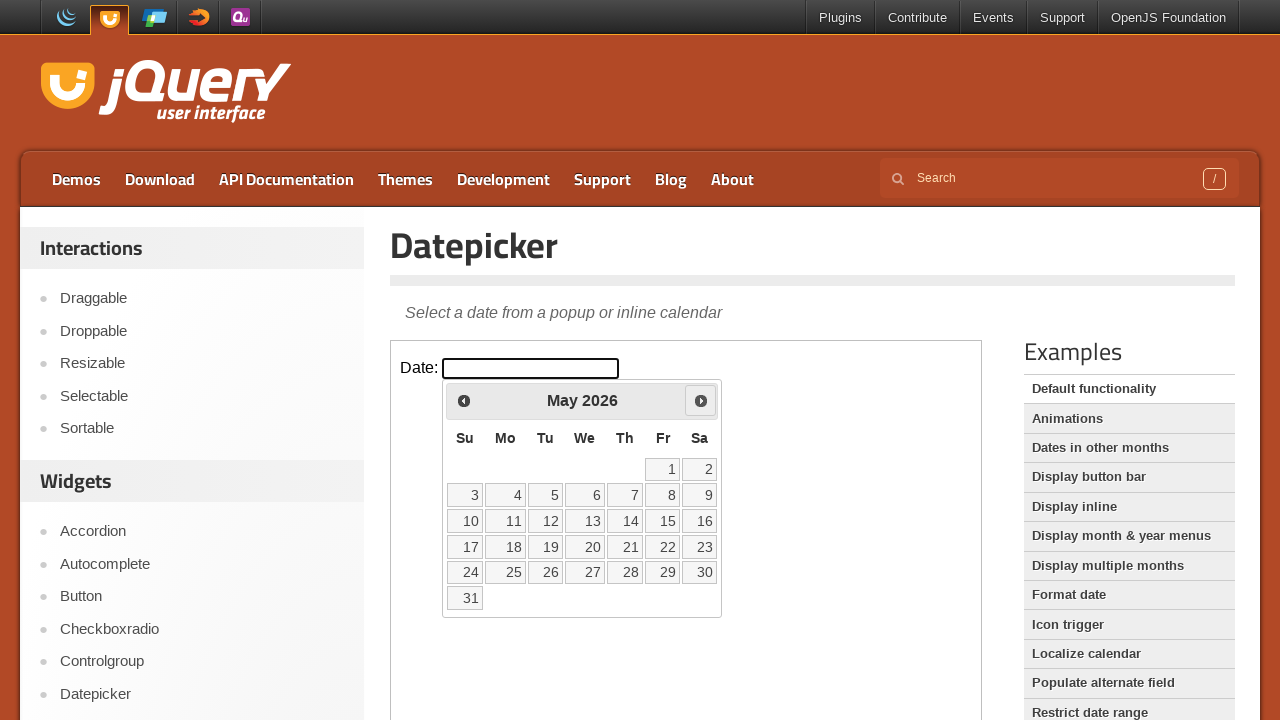

Read current calendar date: May 2026
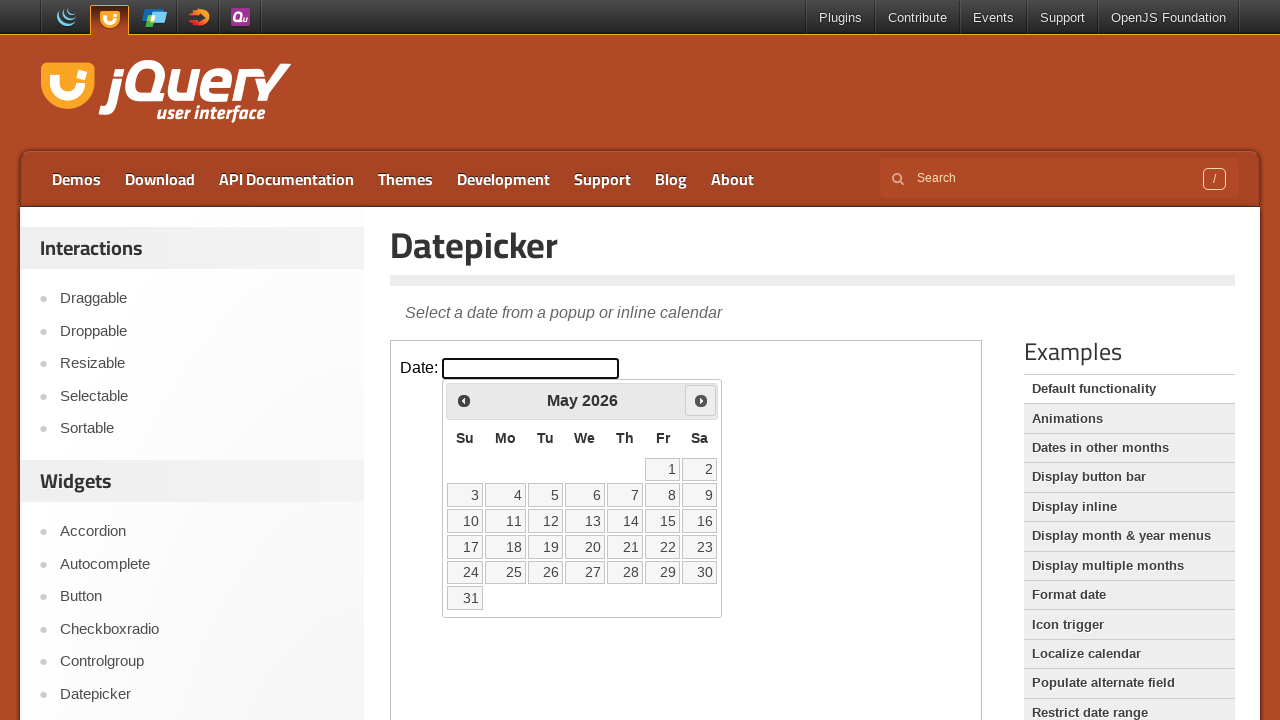

Clicked next month button to navigate forward at (701, 400) on iframe.demo-frame >> internal:control=enter-frame >> span.ui-icon-circle-triangl
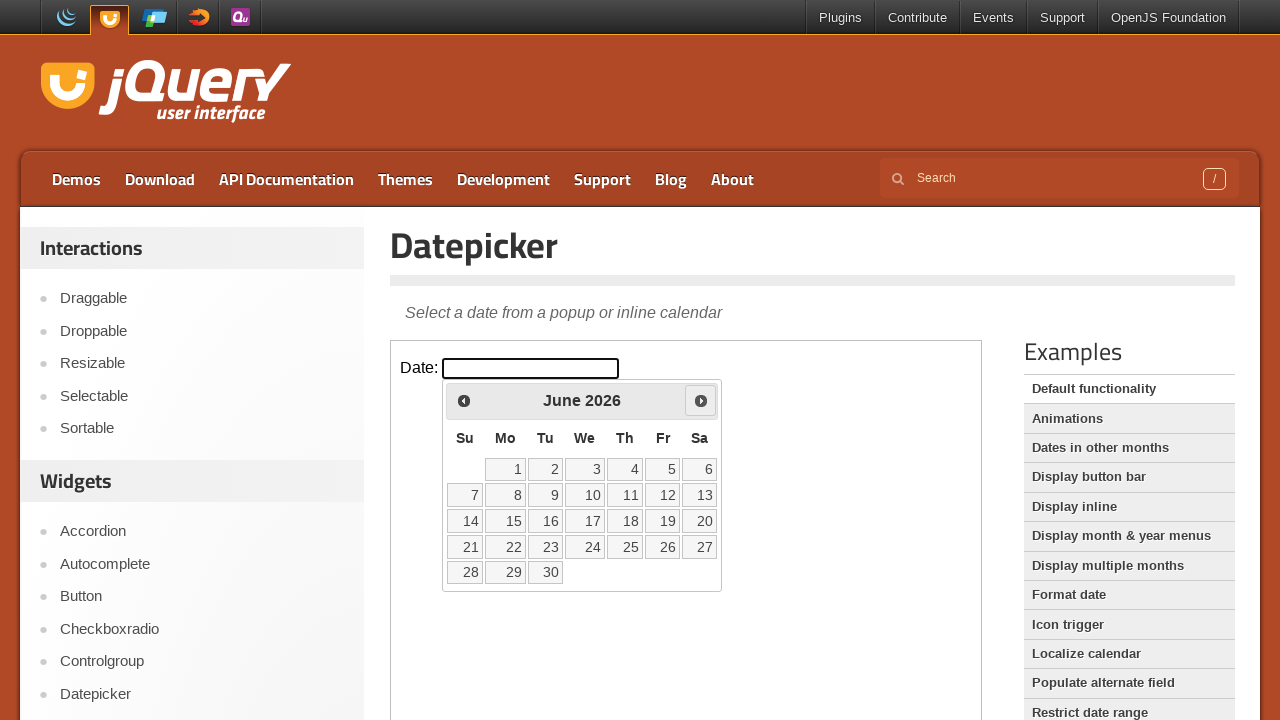

Waited for calendar animation to complete
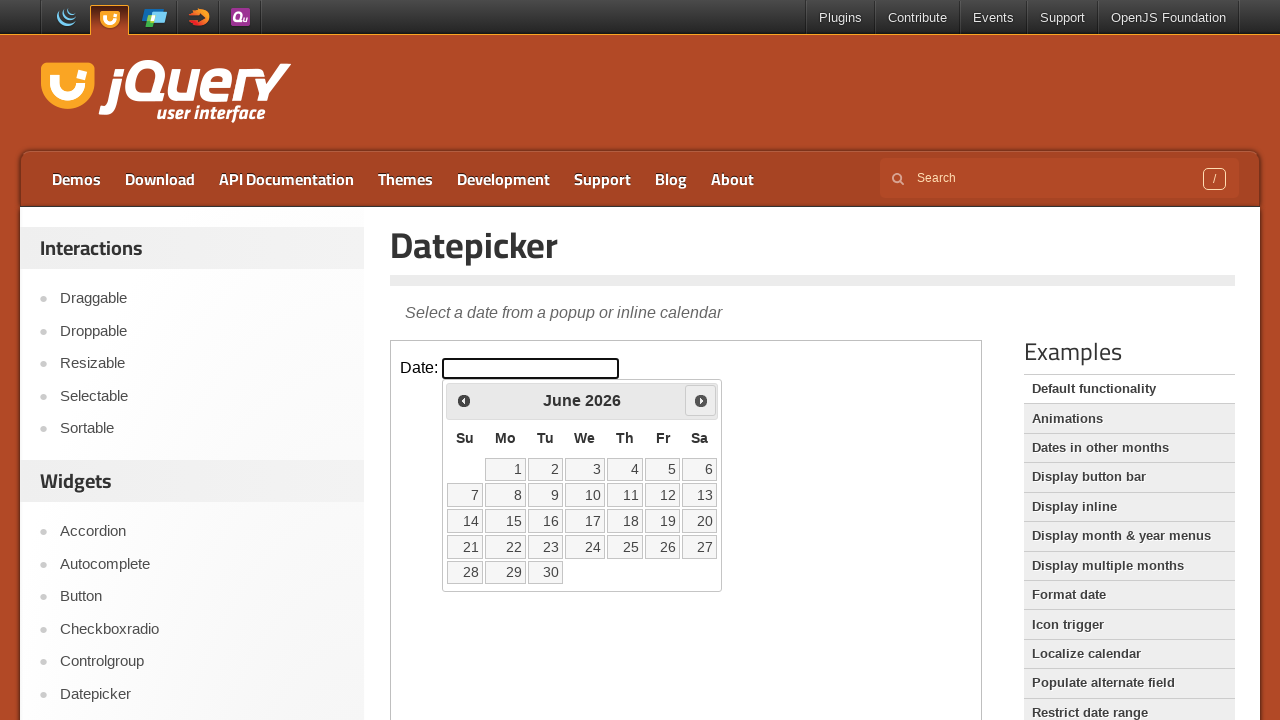

Read current calendar date: June 2026
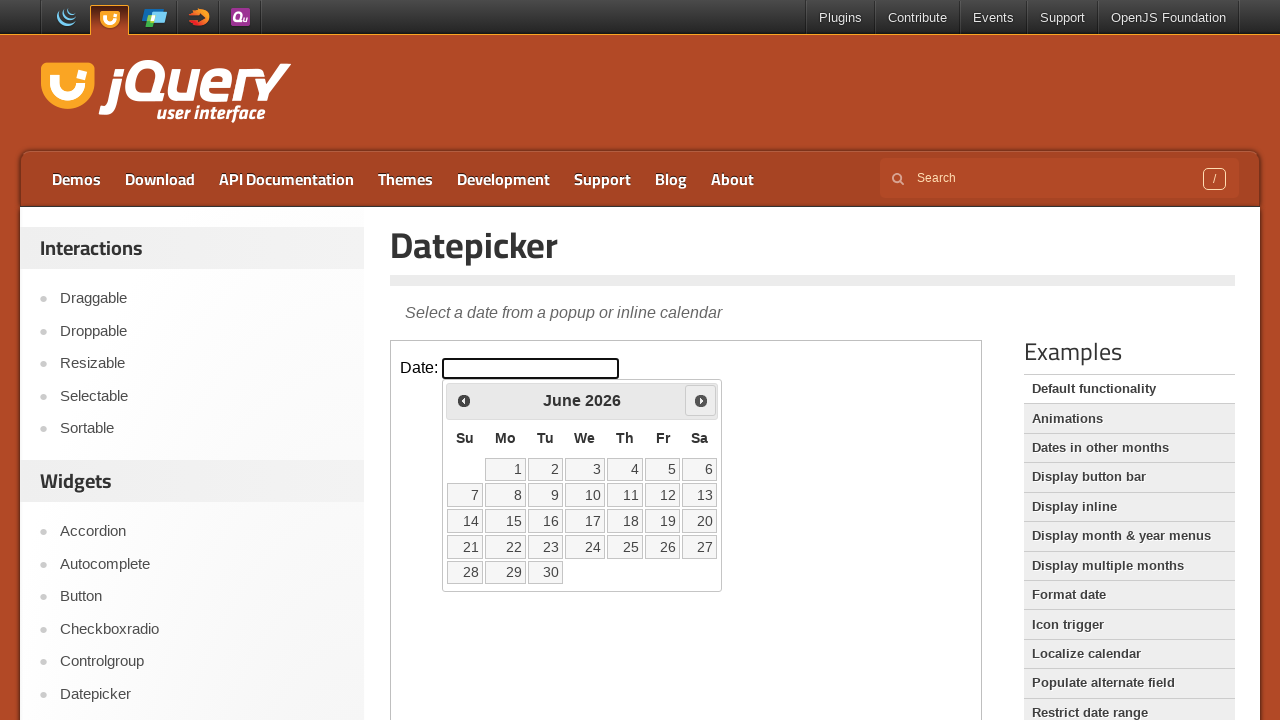

Clicked next month button to navigate forward at (701, 400) on iframe.demo-frame >> internal:control=enter-frame >> span.ui-icon-circle-triangl
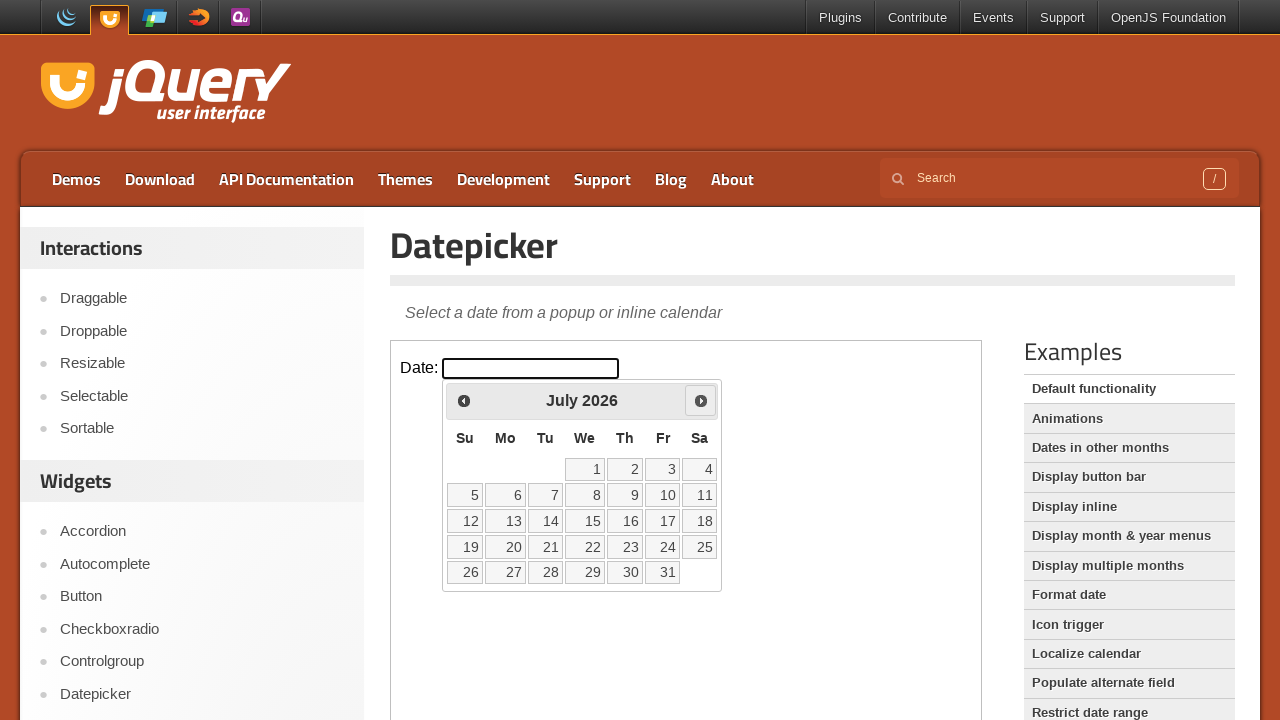

Waited for calendar animation to complete
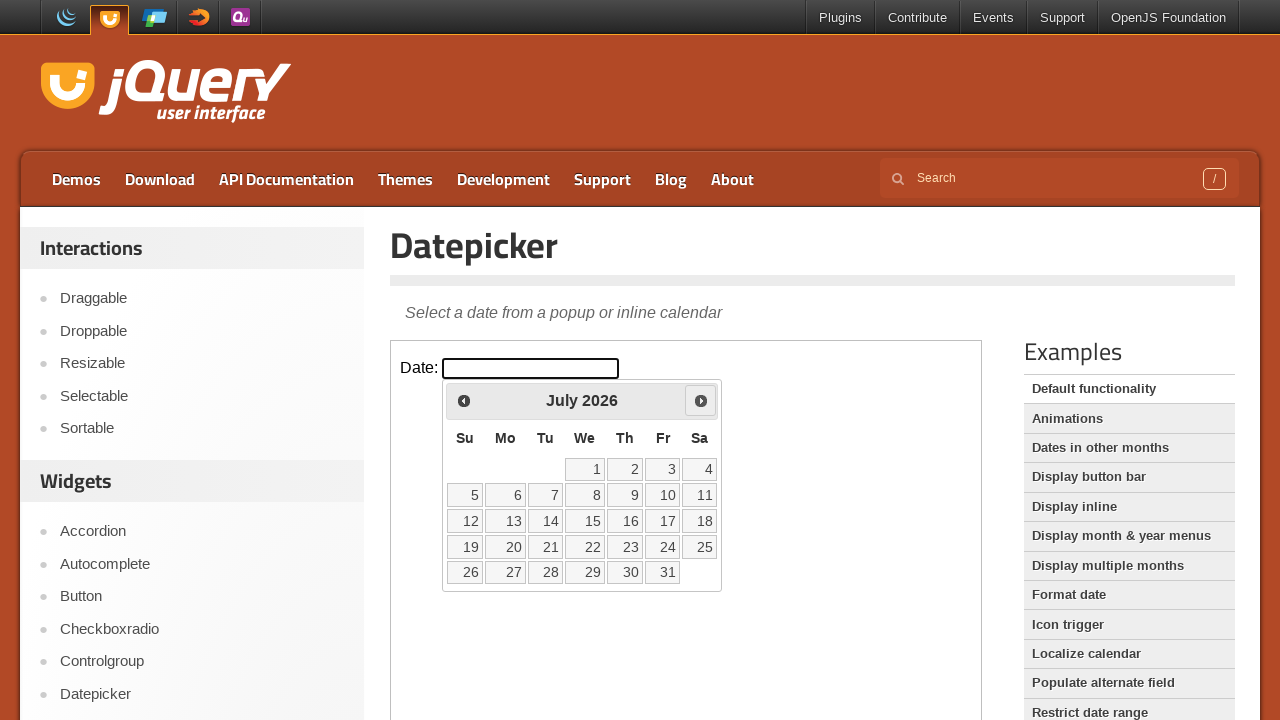

Read current calendar date: July 2026
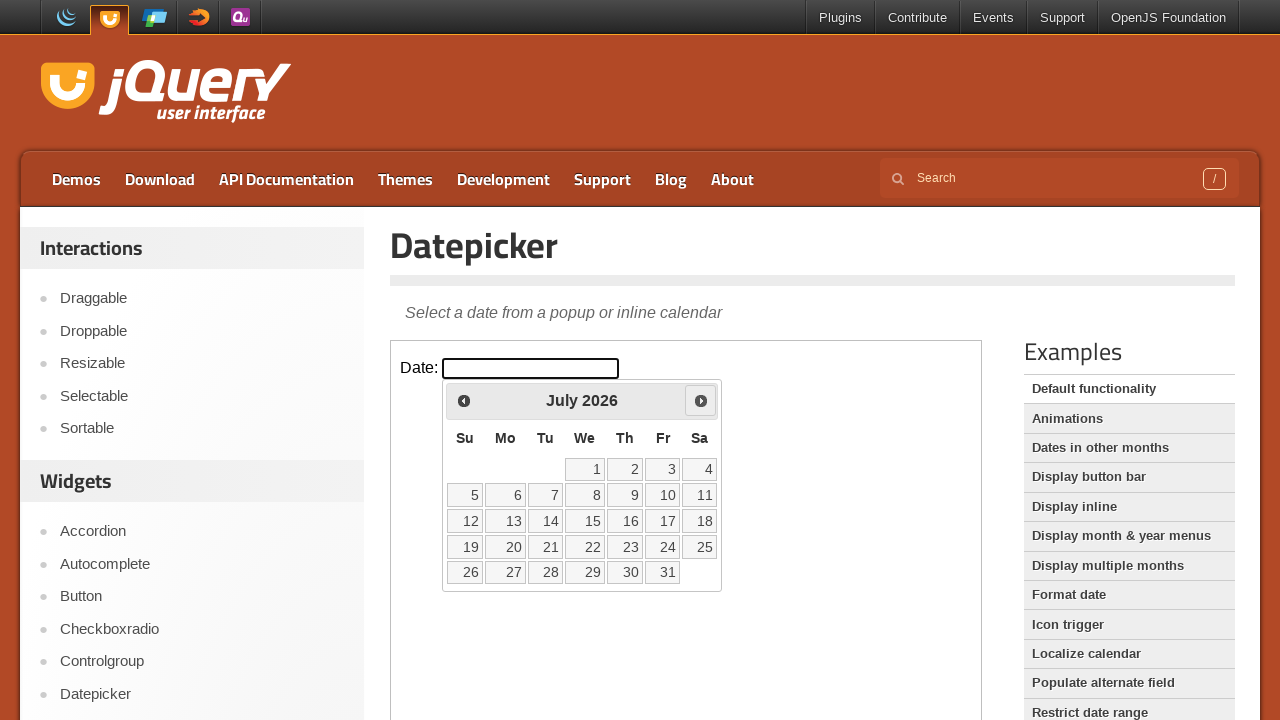

Clicked next month button to navigate forward at (701, 400) on iframe.demo-frame >> internal:control=enter-frame >> span.ui-icon-circle-triangl
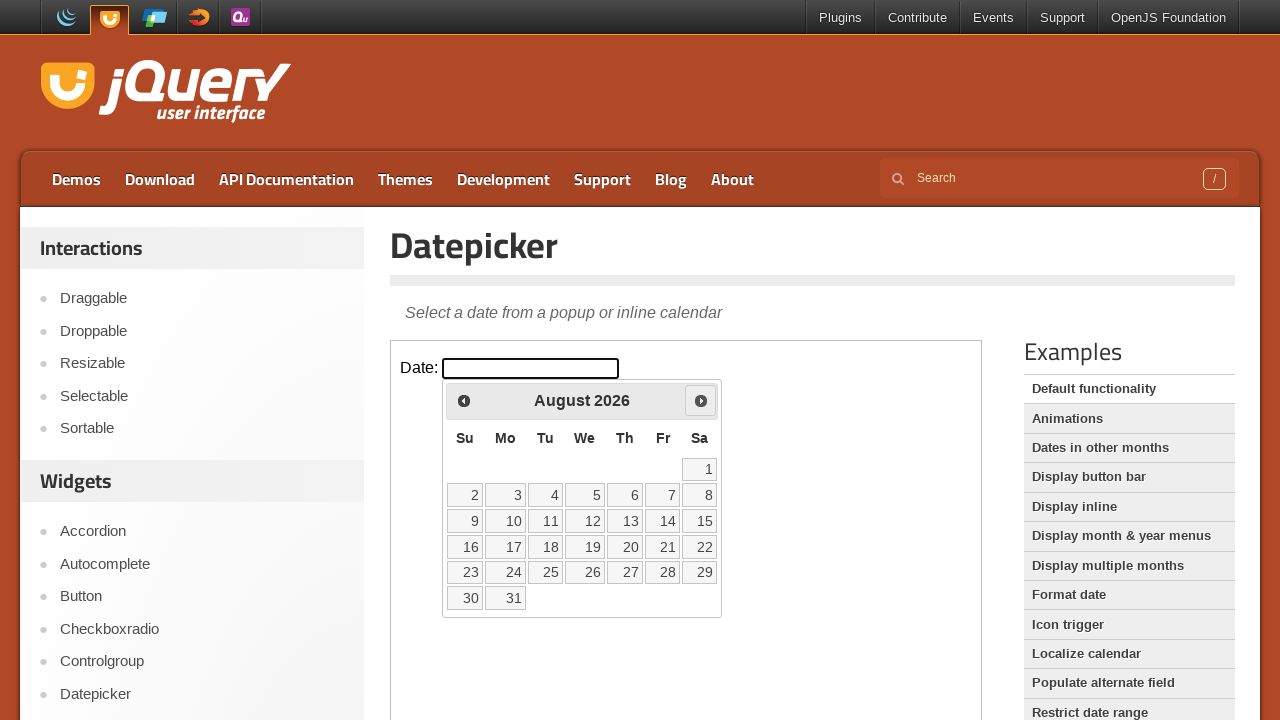

Waited for calendar animation to complete
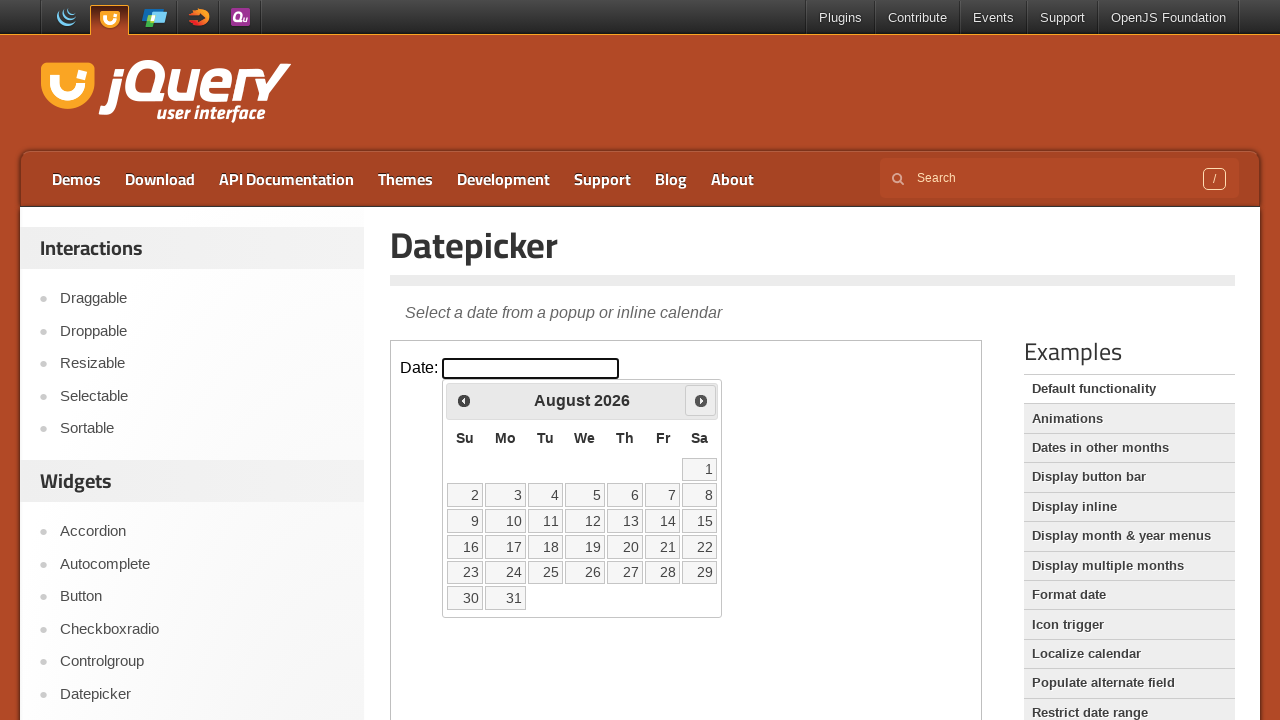

Read current calendar date: August 2026
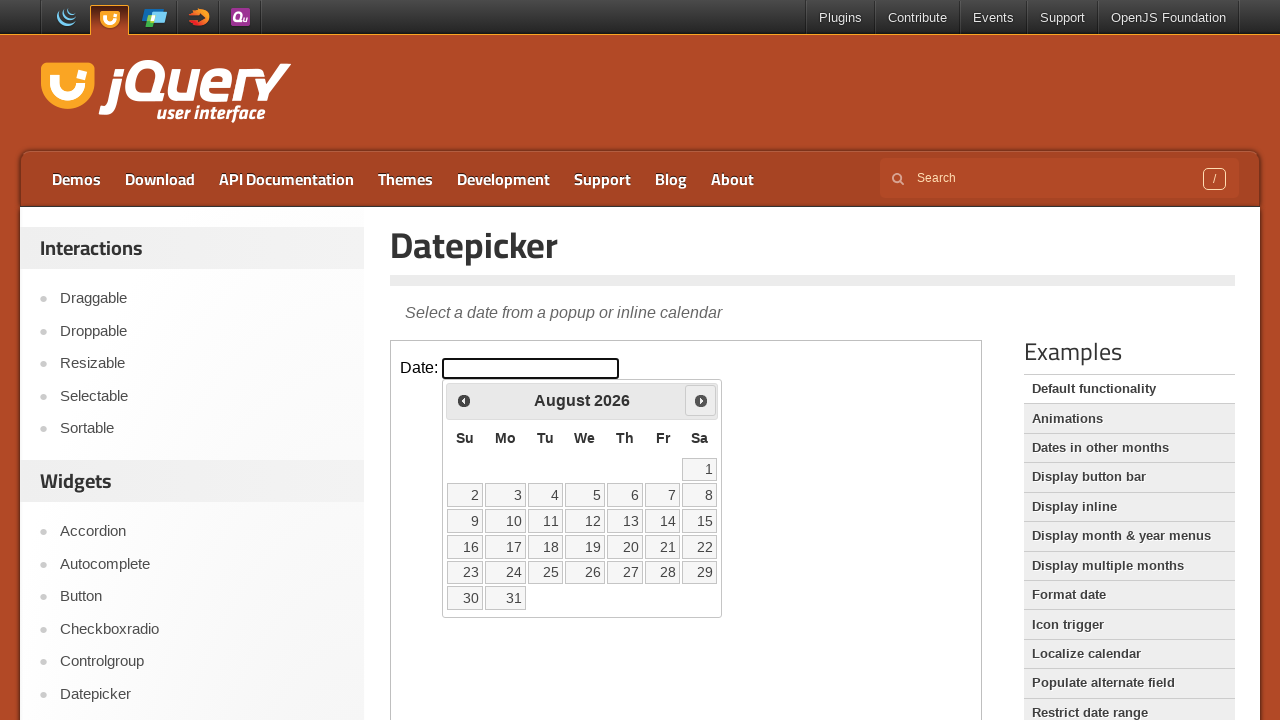

Clicked next month button to navigate forward at (701, 400) on iframe.demo-frame >> internal:control=enter-frame >> span.ui-icon-circle-triangl
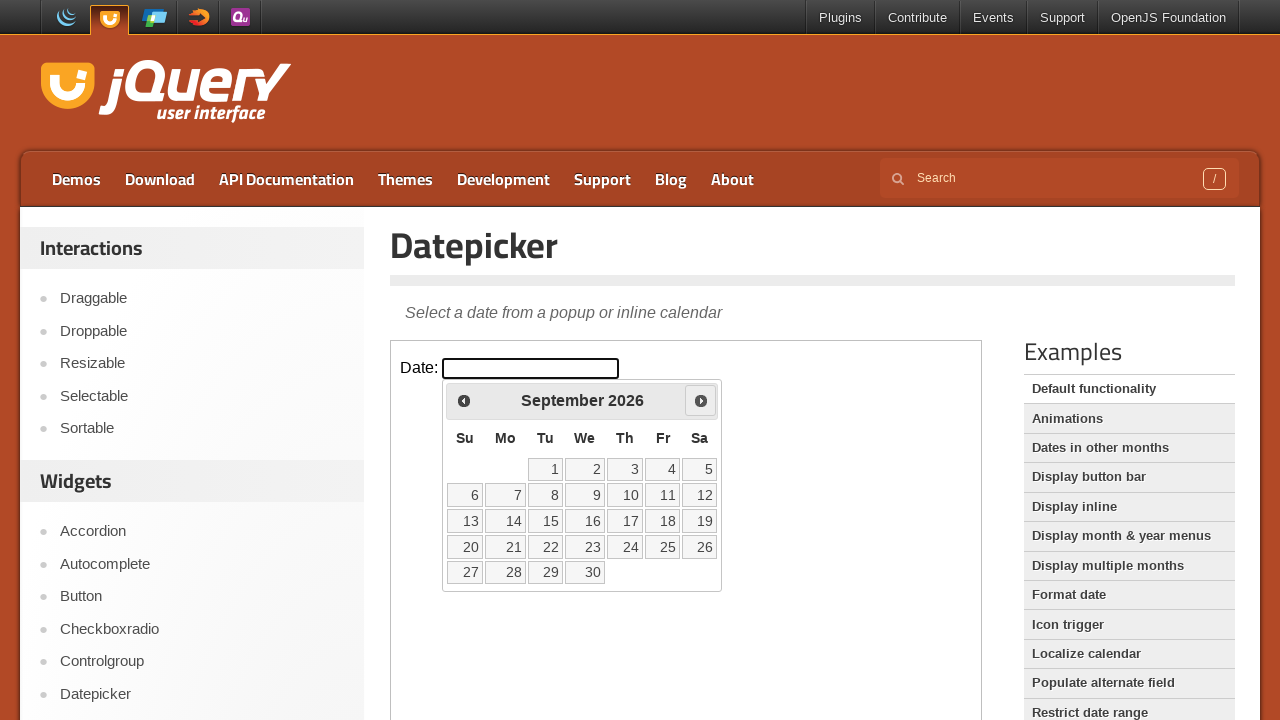

Waited for calendar animation to complete
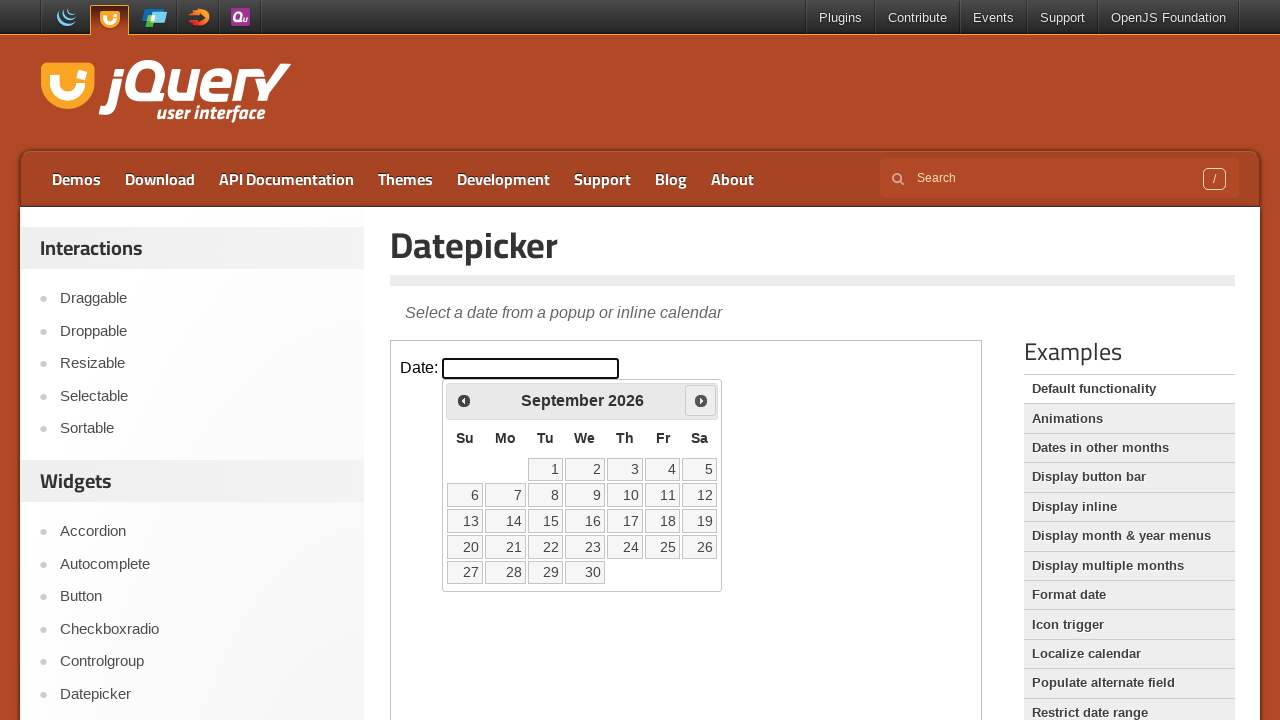

Read current calendar date: September 2026
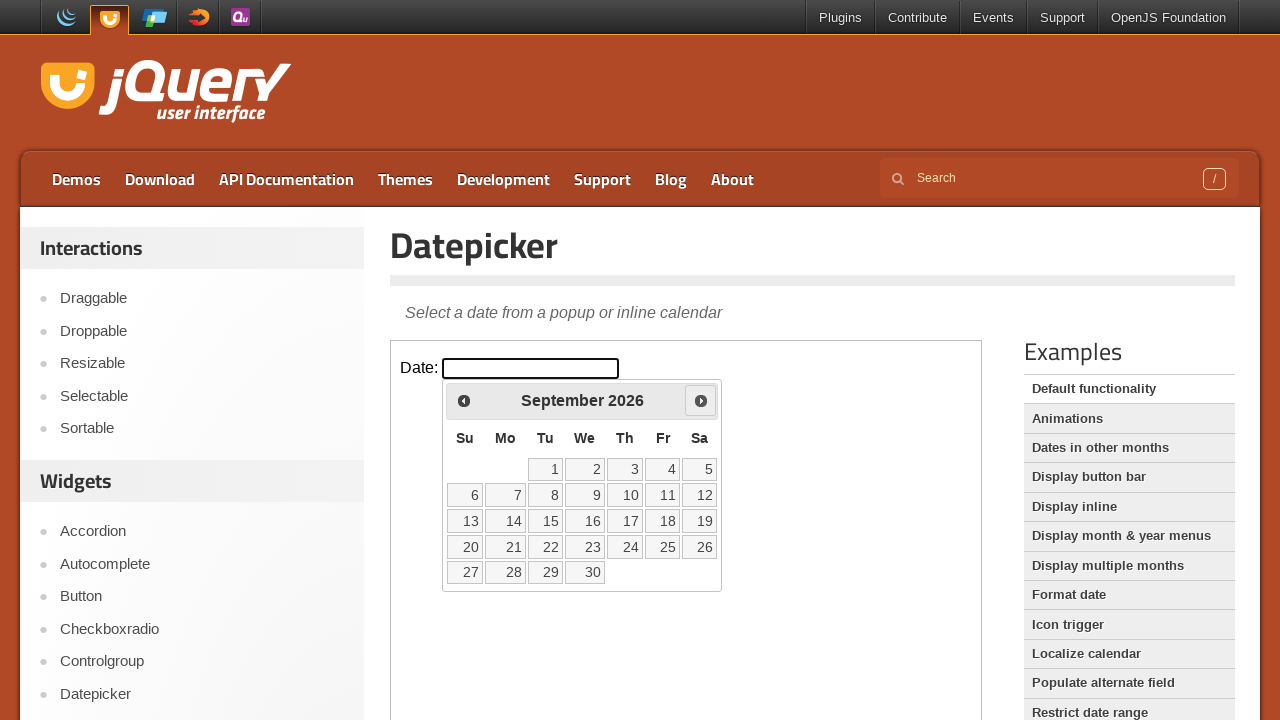

Clicked next month button to navigate forward at (701, 400) on iframe.demo-frame >> internal:control=enter-frame >> span.ui-icon-circle-triangl
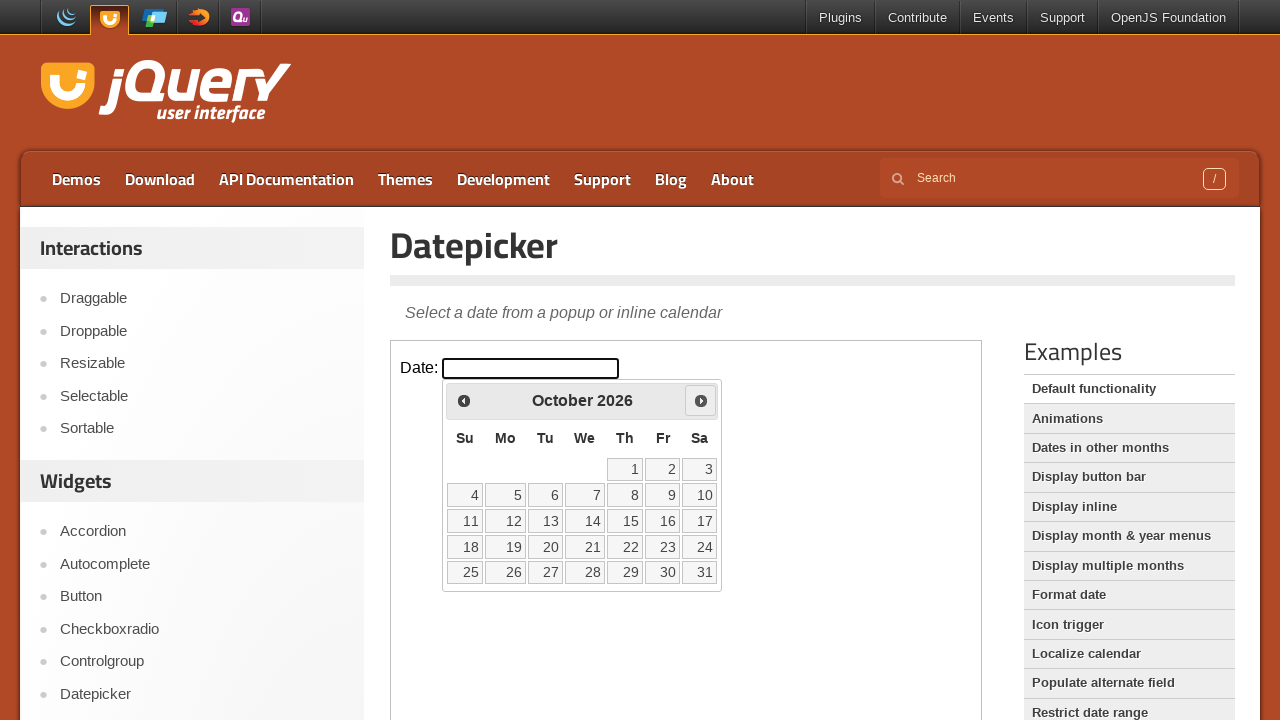

Waited for calendar animation to complete
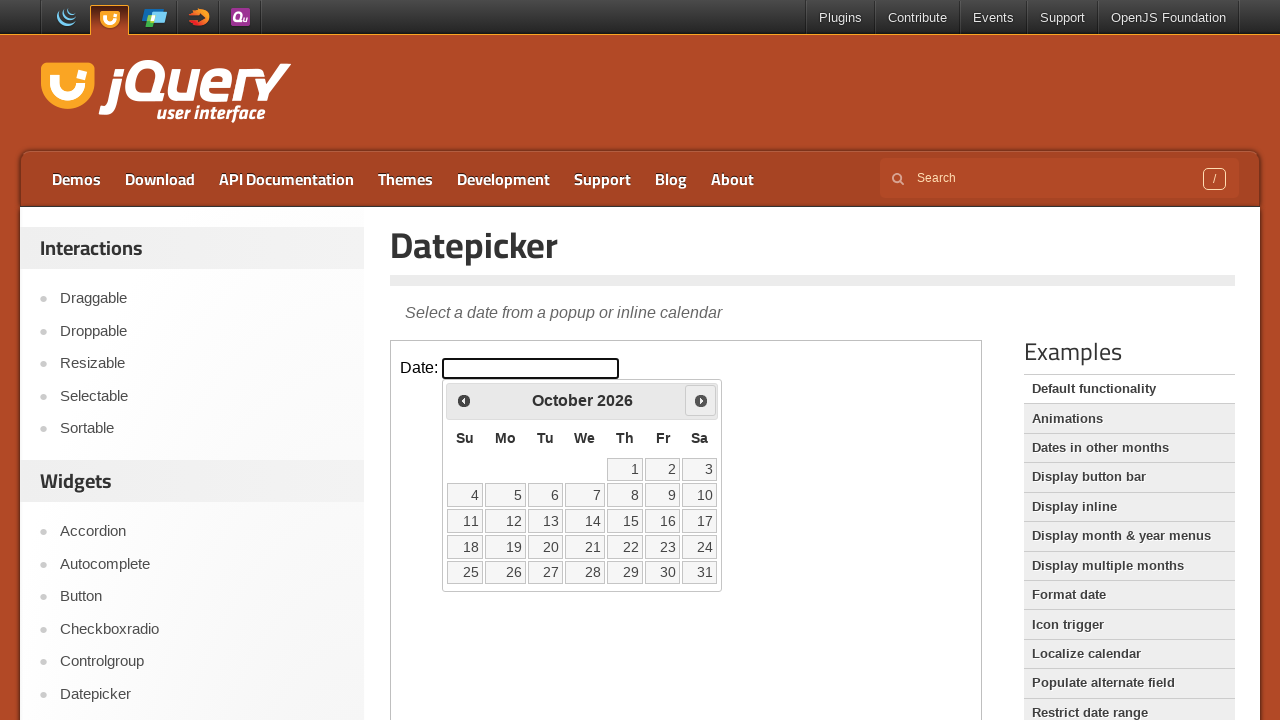

Read current calendar date: October 2026
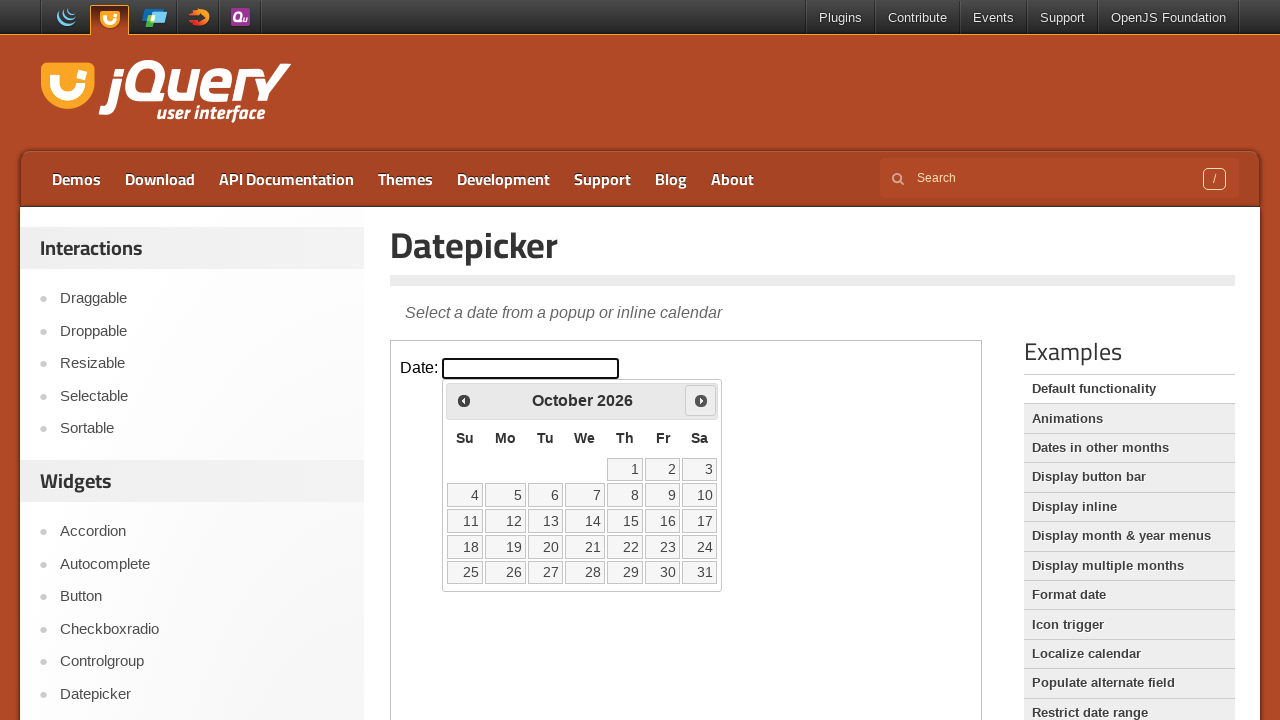

Clicked next month button to navigate forward at (701, 400) on iframe.demo-frame >> internal:control=enter-frame >> span.ui-icon-circle-triangl
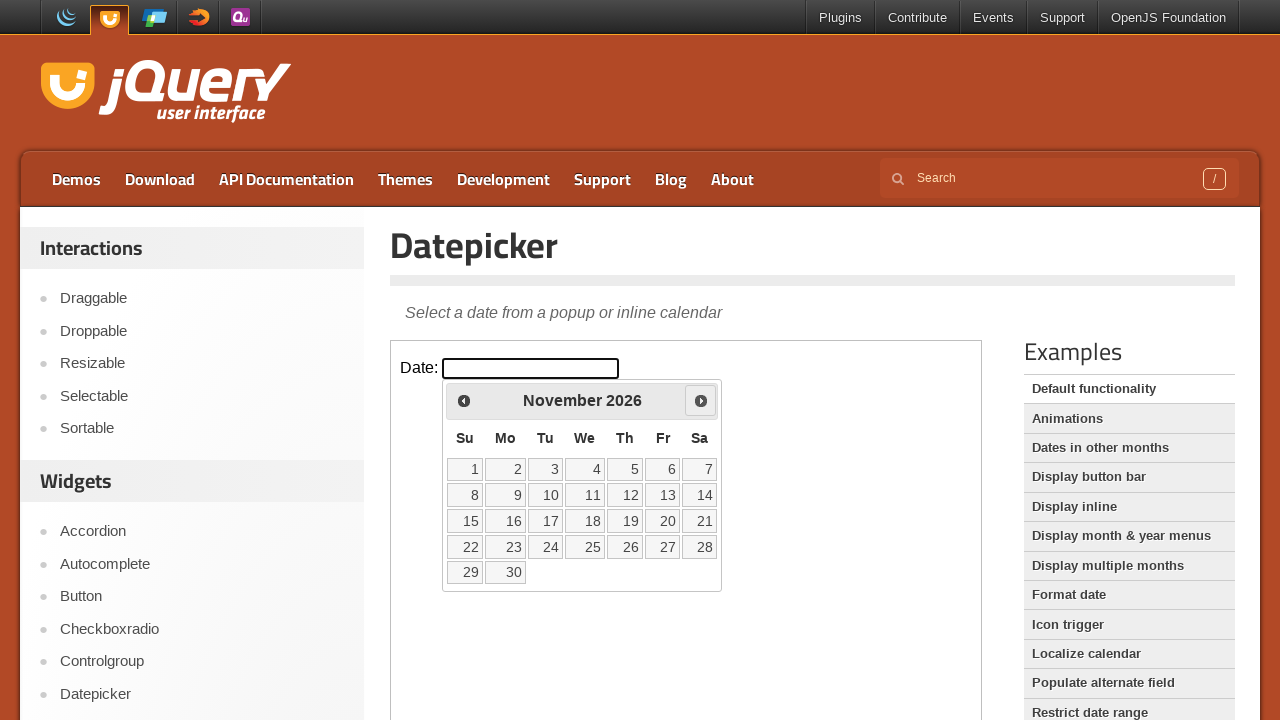

Waited for calendar animation to complete
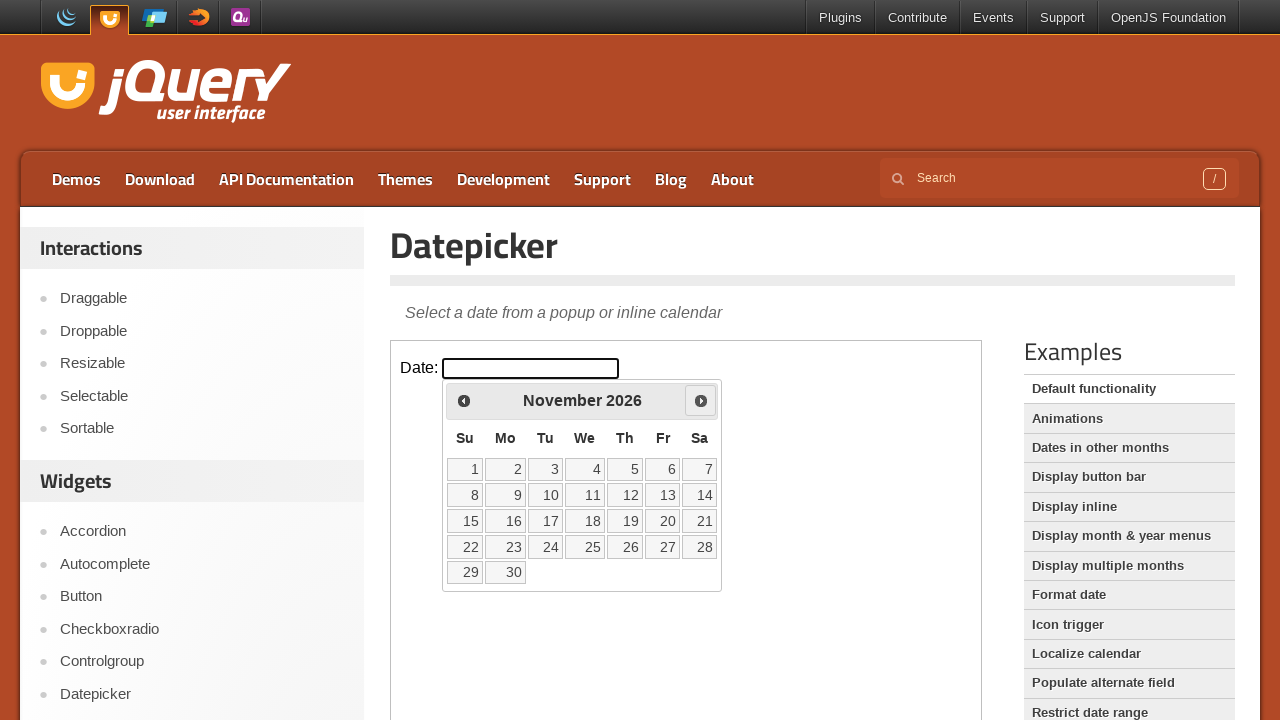

Read current calendar date: November 2026
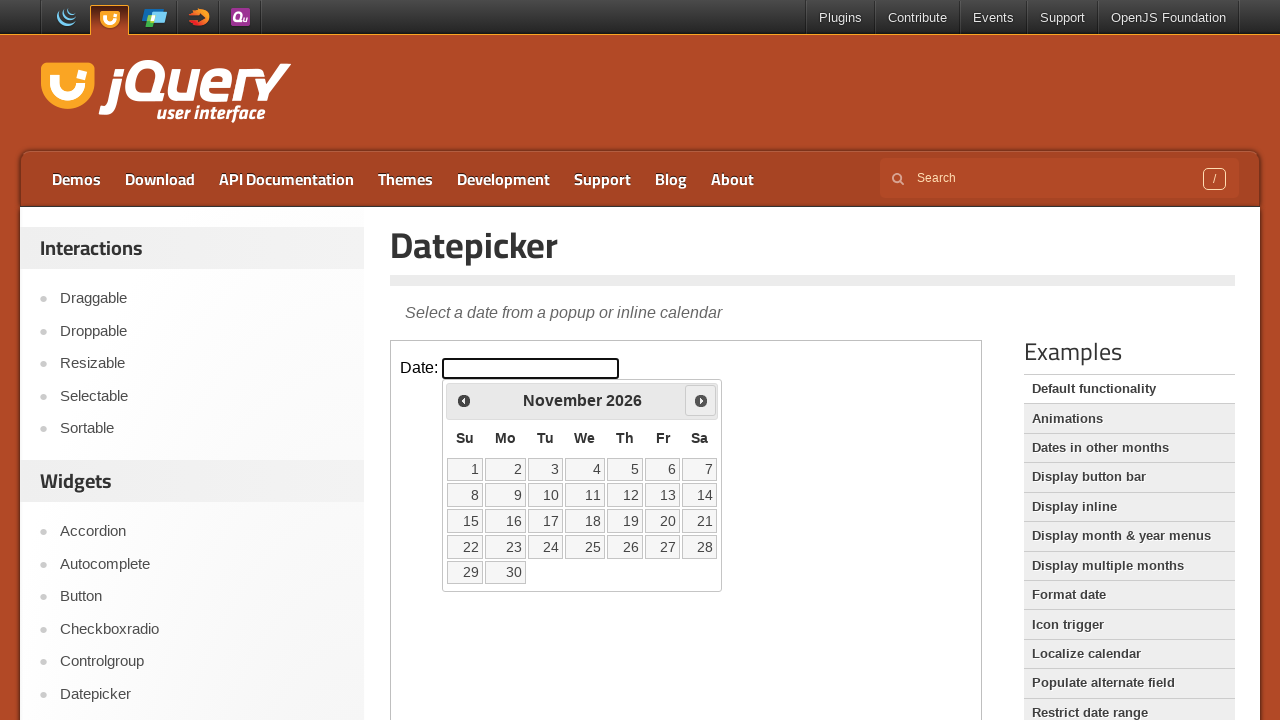

Clicked next month button to navigate forward at (701, 400) on iframe.demo-frame >> internal:control=enter-frame >> span.ui-icon-circle-triangl
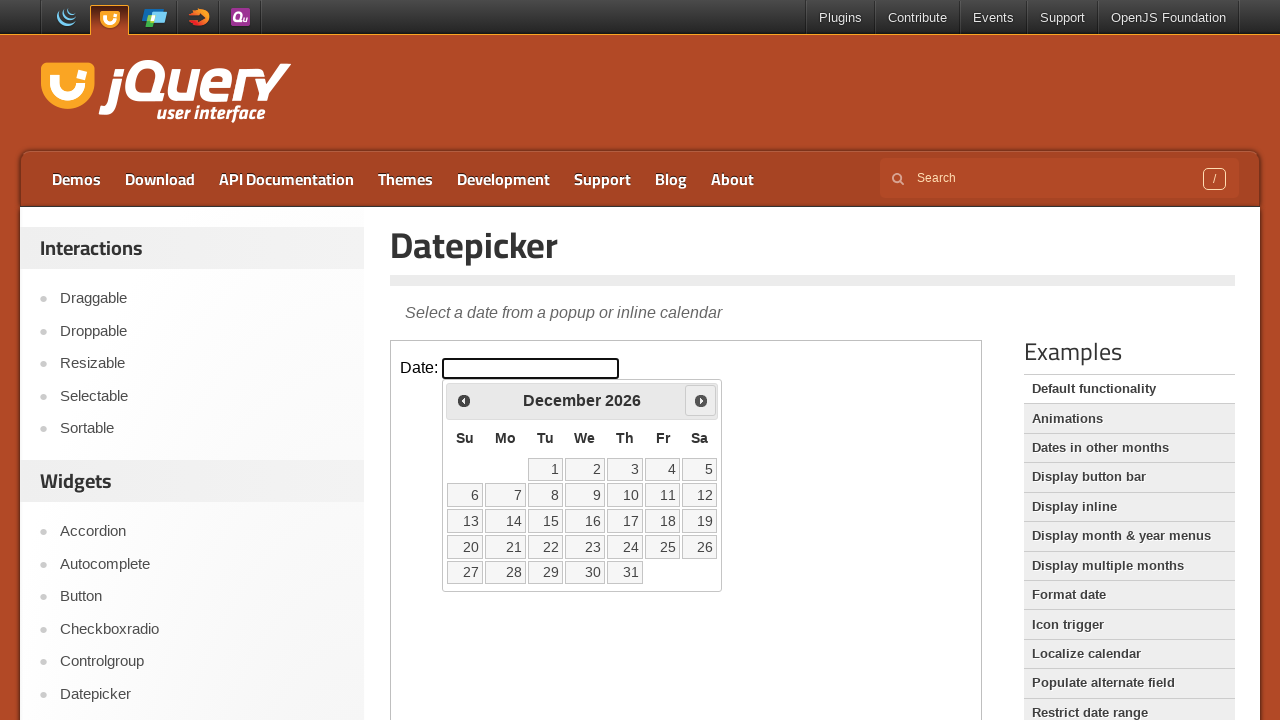

Waited for calendar animation to complete
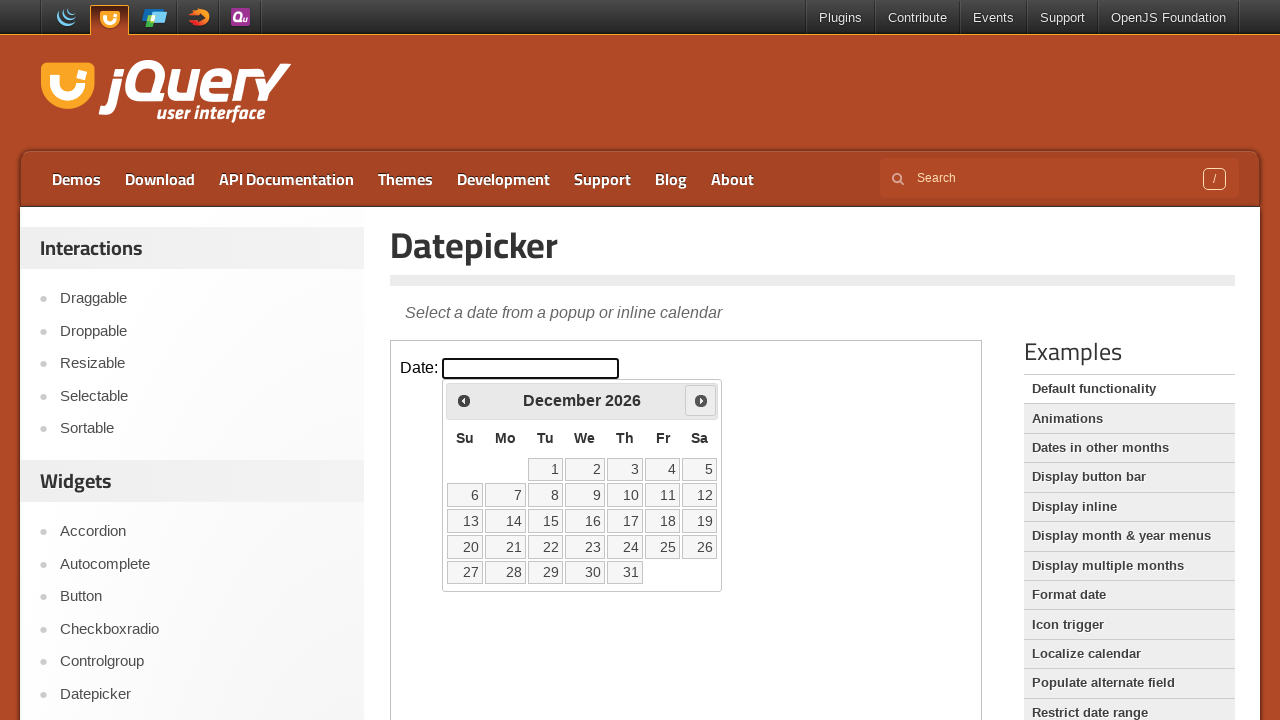

Read current calendar date: December 2026
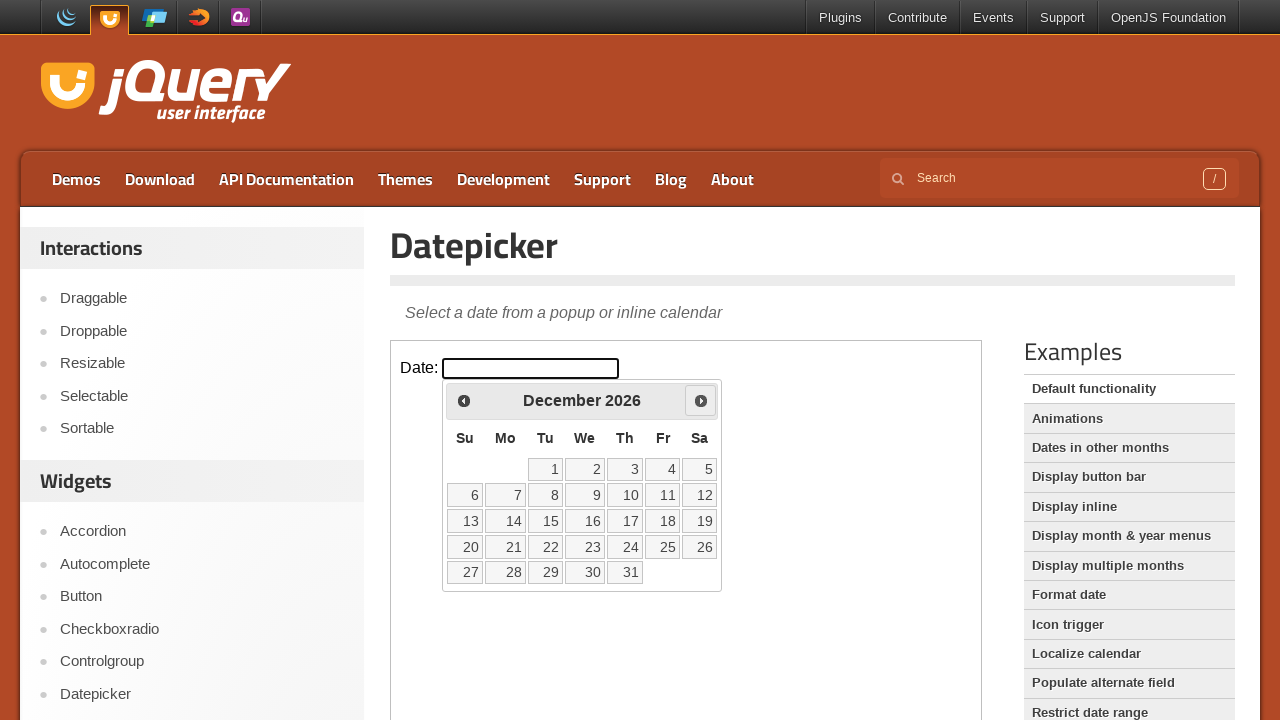

Clicked next month button to navigate forward at (701, 400) on iframe.demo-frame >> internal:control=enter-frame >> span.ui-icon-circle-triangl
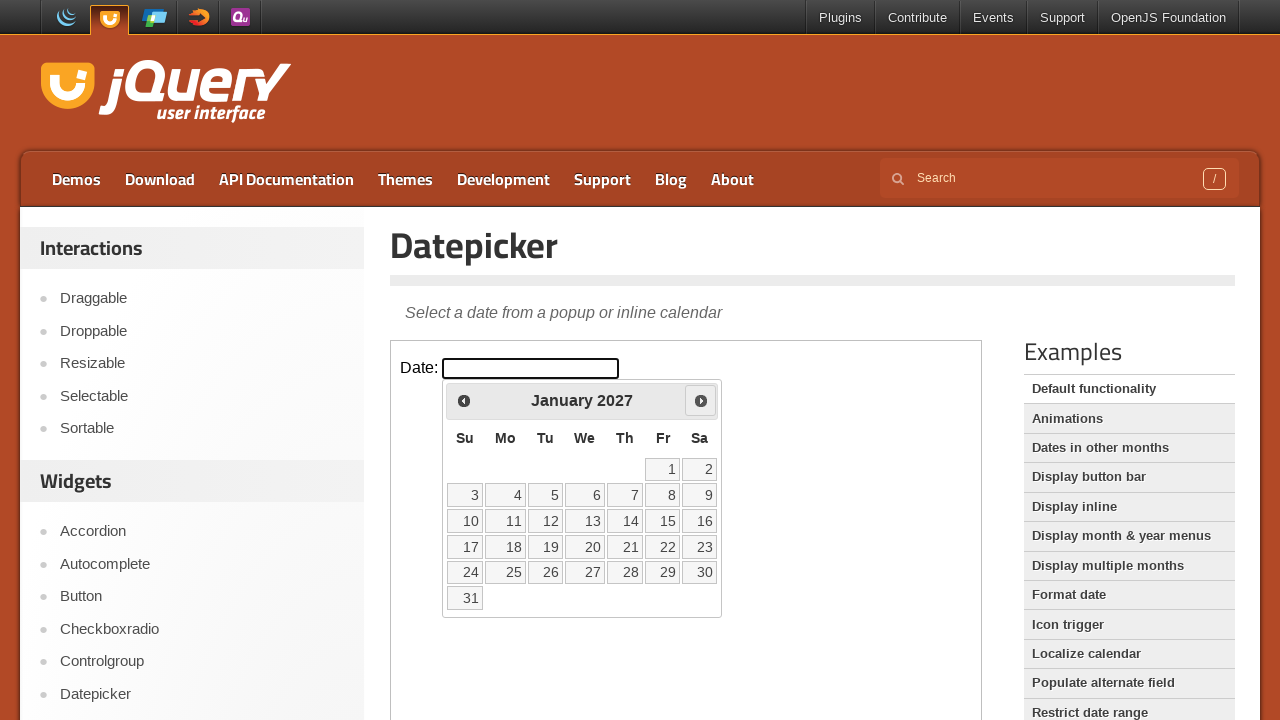

Waited for calendar animation to complete
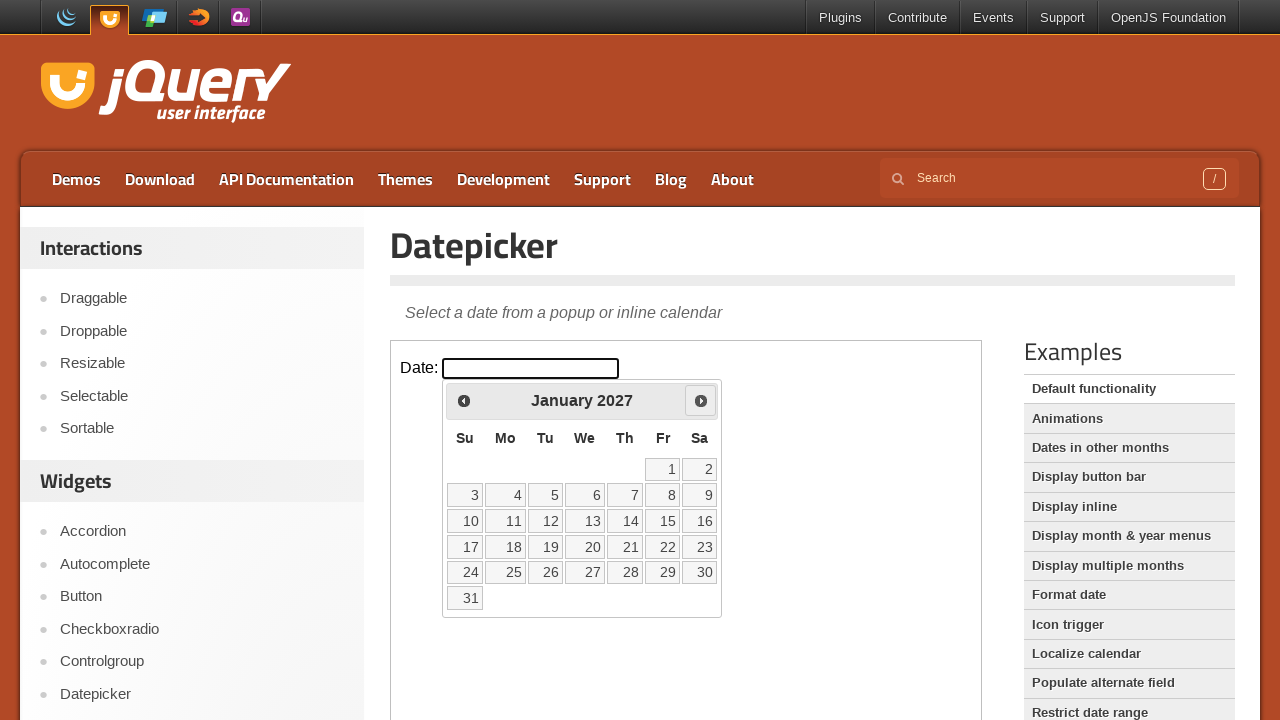

Read current calendar date: January 2027
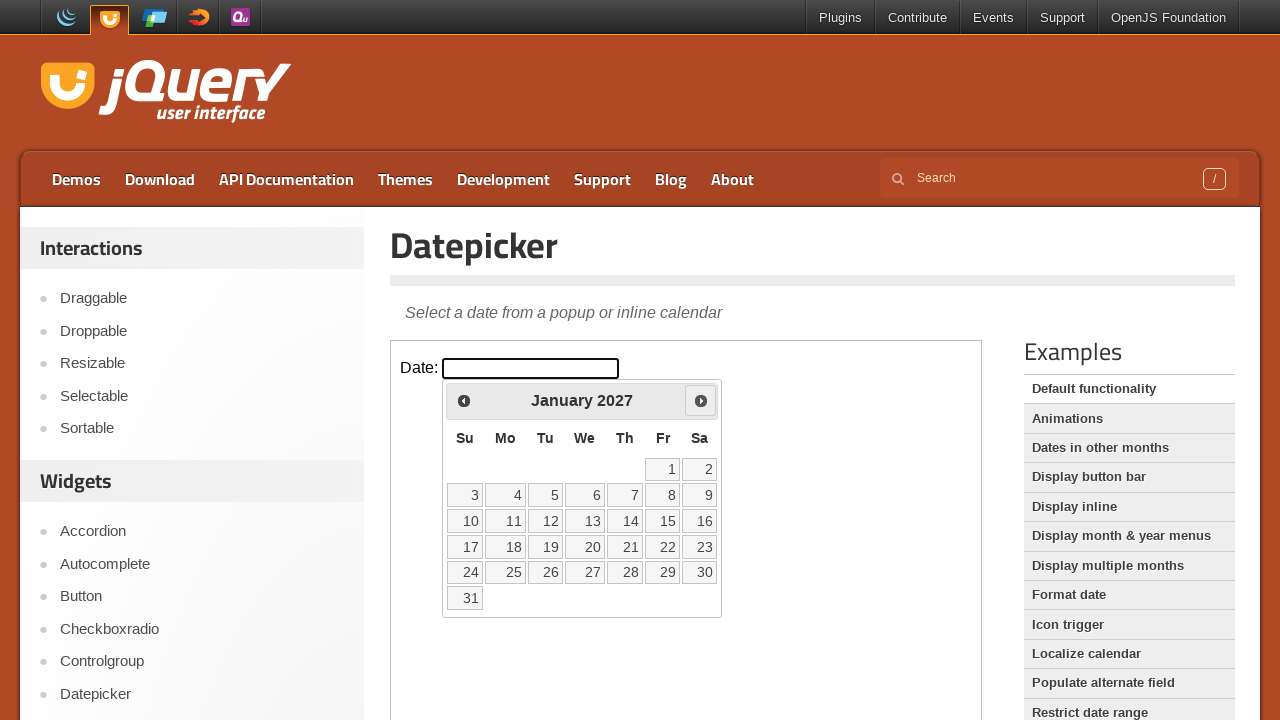

Clicked next month button to navigate forward at (701, 400) on iframe.demo-frame >> internal:control=enter-frame >> span.ui-icon-circle-triangl
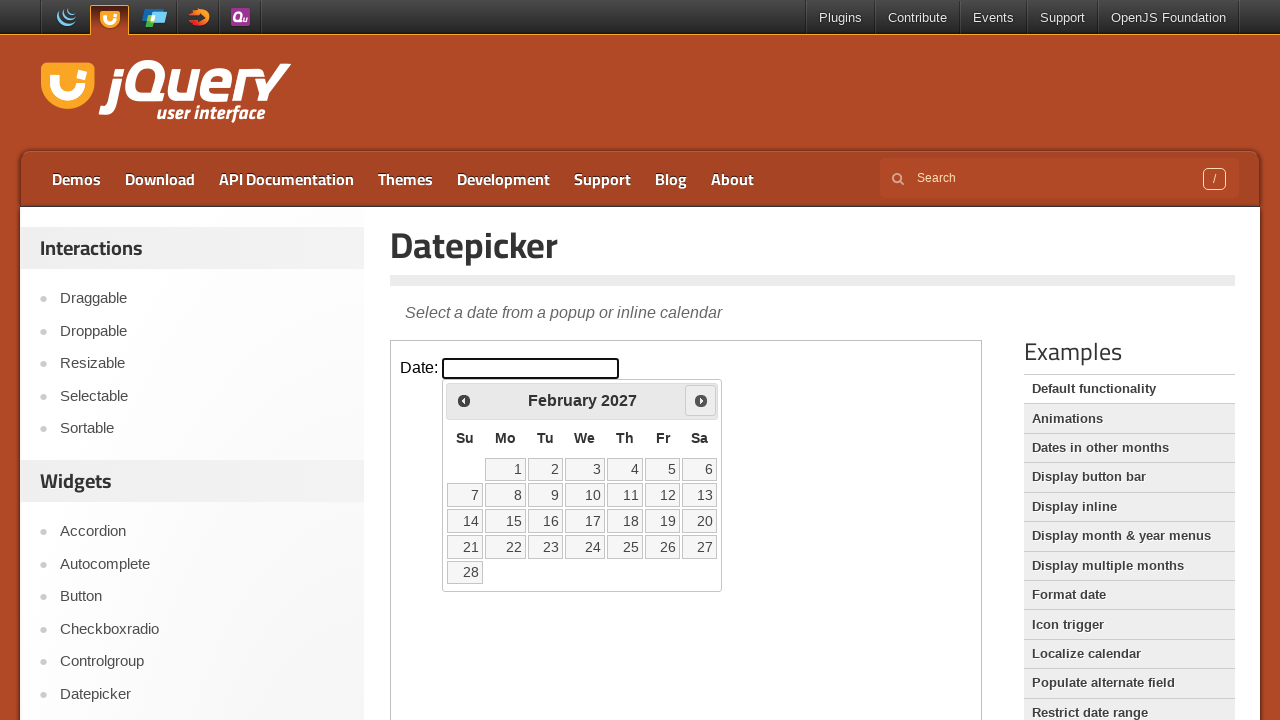

Waited for calendar animation to complete
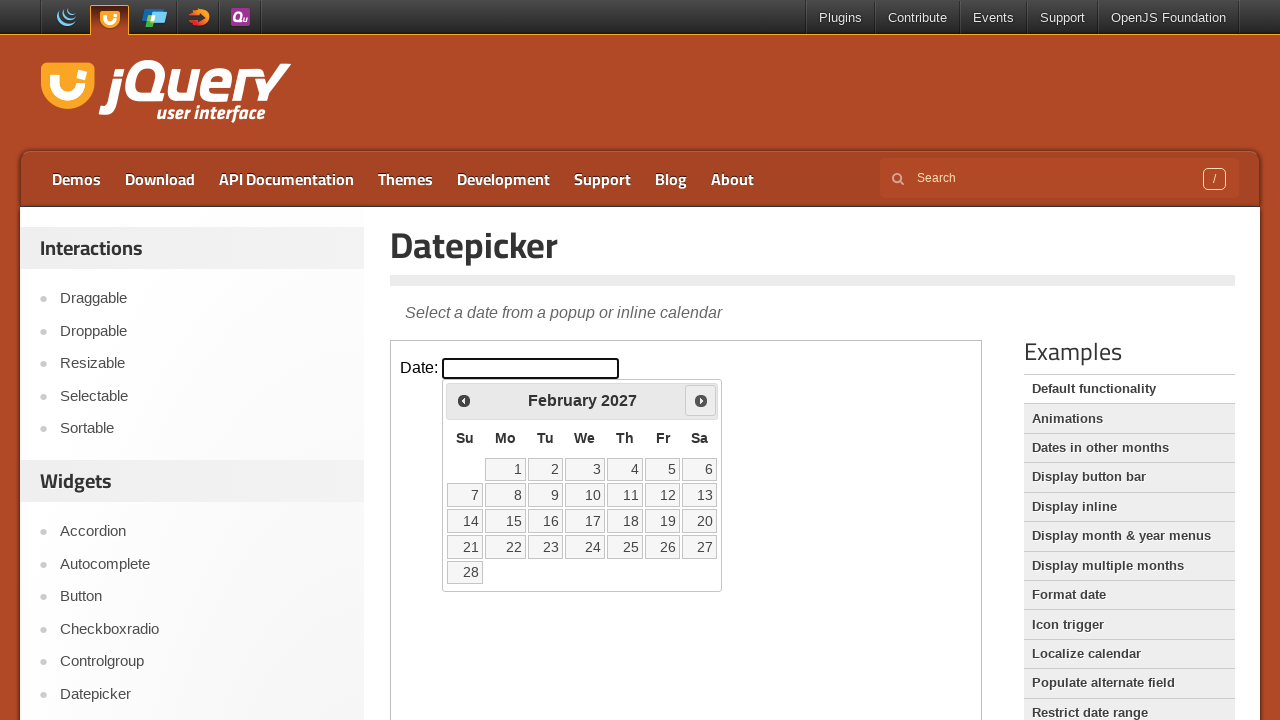

Read current calendar date: February 2027
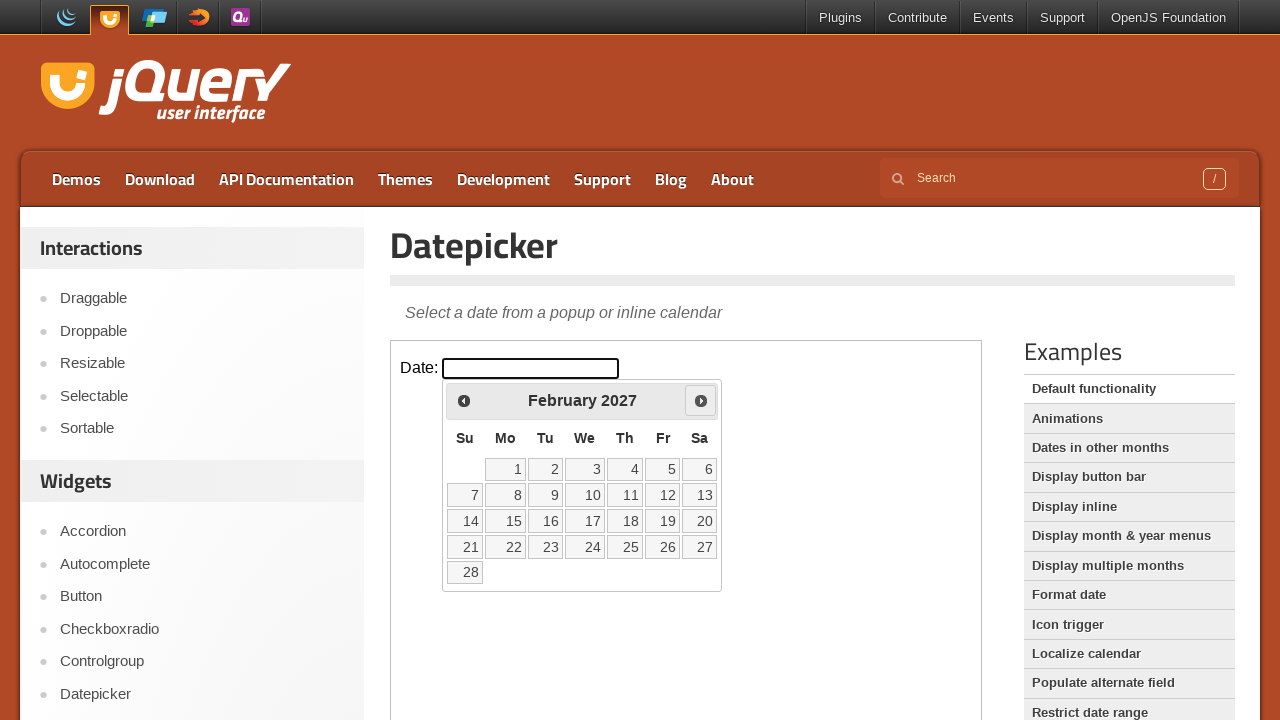

Clicked next month button to navigate forward at (701, 400) on iframe.demo-frame >> internal:control=enter-frame >> span.ui-icon-circle-triangl
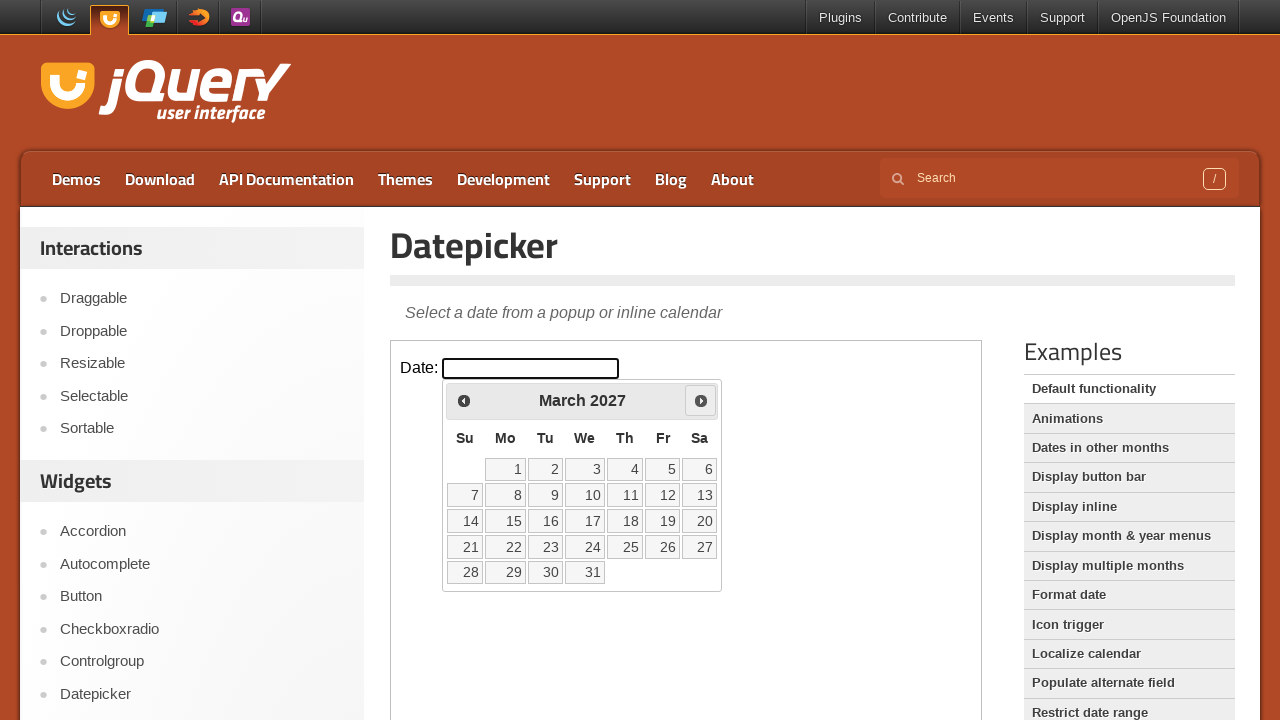

Waited for calendar animation to complete
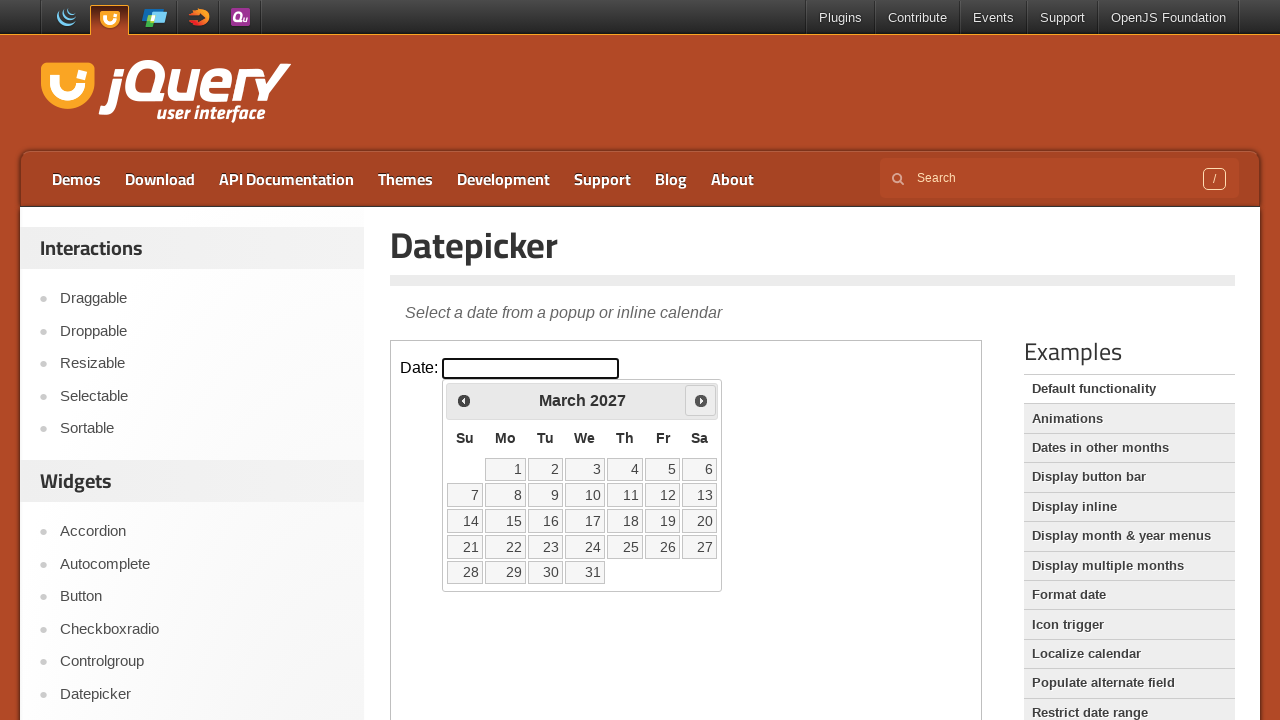

Read current calendar date: March 2027
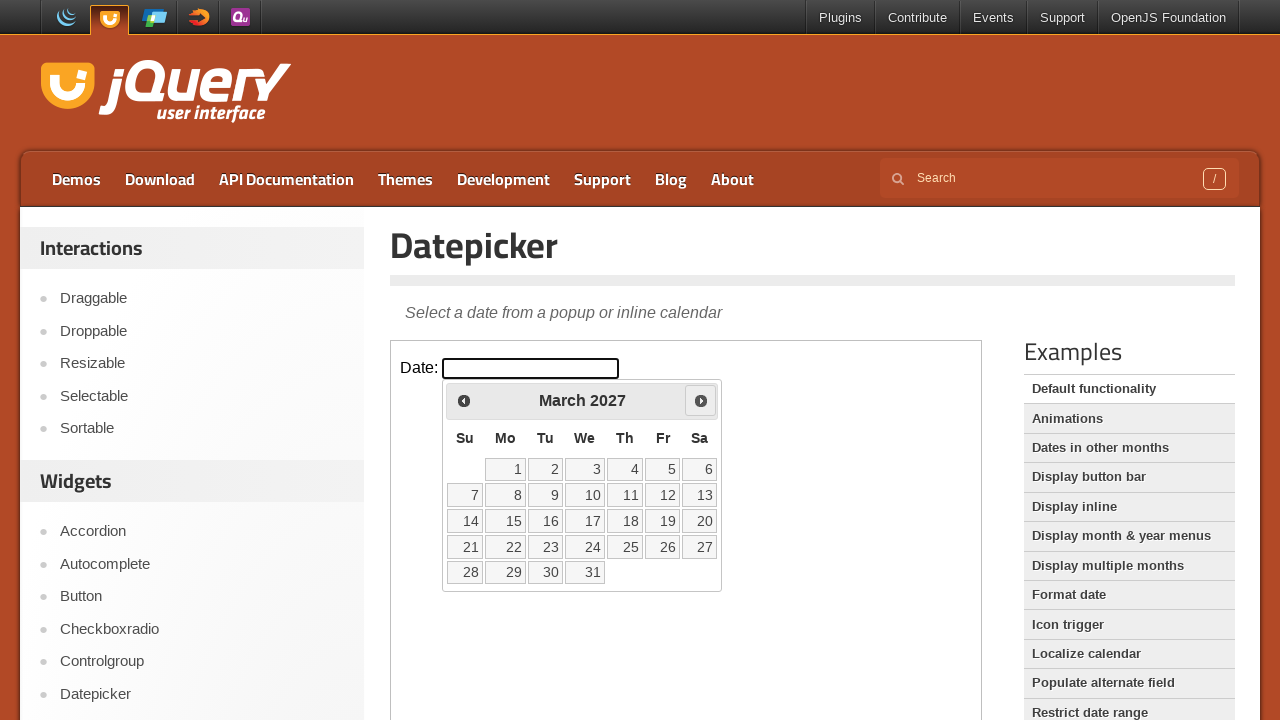

Clicked next month button to navigate forward at (701, 400) on iframe.demo-frame >> internal:control=enter-frame >> span.ui-icon-circle-triangl
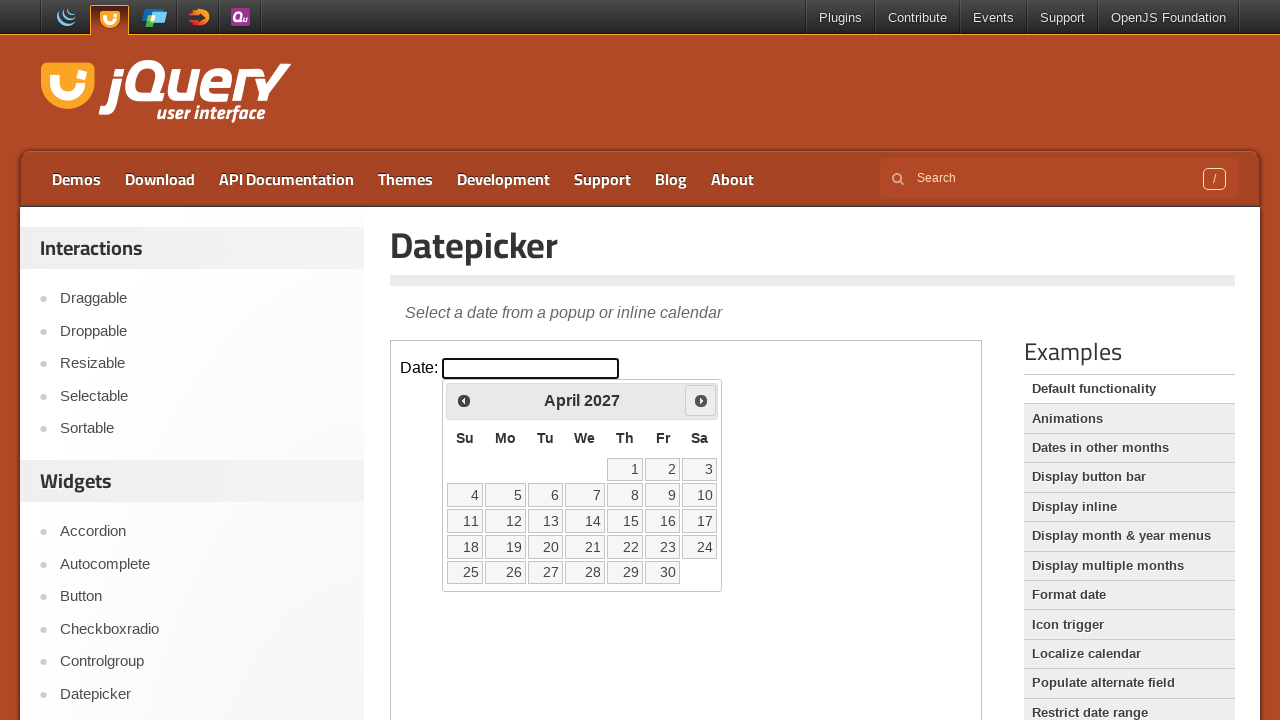

Waited for calendar animation to complete
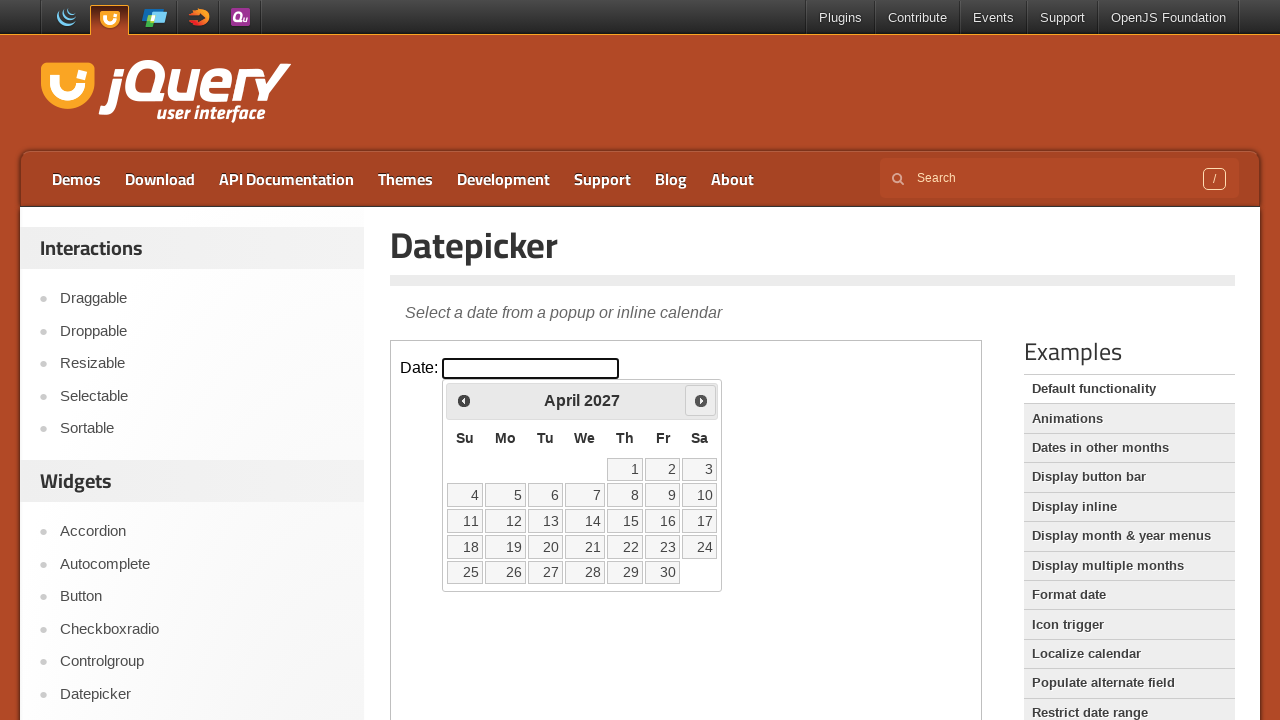

Read current calendar date: April 2027
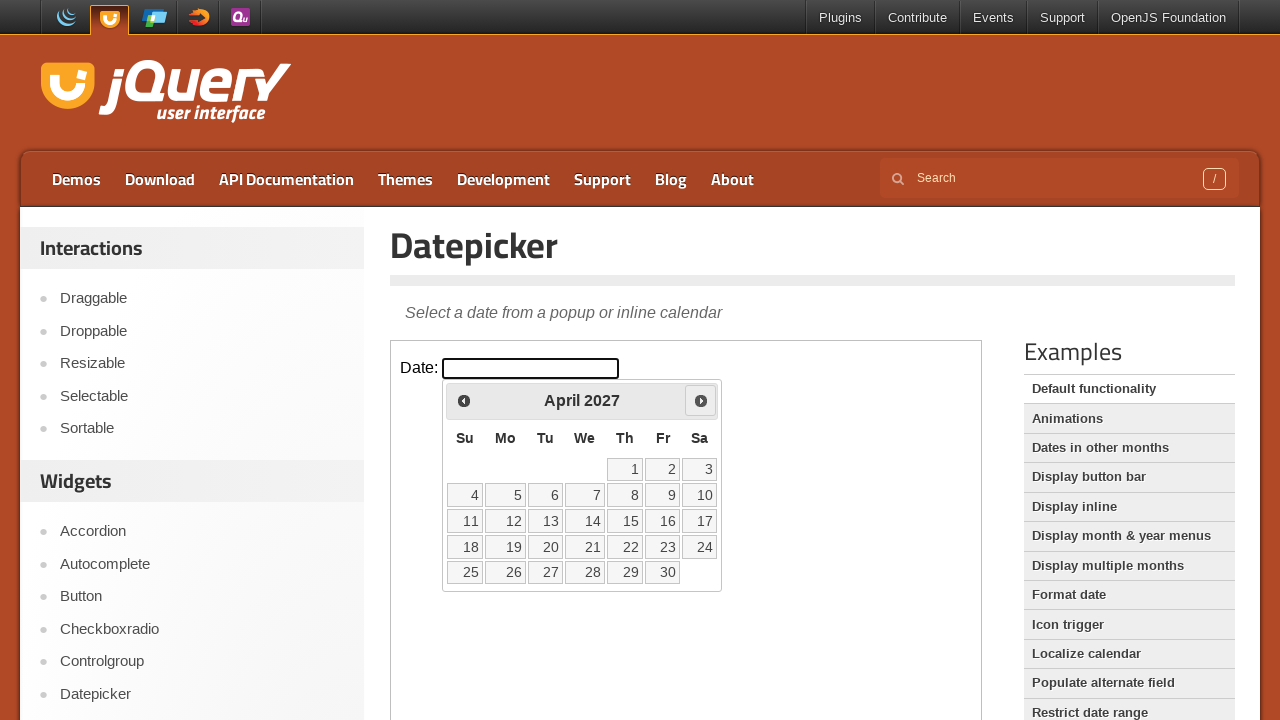

Clicked next month button to navigate forward at (701, 400) on iframe.demo-frame >> internal:control=enter-frame >> span.ui-icon-circle-triangl
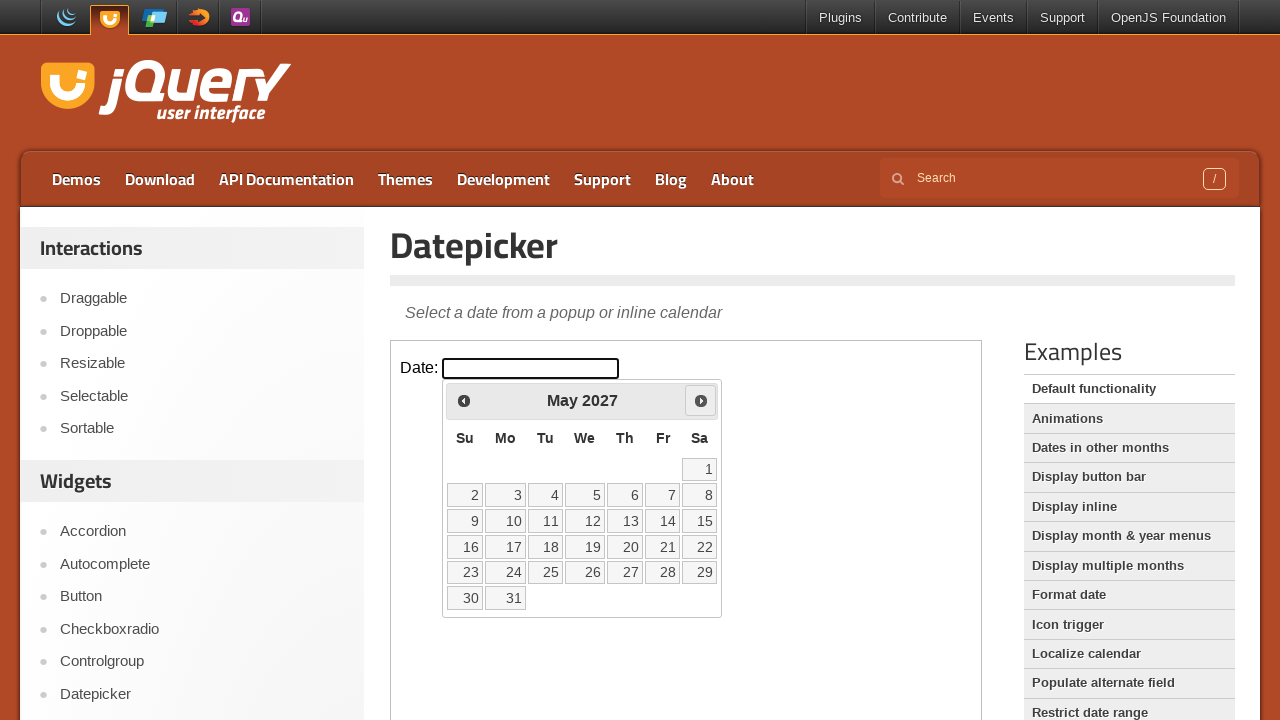

Waited for calendar animation to complete
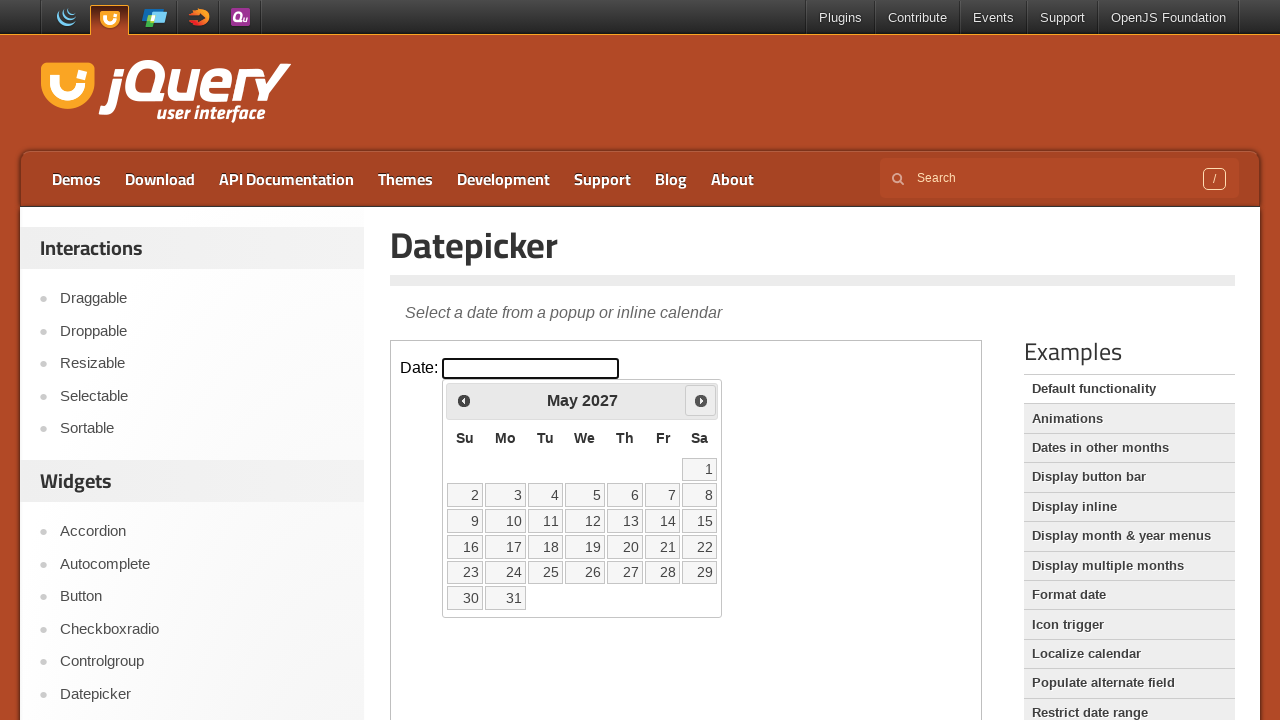

Read current calendar date: May 2027
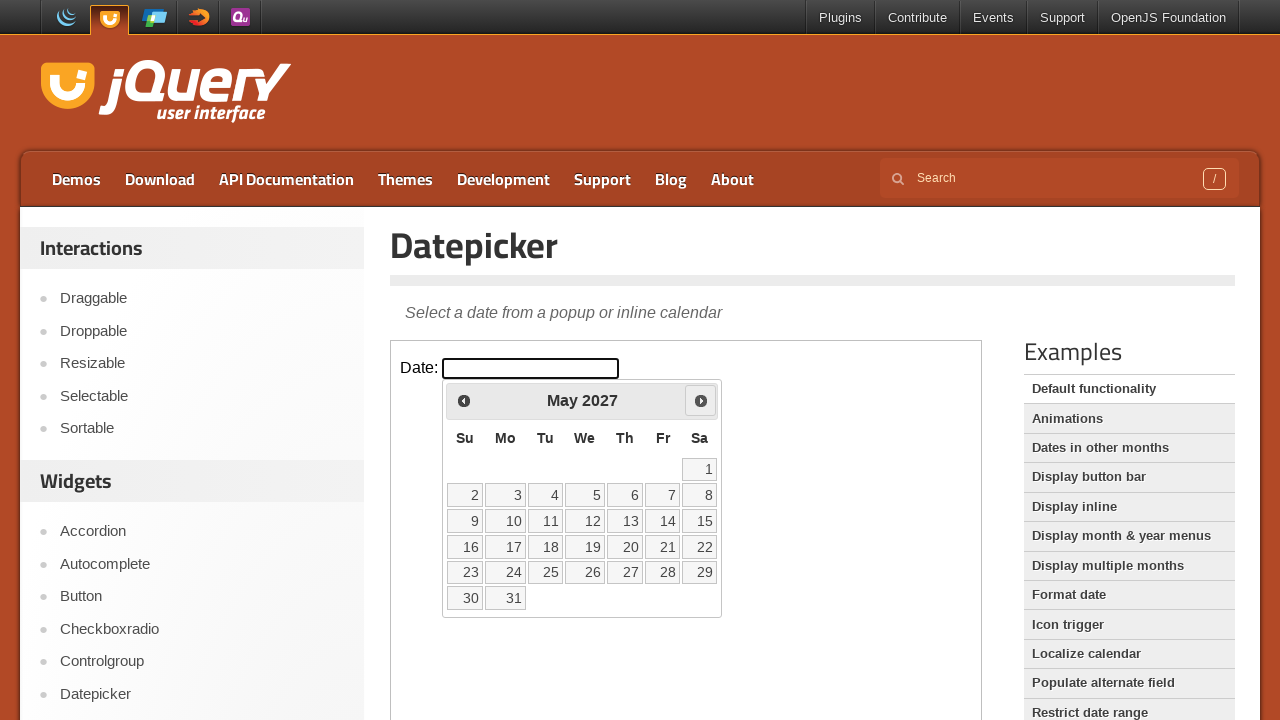

Clicked next month button to navigate forward at (701, 400) on iframe.demo-frame >> internal:control=enter-frame >> span.ui-icon-circle-triangl
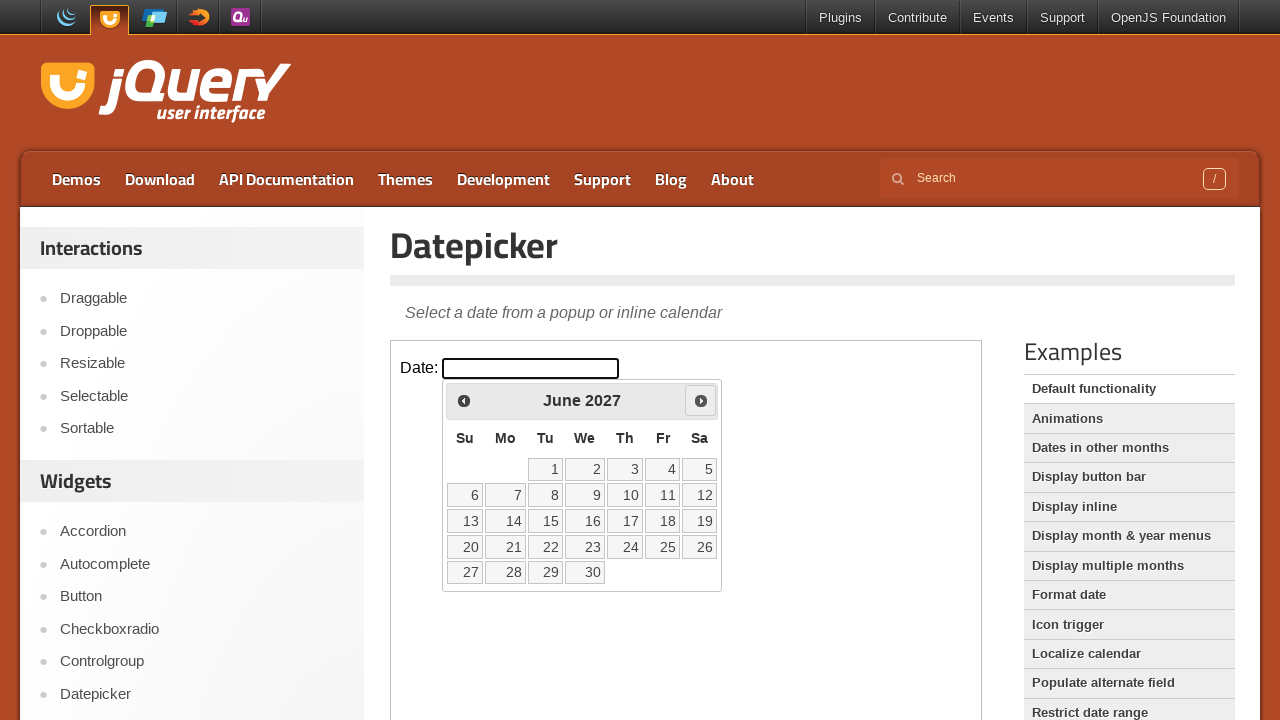

Waited for calendar animation to complete
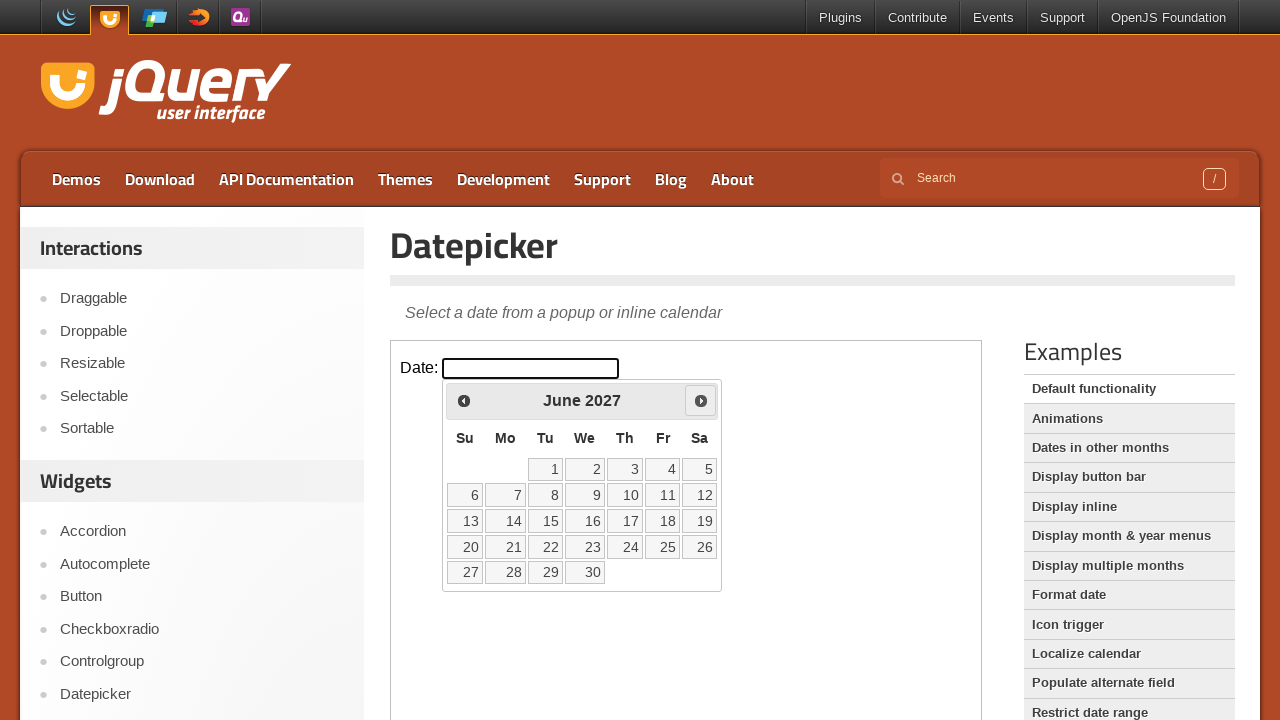

Read current calendar date: June 2027
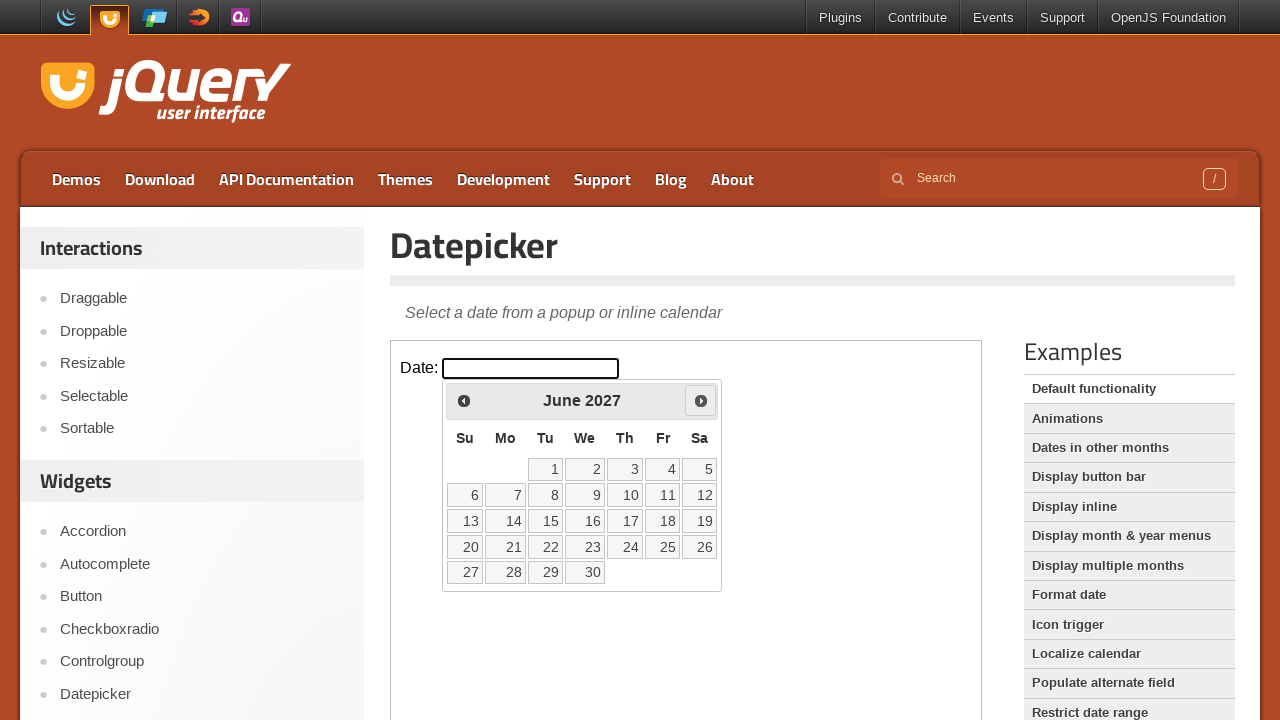

Clicked next month button to navigate forward at (701, 400) on iframe.demo-frame >> internal:control=enter-frame >> span.ui-icon-circle-triangl
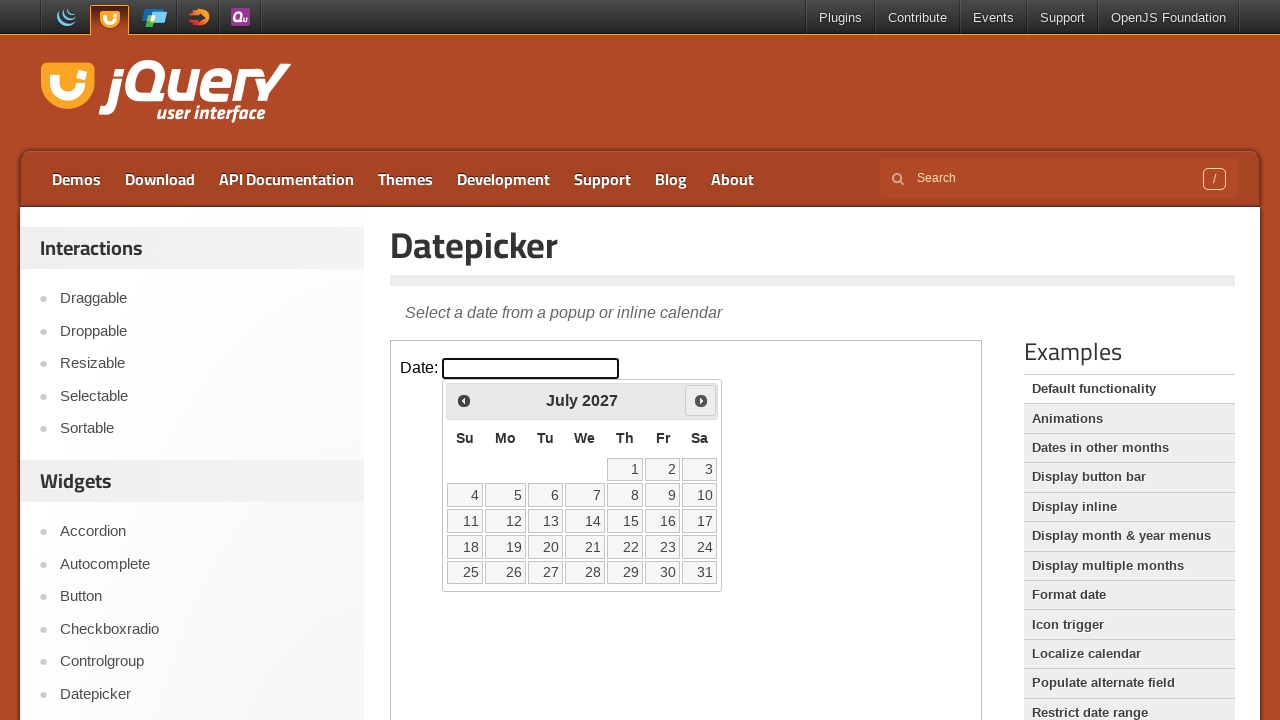

Waited for calendar animation to complete
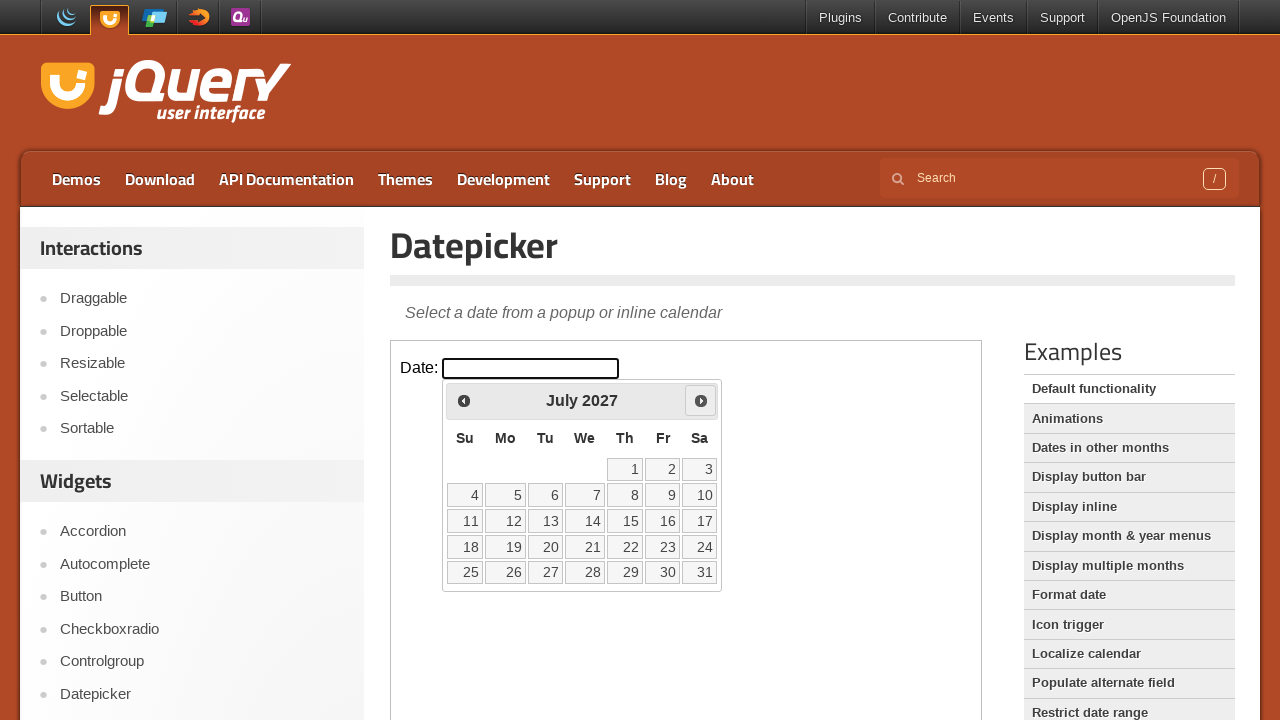

Read current calendar date: July 2027
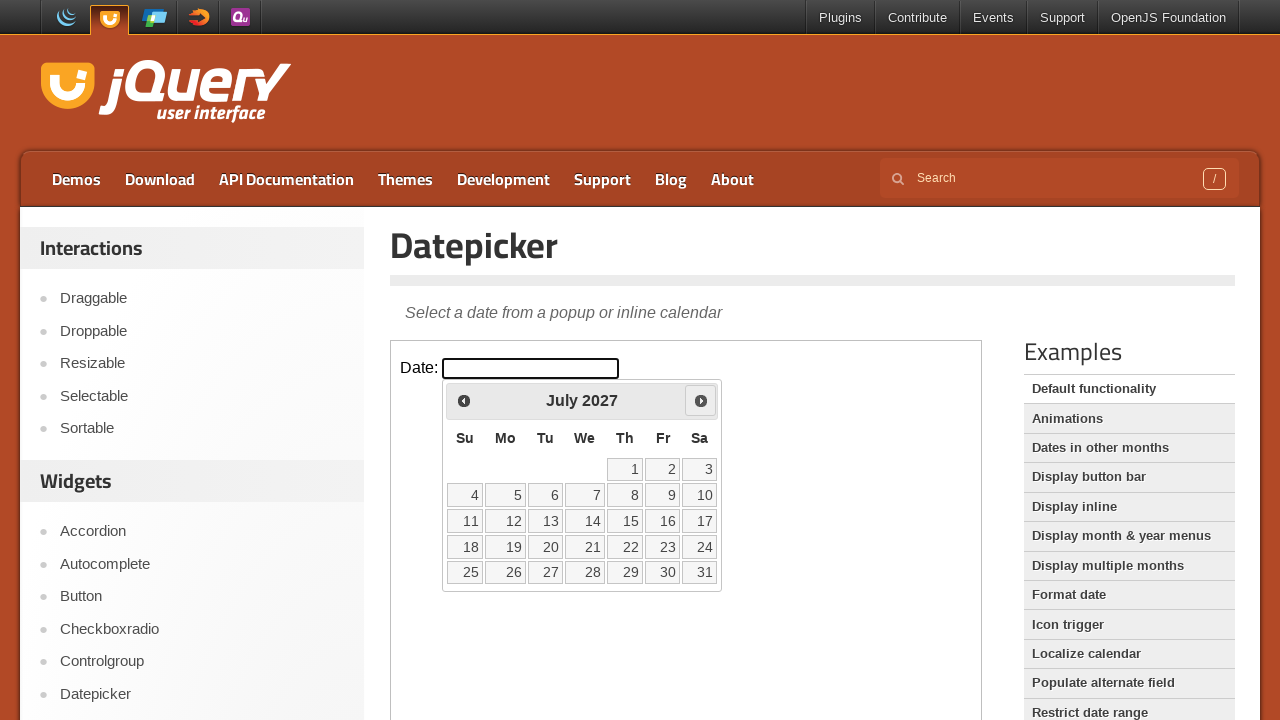

Clicked next month button to navigate forward at (701, 400) on iframe.demo-frame >> internal:control=enter-frame >> span.ui-icon-circle-triangl
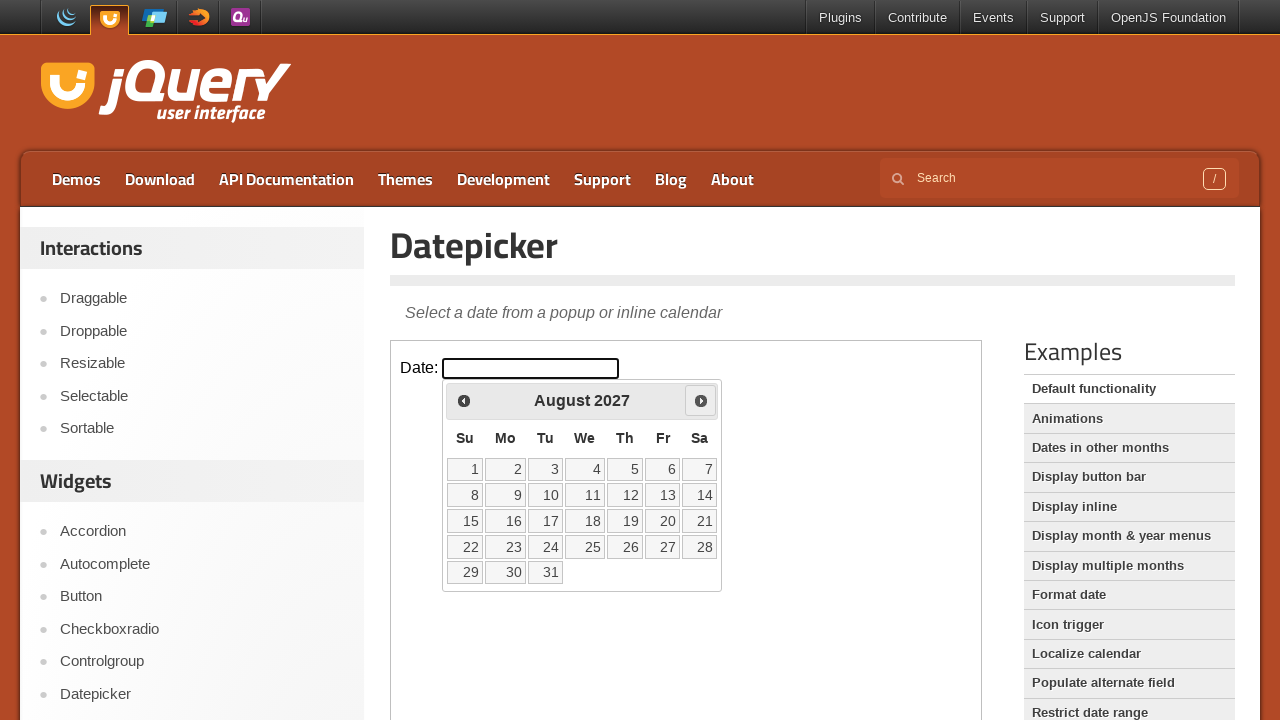

Waited for calendar animation to complete
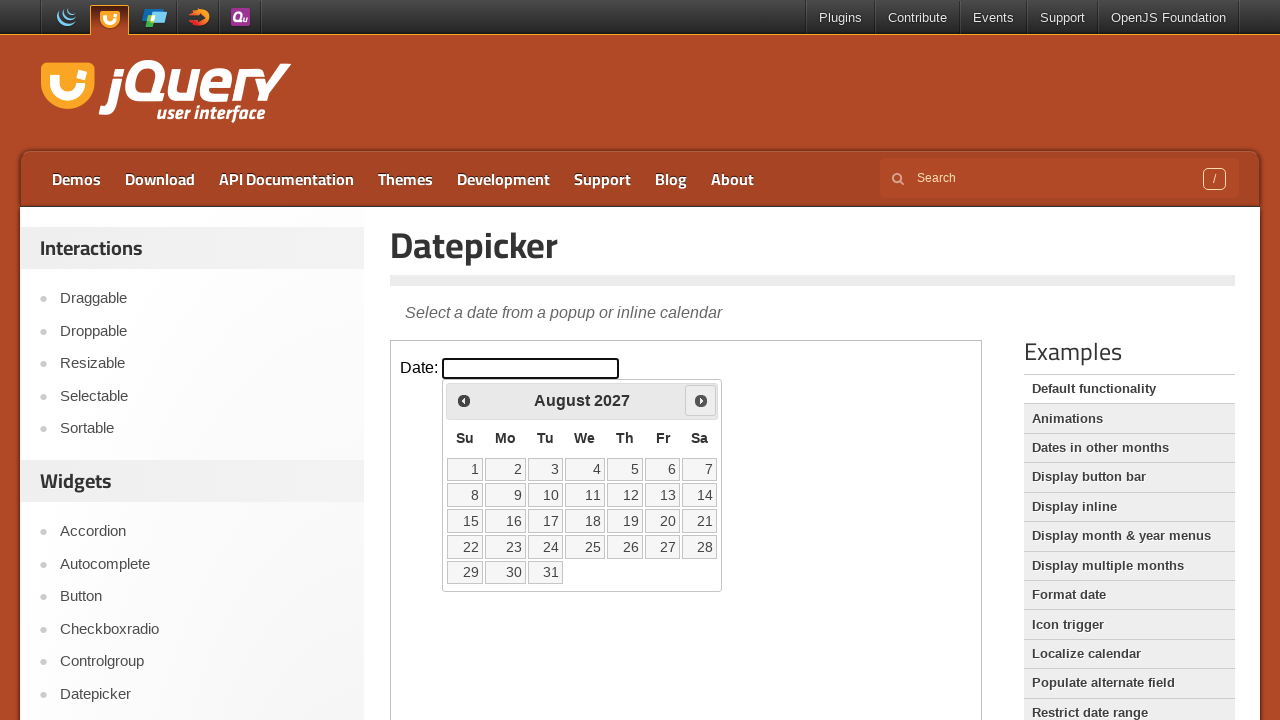

Read current calendar date: August 2027
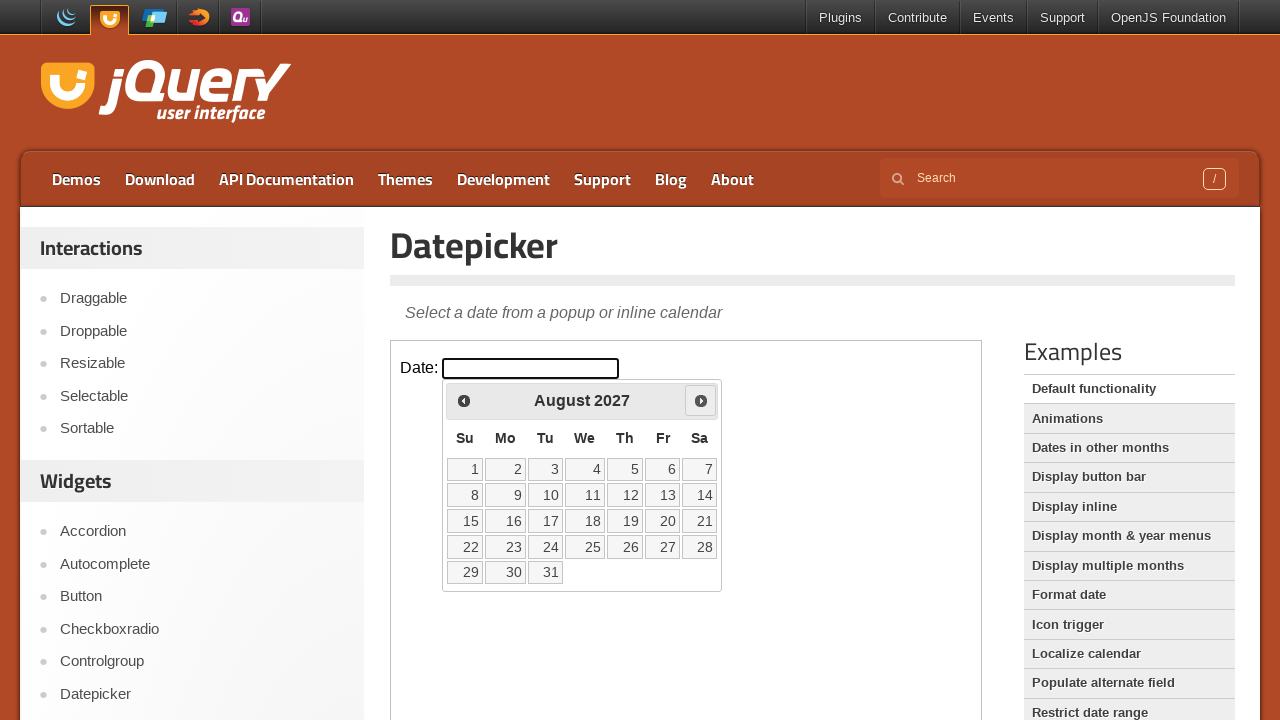

Clicked next month button to navigate forward at (701, 400) on iframe.demo-frame >> internal:control=enter-frame >> span.ui-icon-circle-triangl
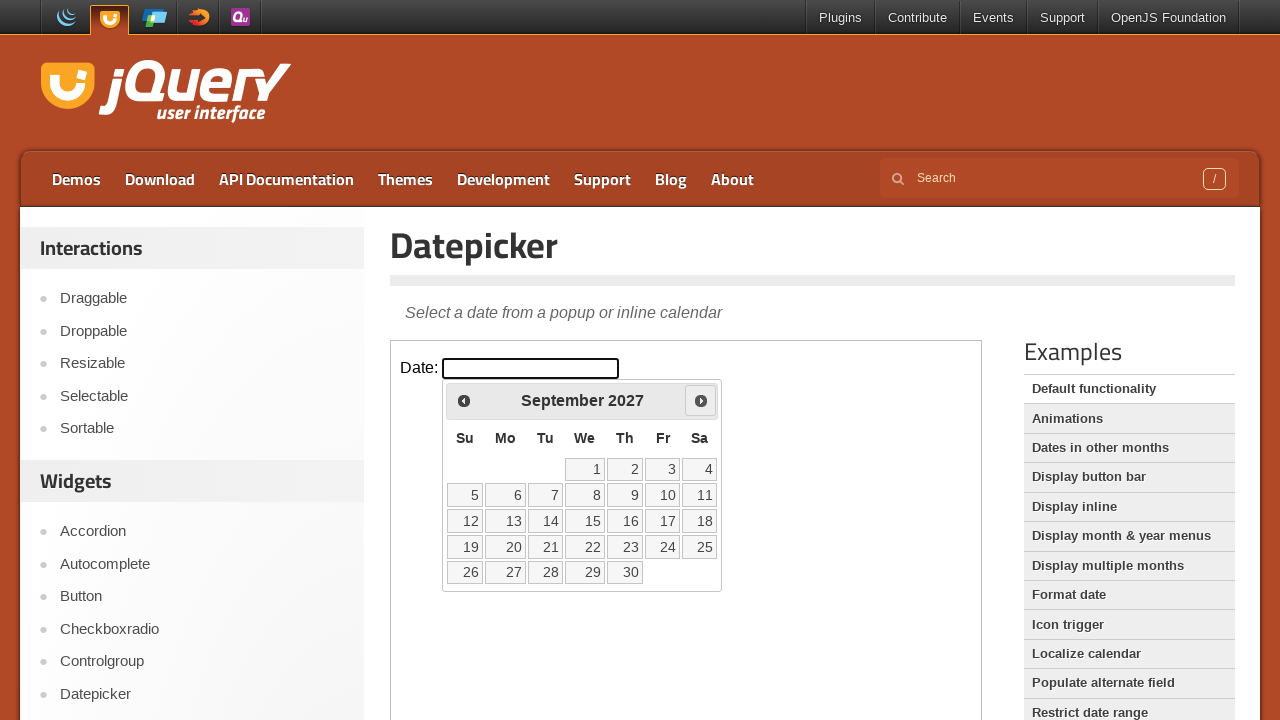

Waited for calendar animation to complete
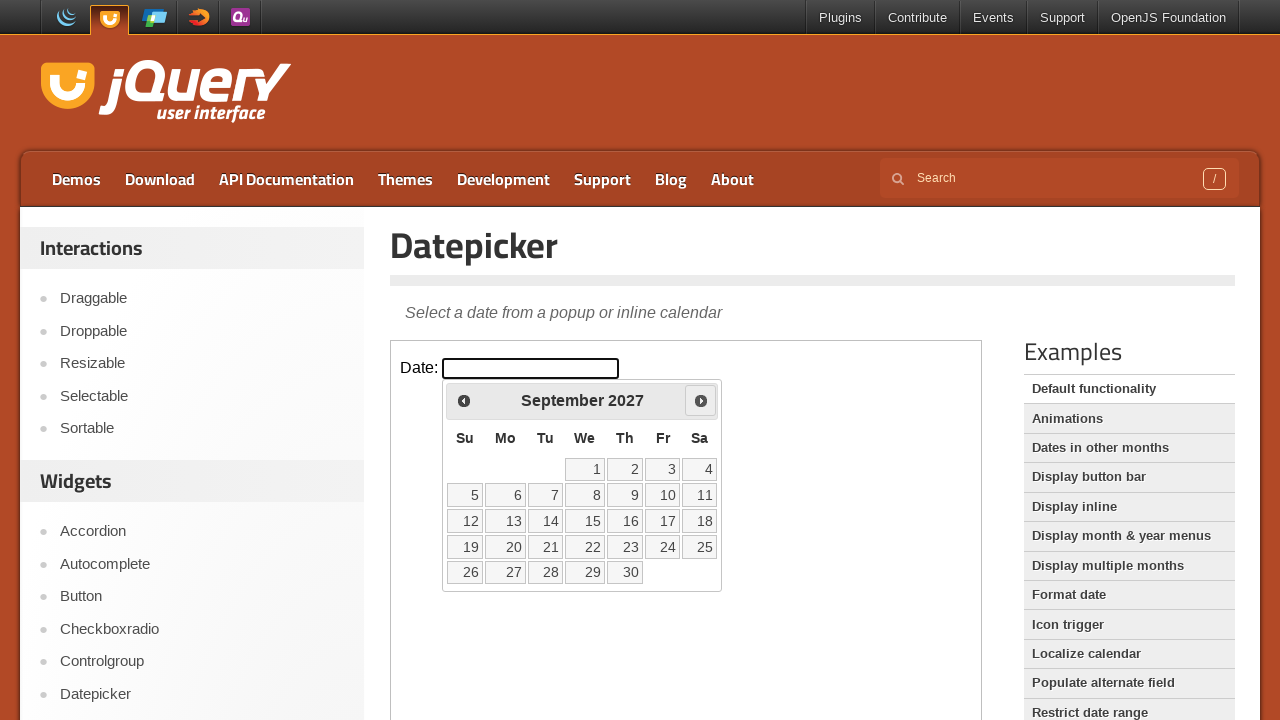

Read current calendar date: September 2027
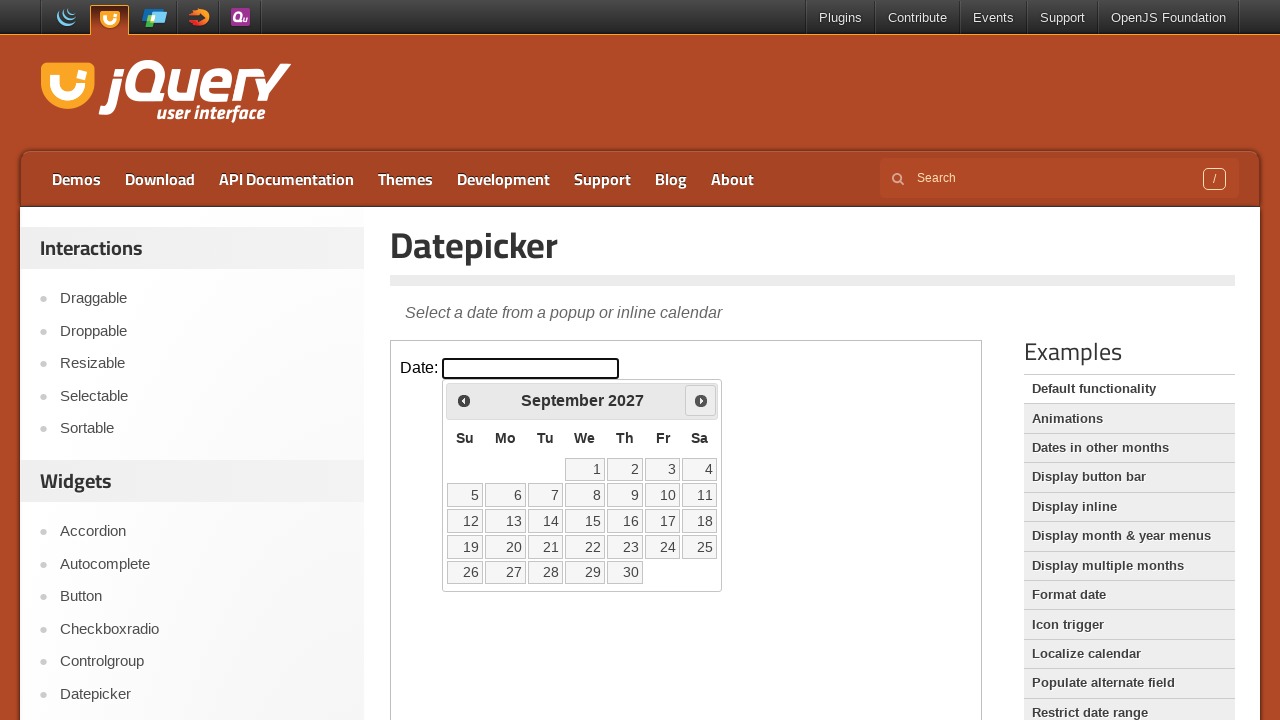

Clicked next month button to navigate forward at (701, 400) on iframe.demo-frame >> internal:control=enter-frame >> span.ui-icon-circle-triangl
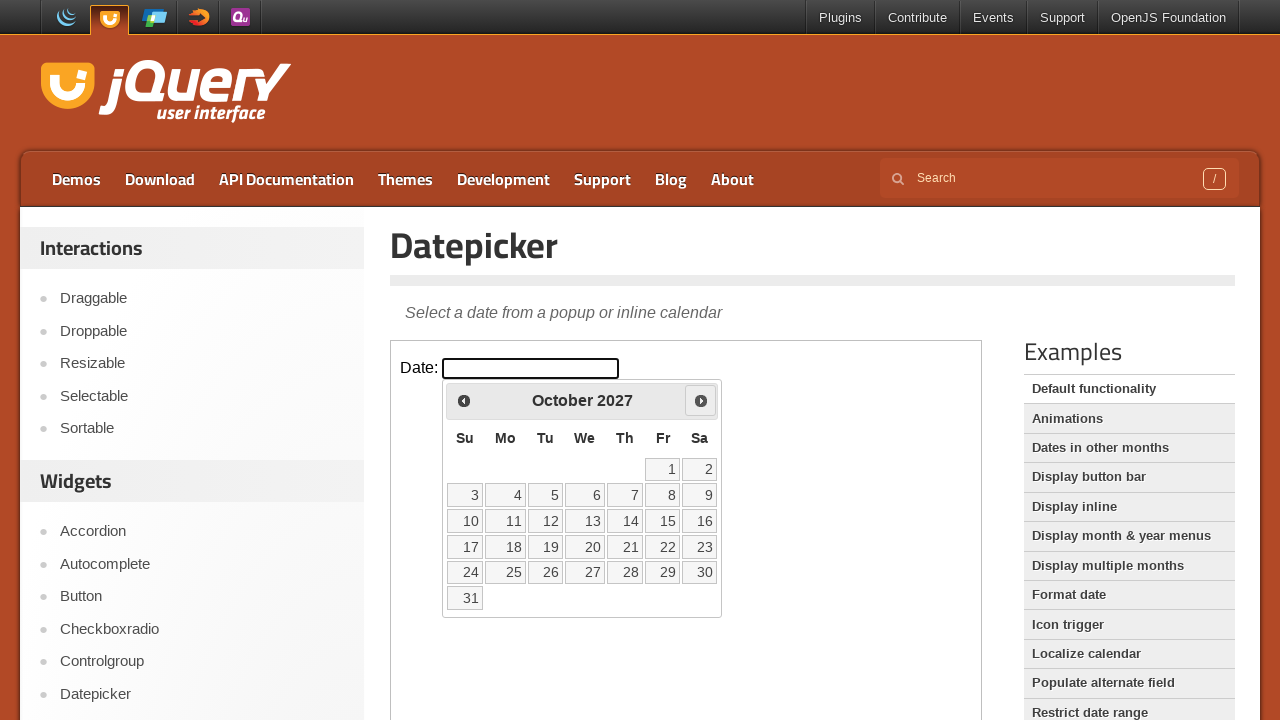

Waited for calendar animation to complete
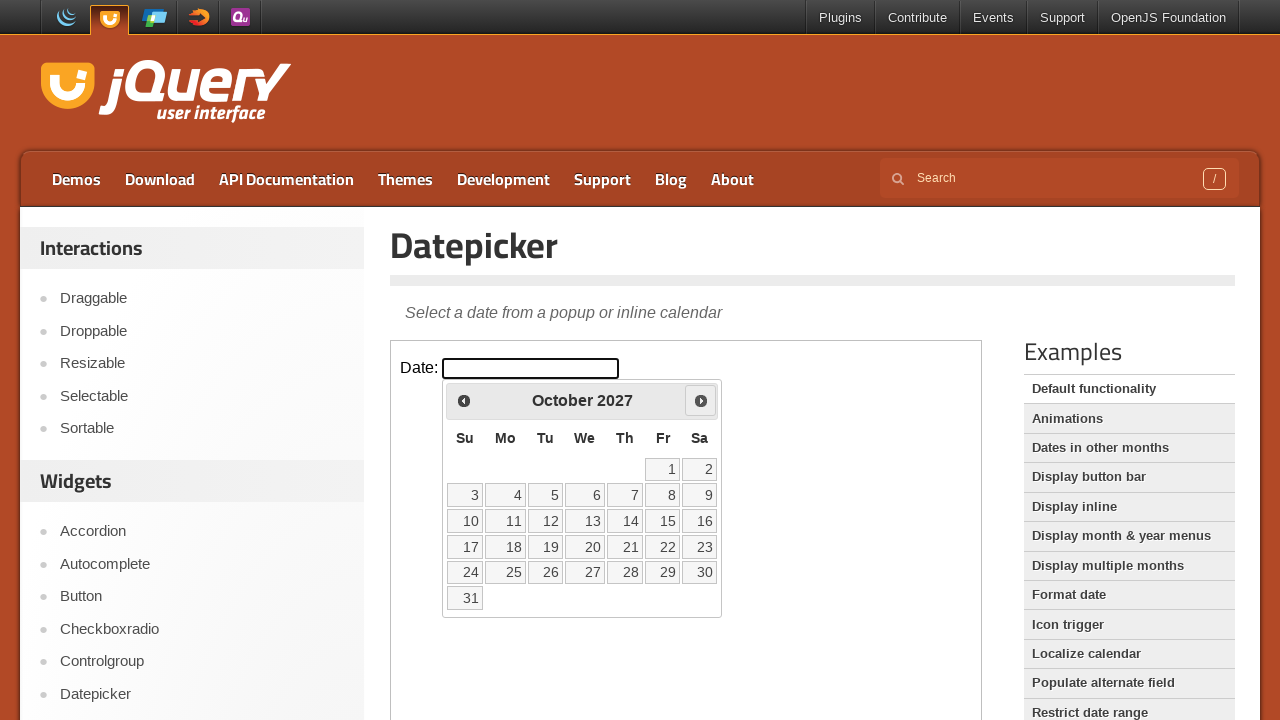

Read current calendar date: October 2027
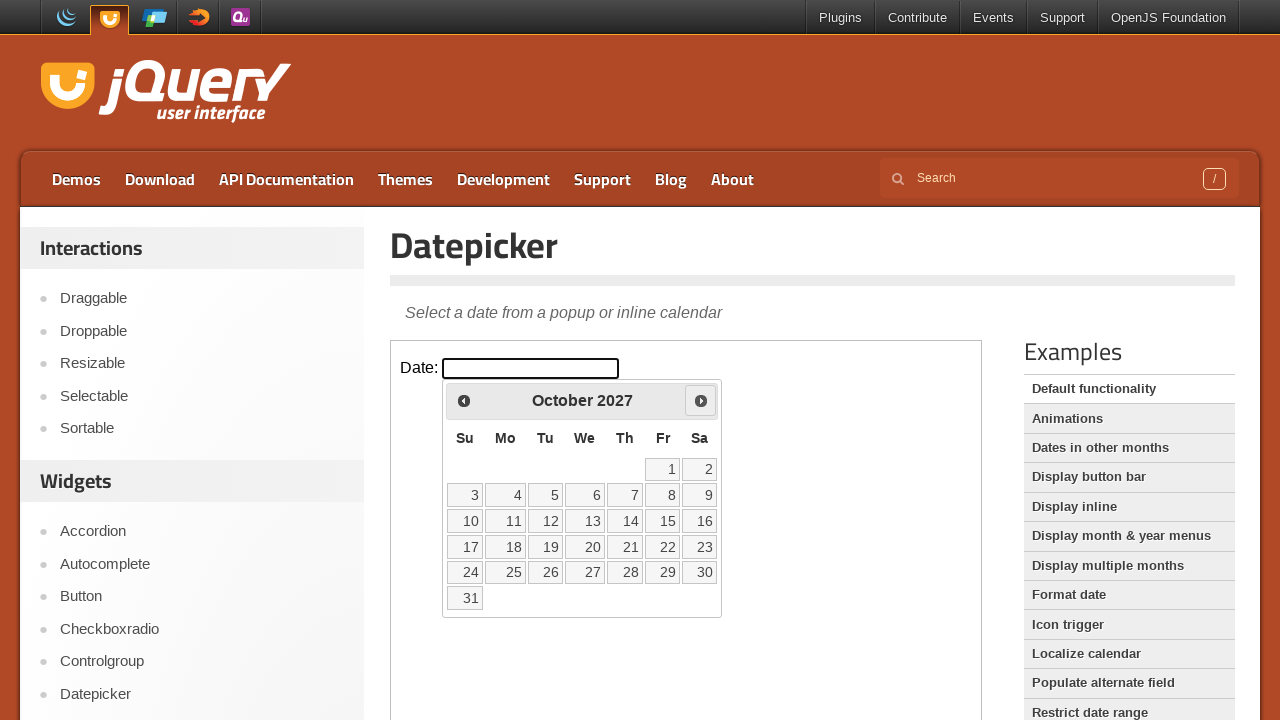

Clicked next month button to navigate forward at (701, 400) on iframe.demo-frame >> internal:control=enter-frame >> span.ui-icon-circle-triangl
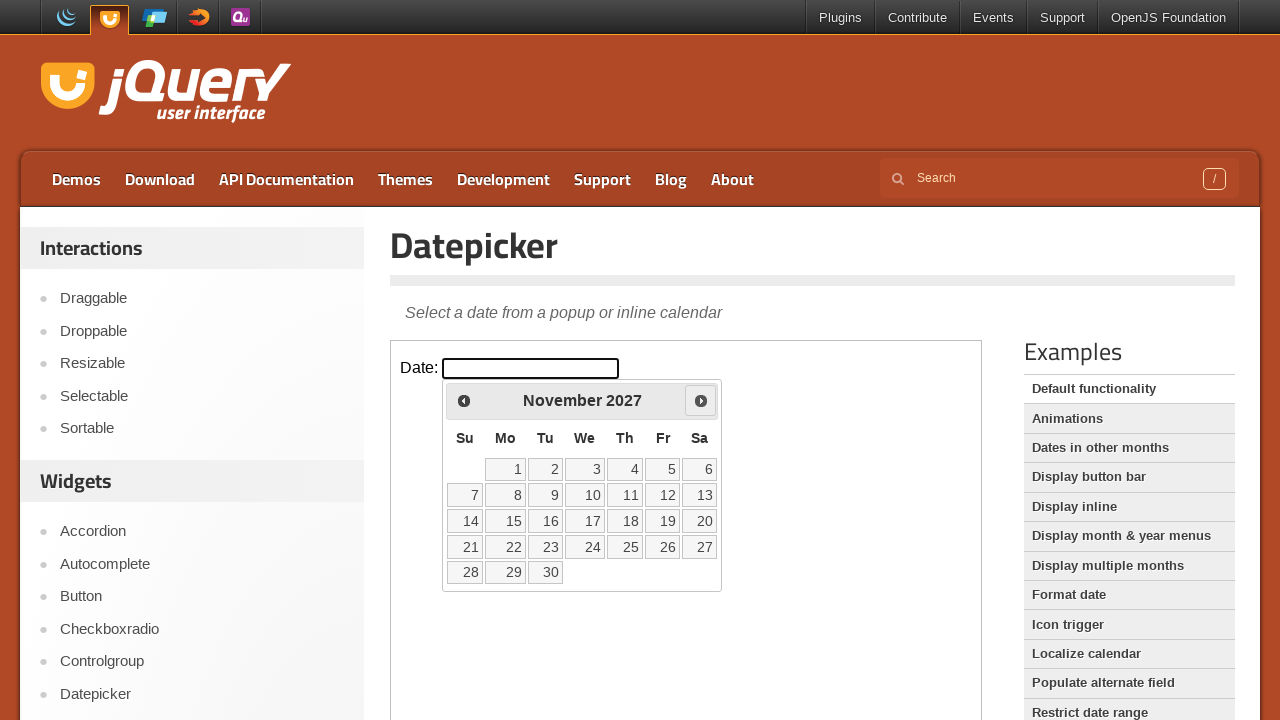

Waited for calendar animation to complete
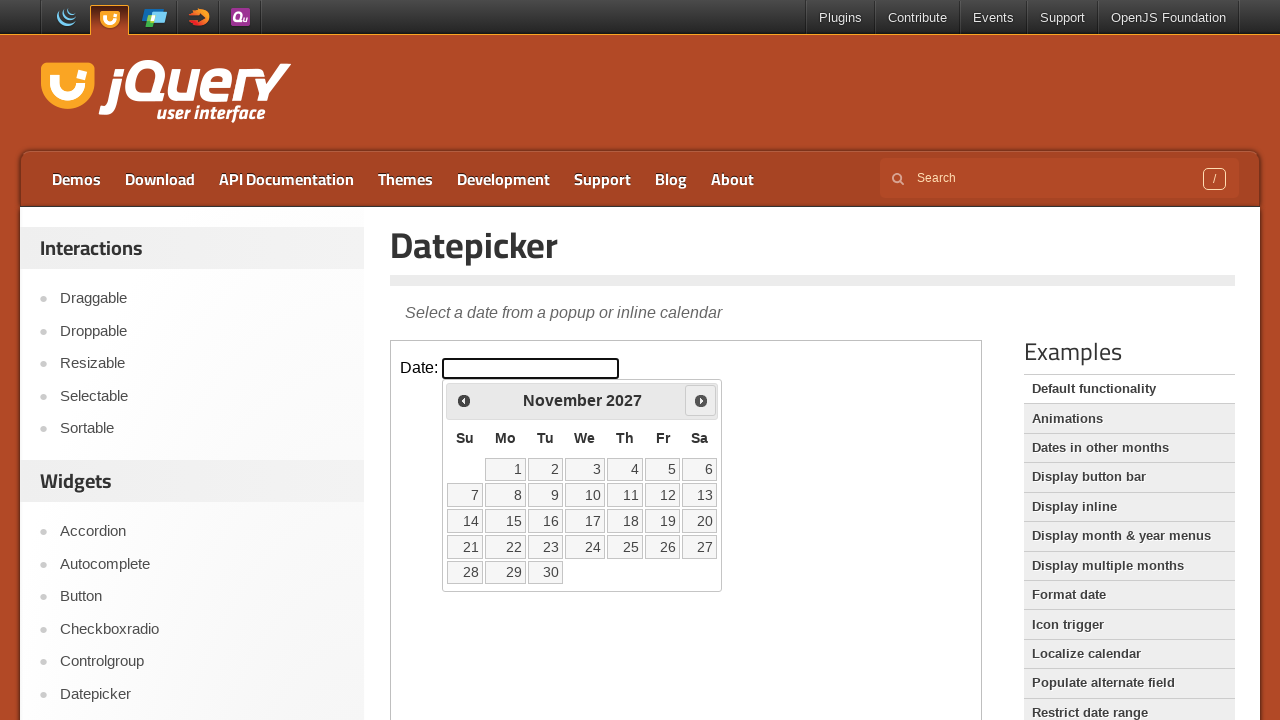

Read current calendar date: November 2027
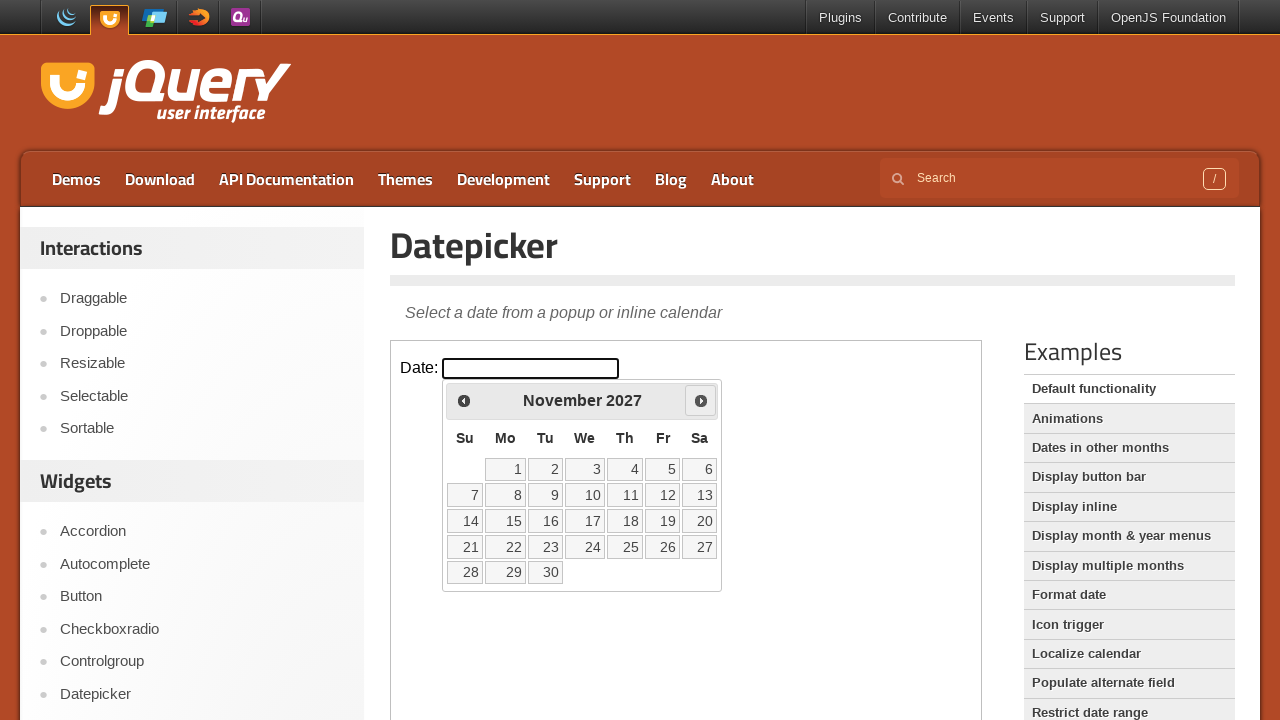

Clicked next month button to navigate forward at (701, 400) on iframe.demo-frame >> internal:control=enter-frame >> span.ui-icon-circle-triangl
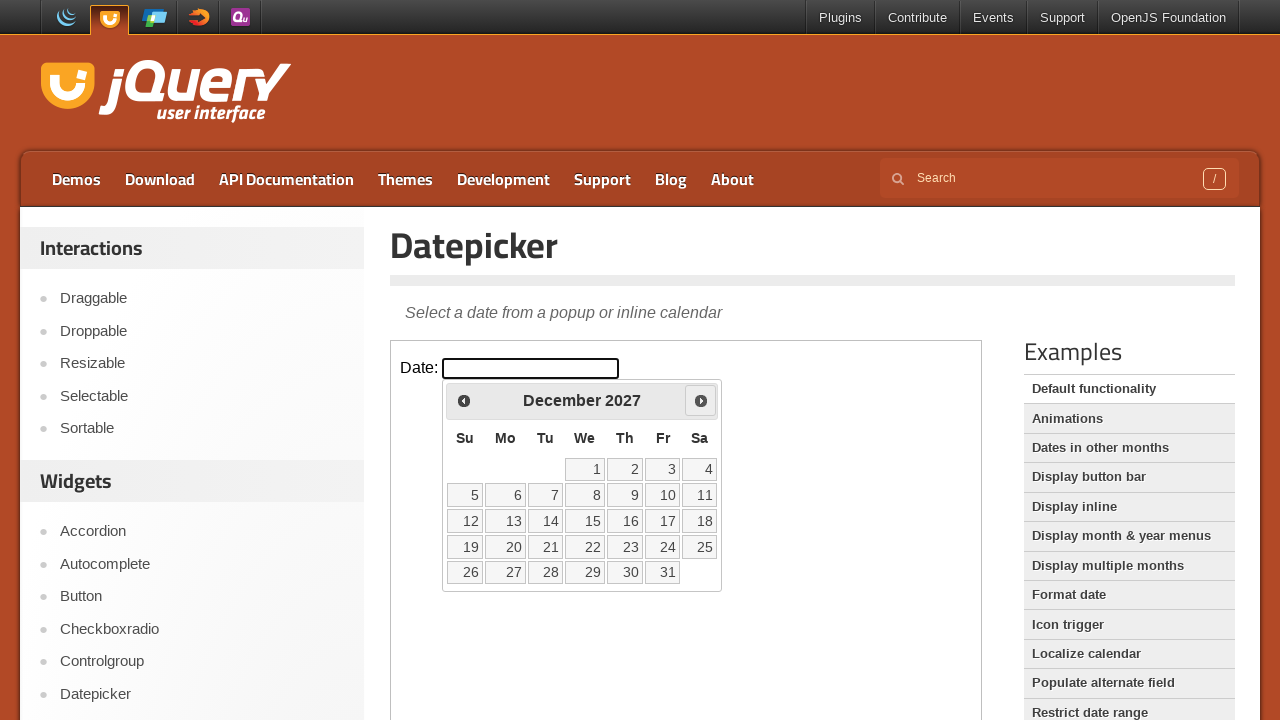

Waited for calendar animation to complete
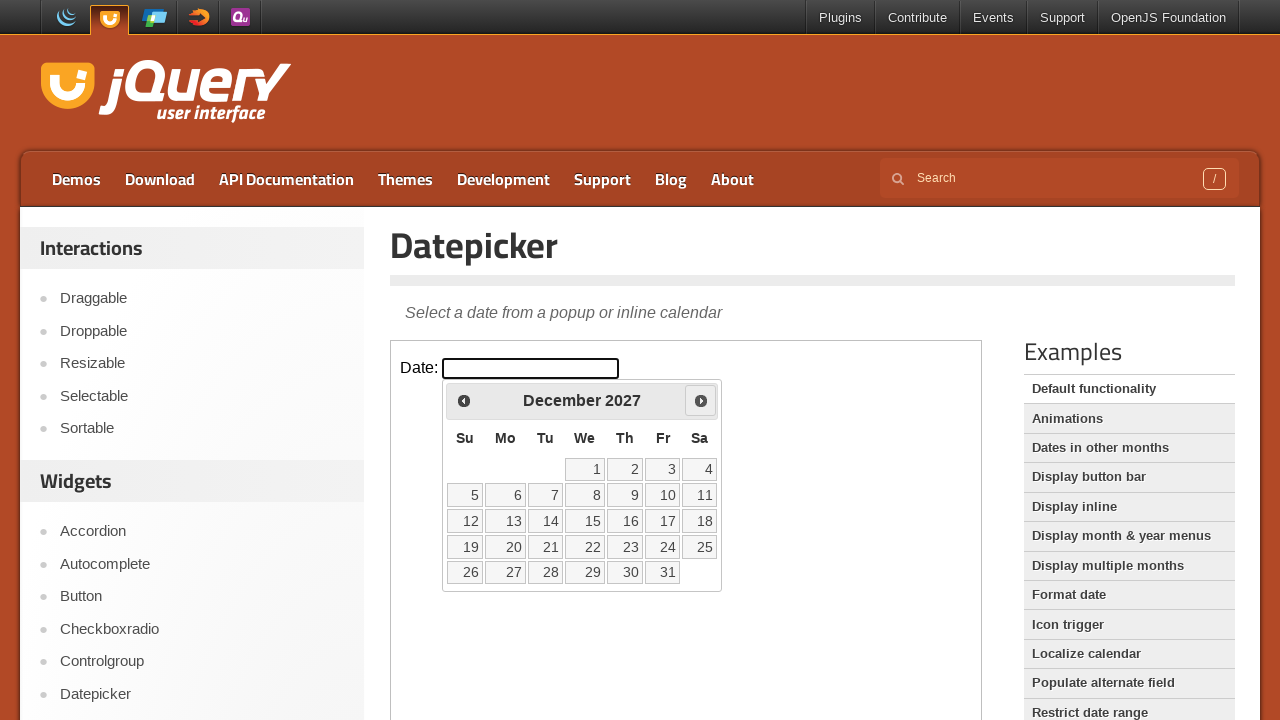

Read current calendar date: December 2027
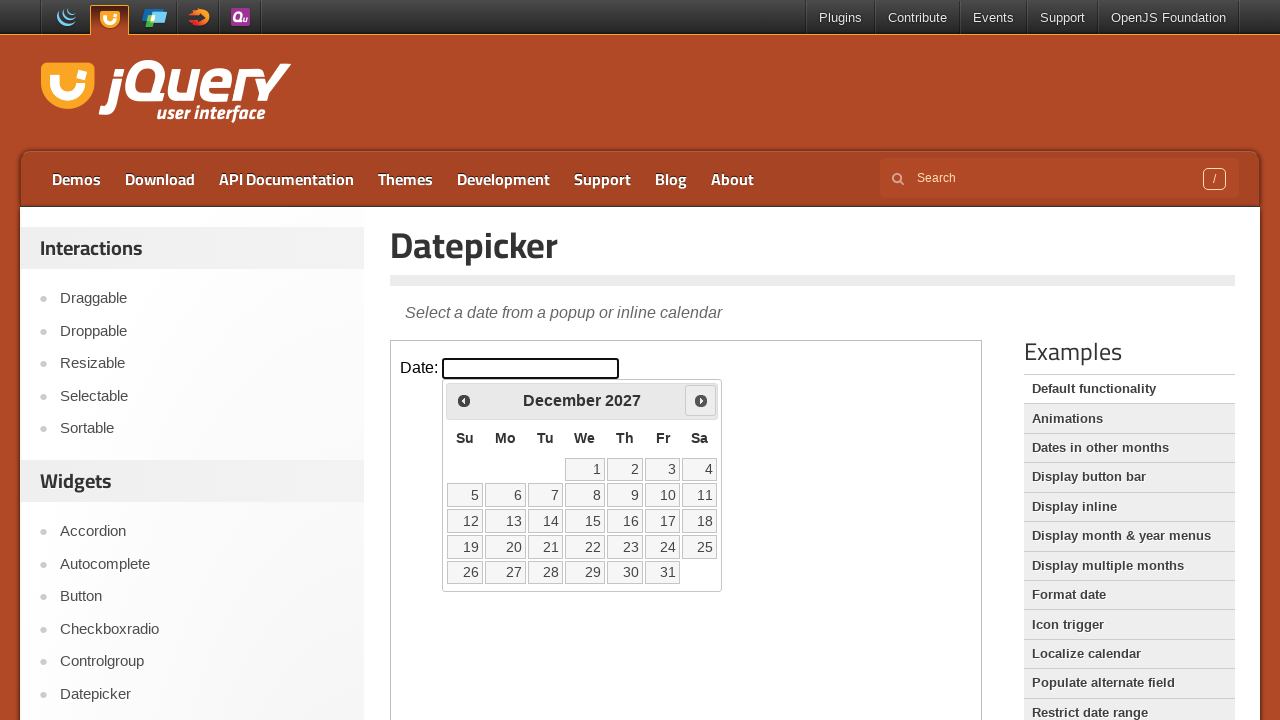

Clicked next month button to navigate forward at (701, 400) on iframe.demo-frame >> internal:control=enter-frame >> span.ui-icon-circle-triangl
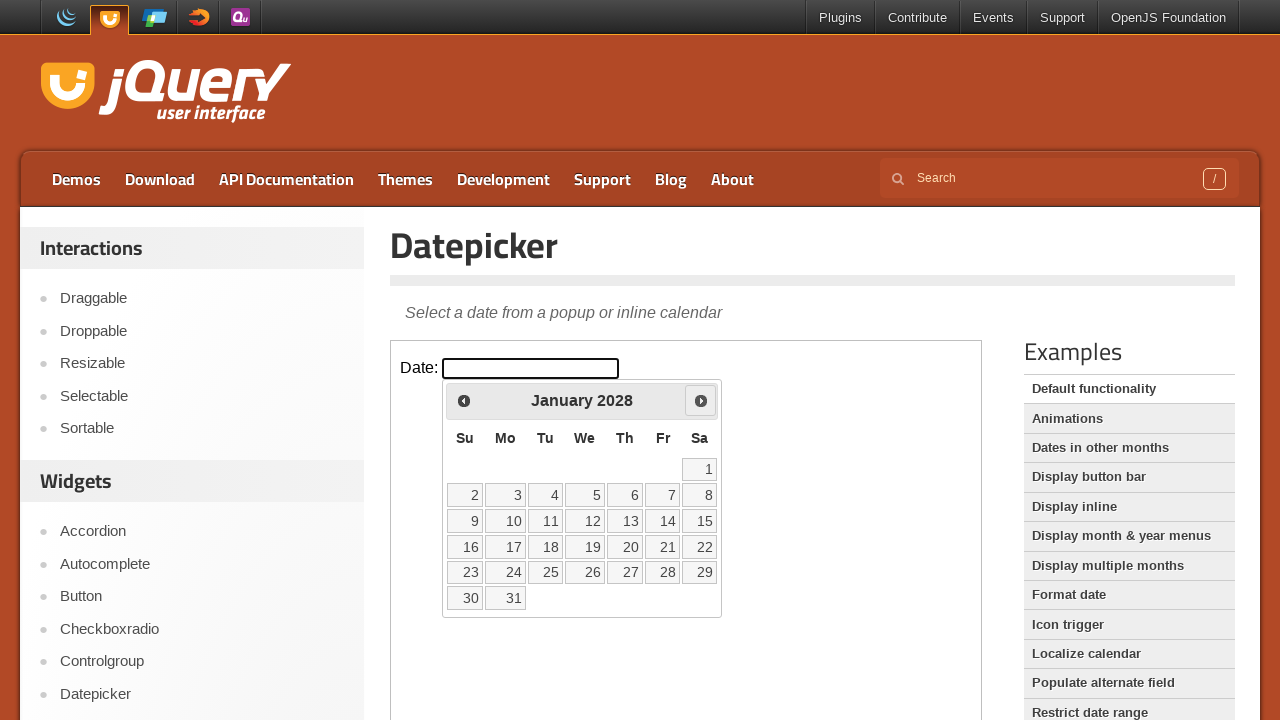

Waited for calendar animation to complete
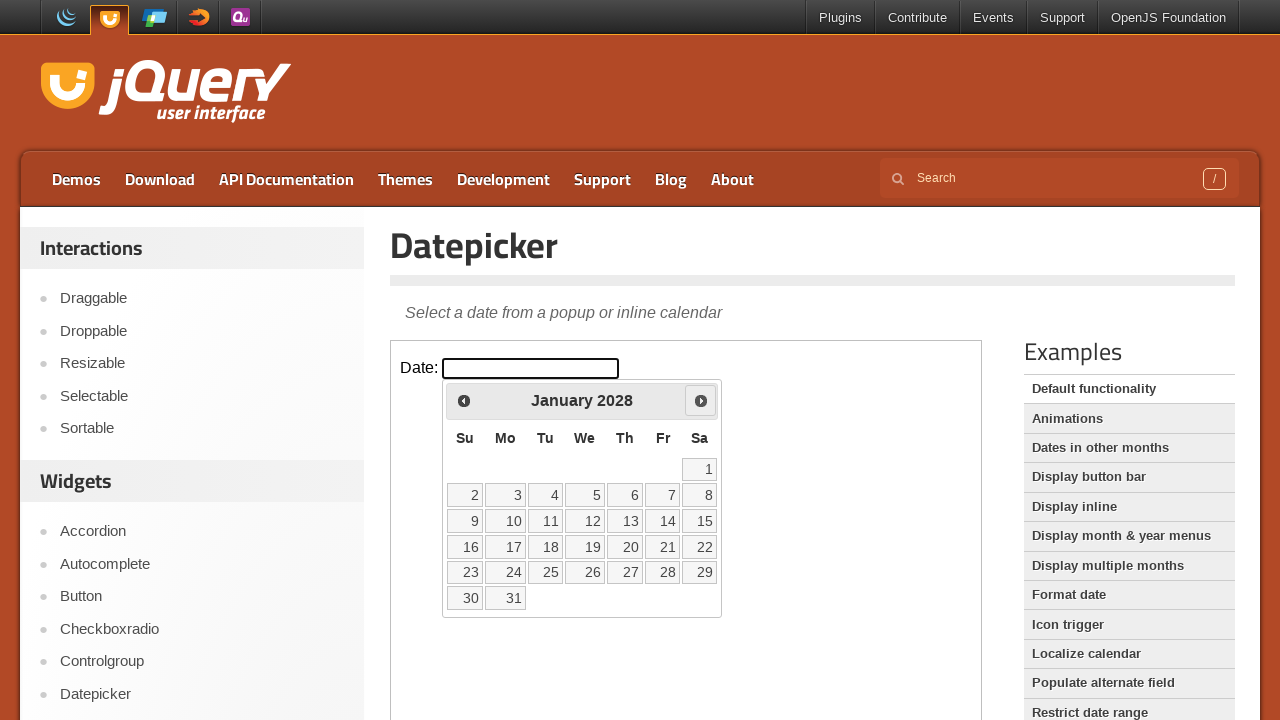

Read current calendar date: January 2028
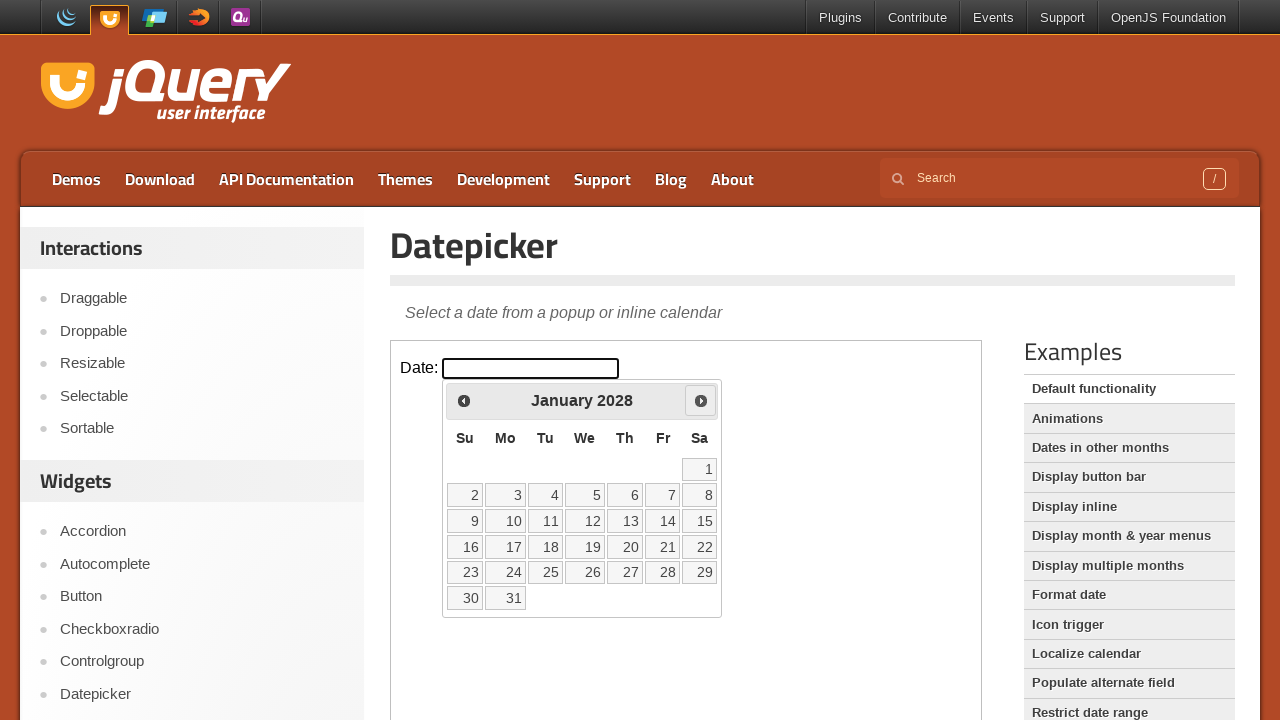

Clicked next month button to navigate forward at (701, 400) on iframe.demo-frame >> internal:control=enter-frame >> span.ui-icon-circle-triangl
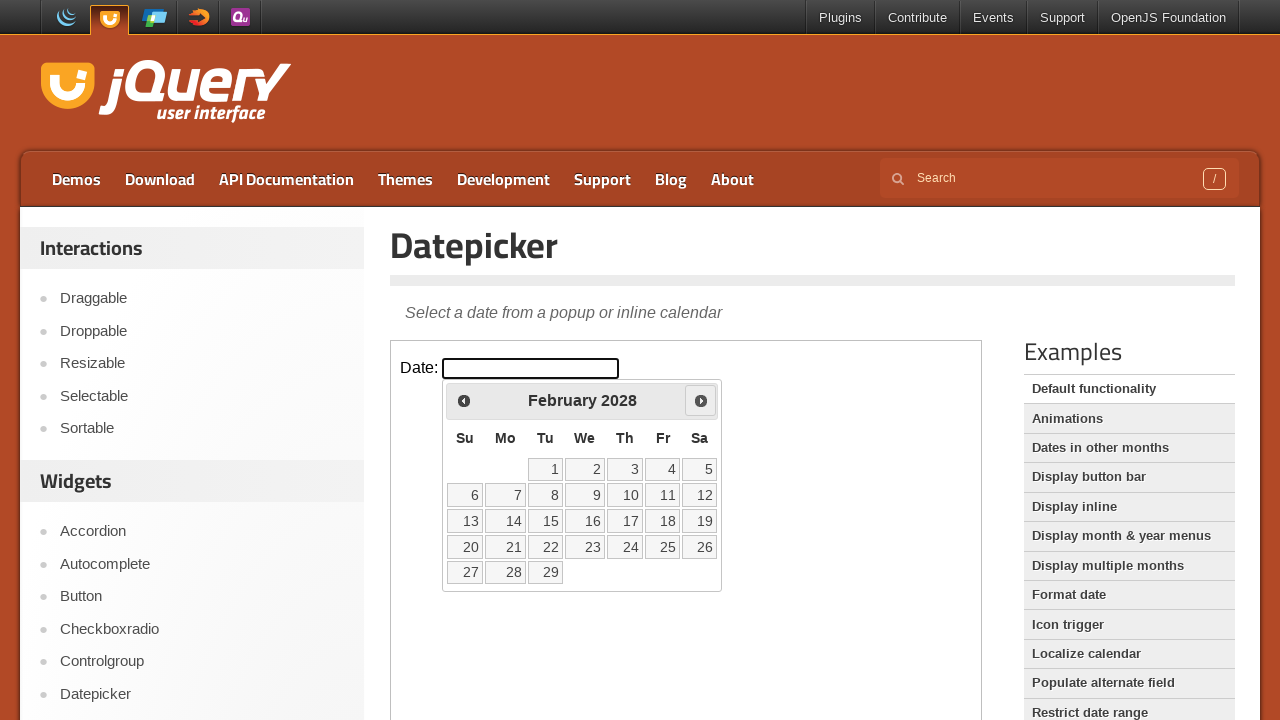

Waited for calendar animation to complete
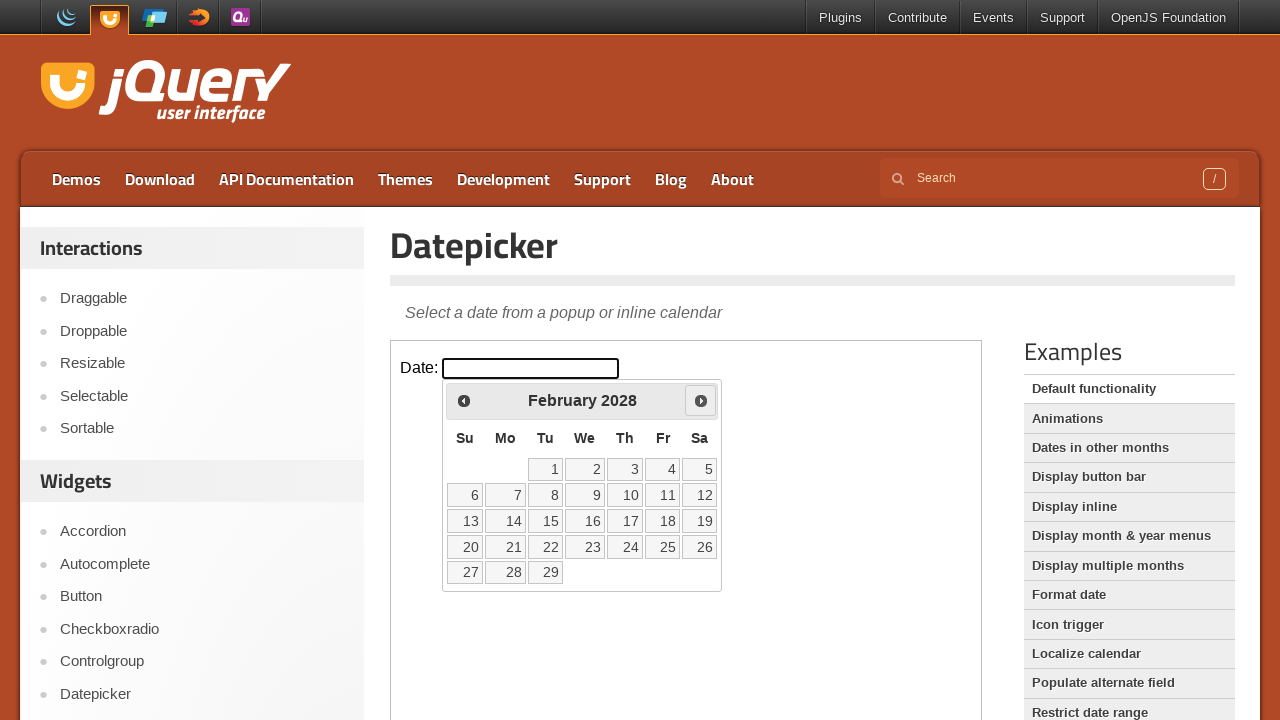

Read current calendar date: February 2028
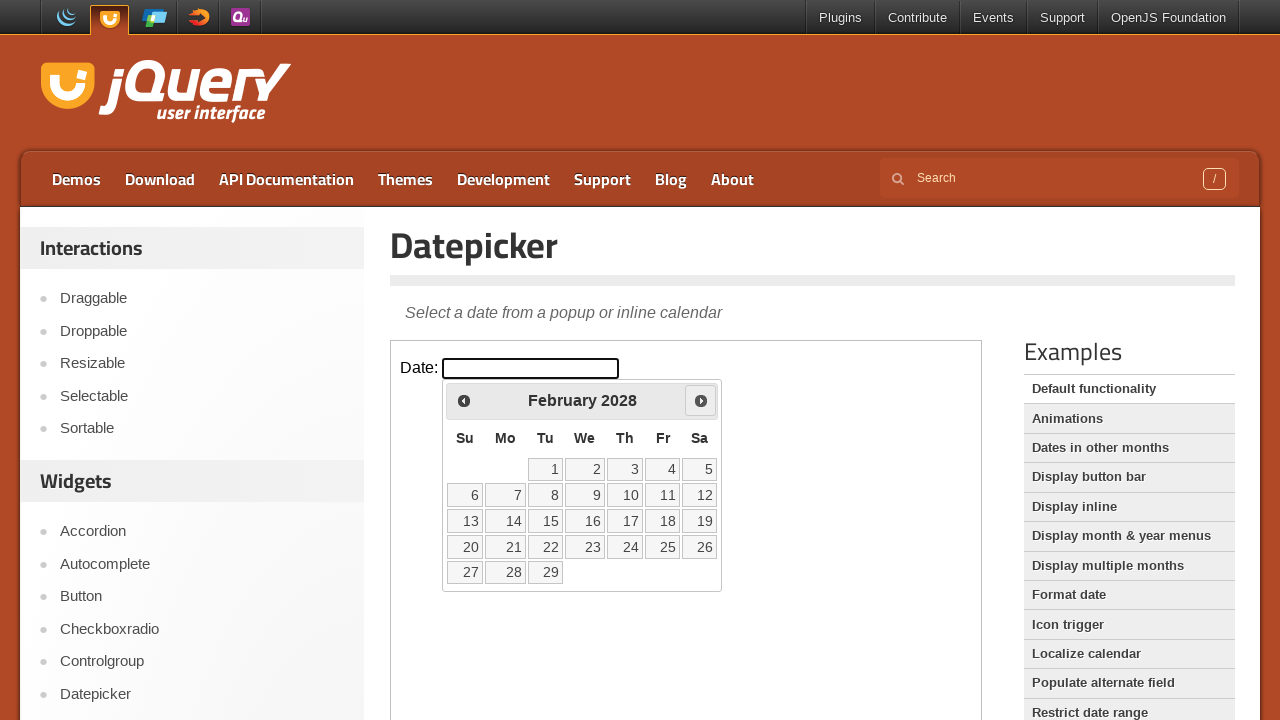

Clicked next month button to navigate forward at (701, 400) on iframe.demo-frame >> internal:control=enter-frame >> span.ui-icon-circle-triangl
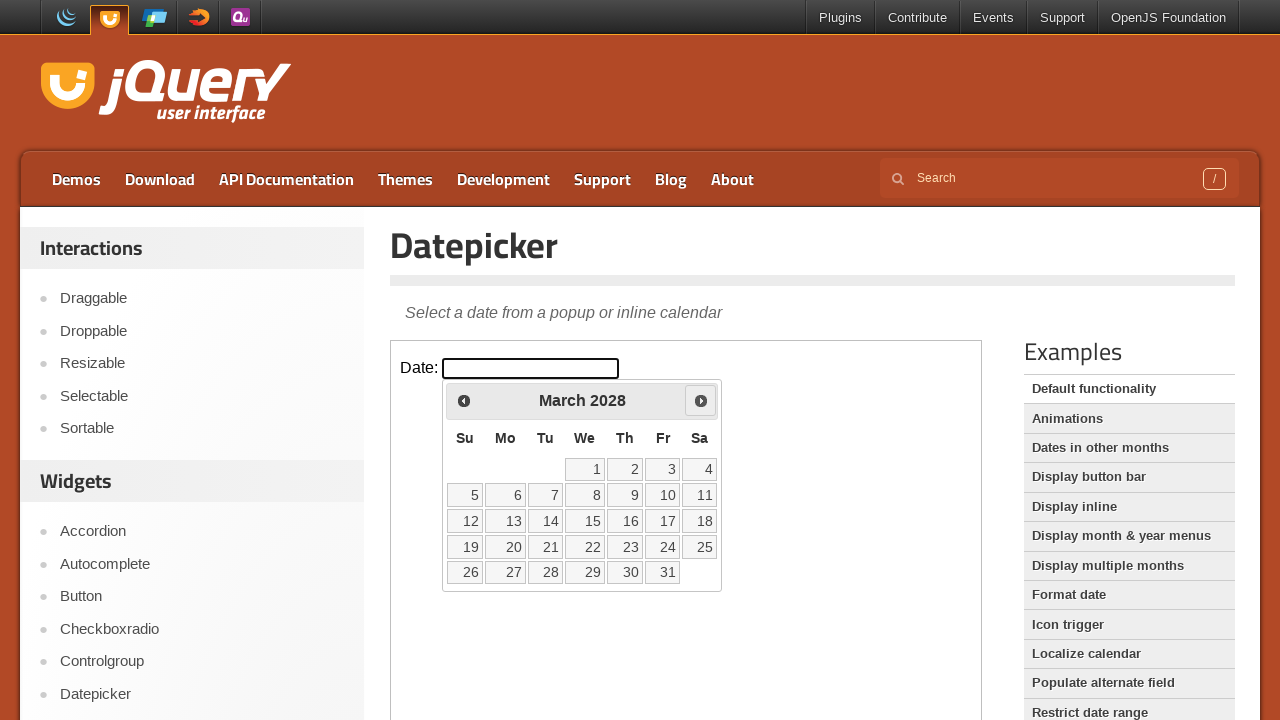

Waited for calendar animation to complete
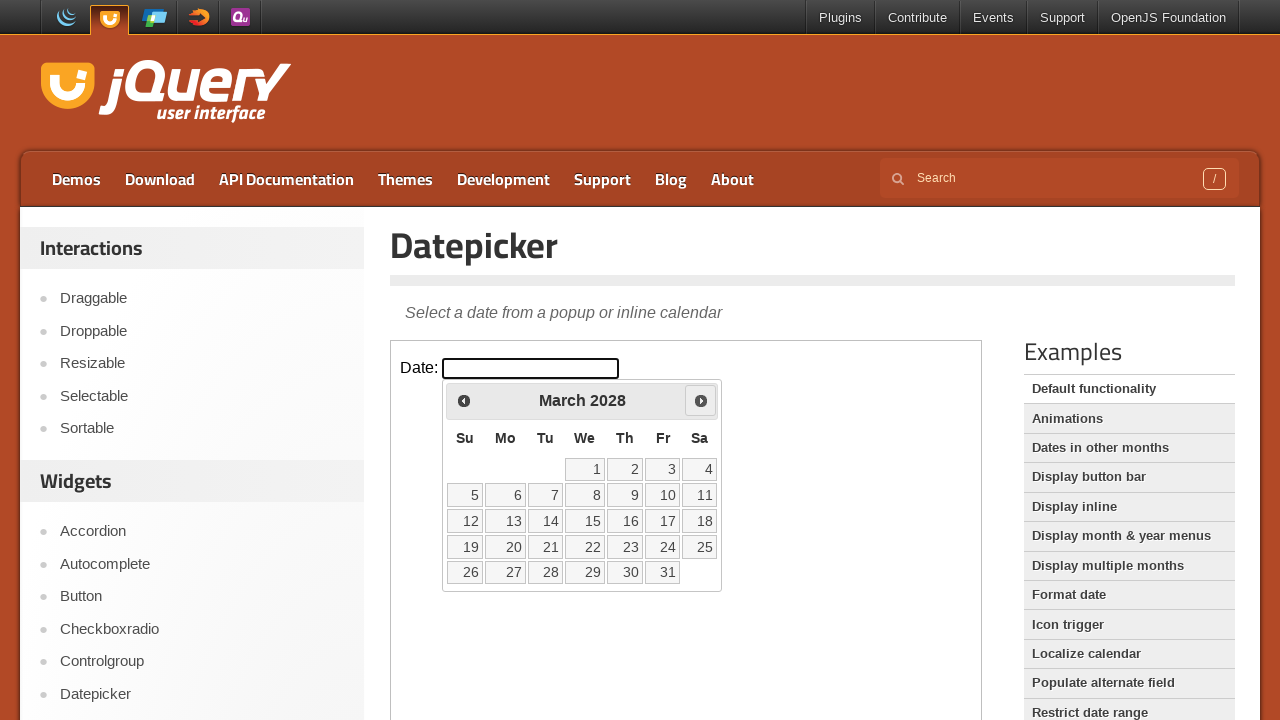

Read current calendar date: March 2028
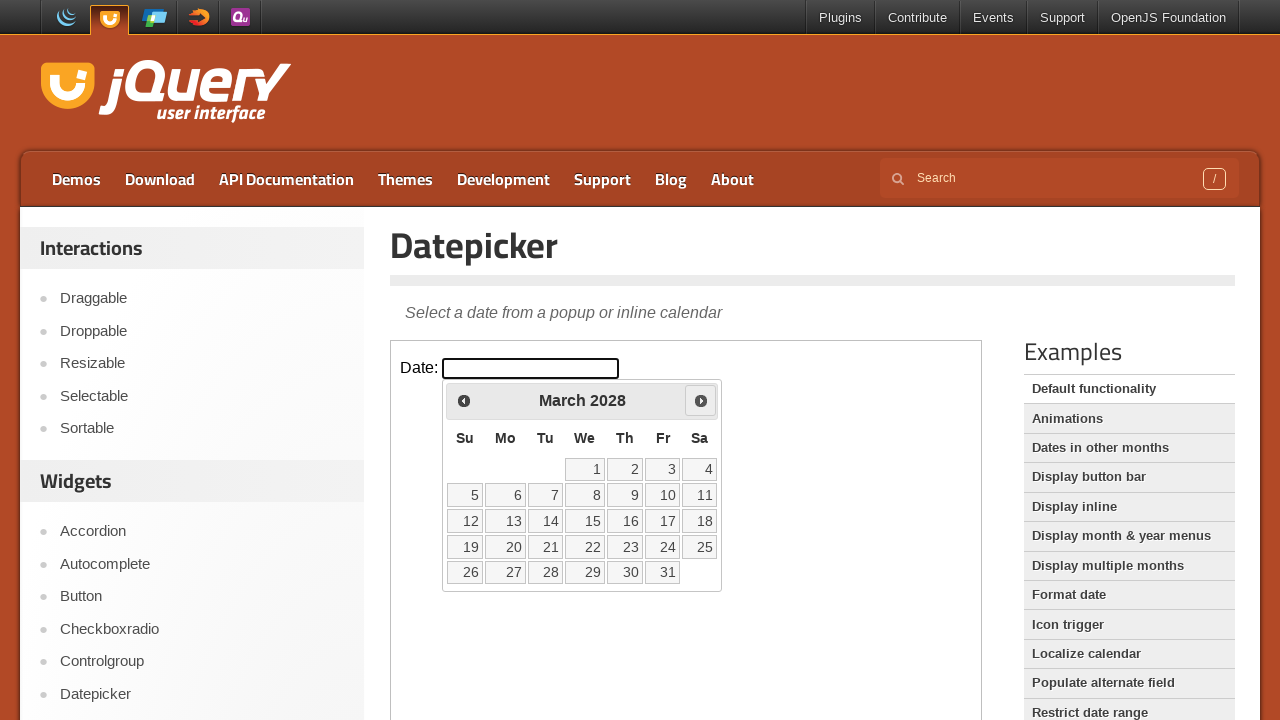

Located all date cells in the calendar
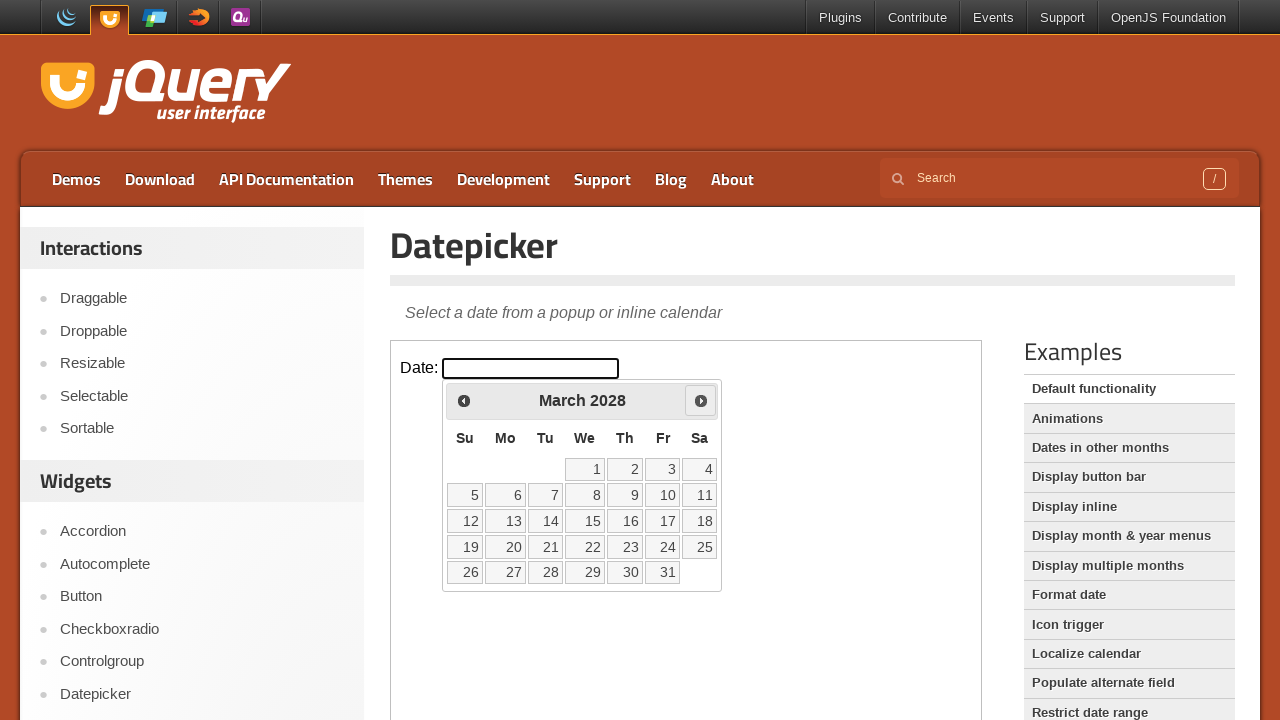

Counted 31 date cells in current calendar view
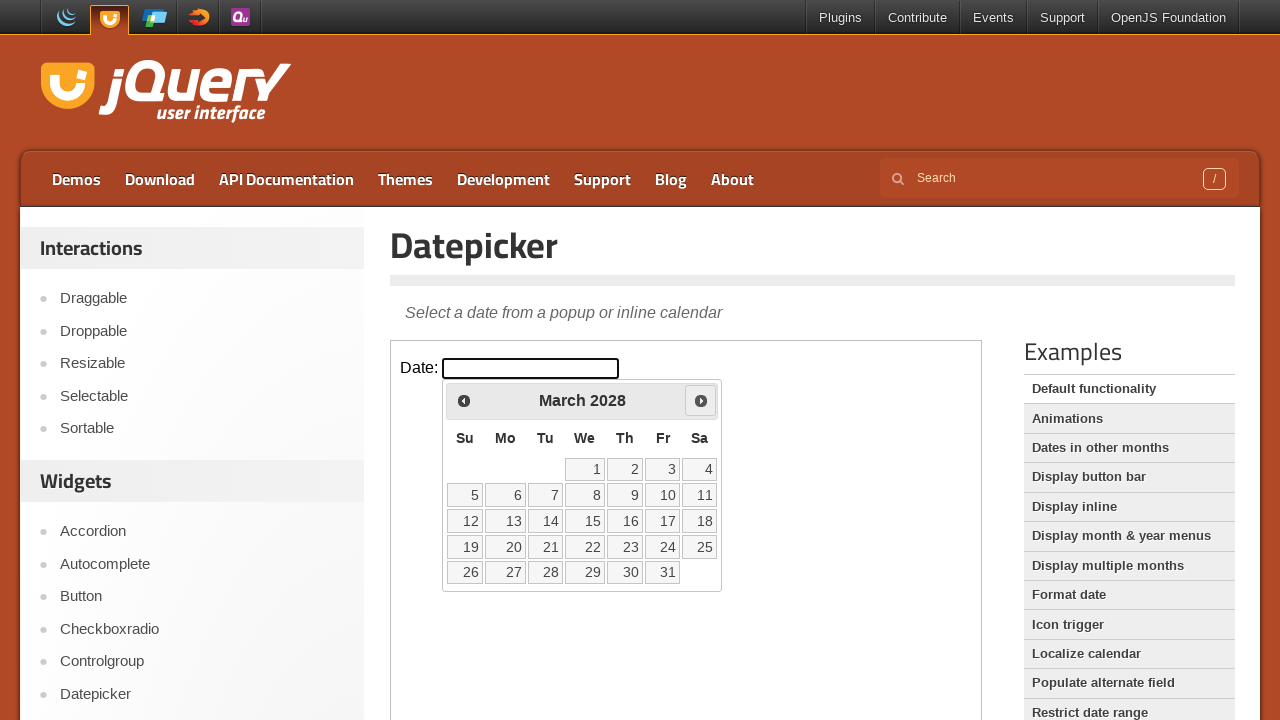

Clicked on date 23 to select March 23, 2028 at (625, 547) on iframe.demo-frame >> internal:control=enter-frame >> table.ui-datepicker-calenda
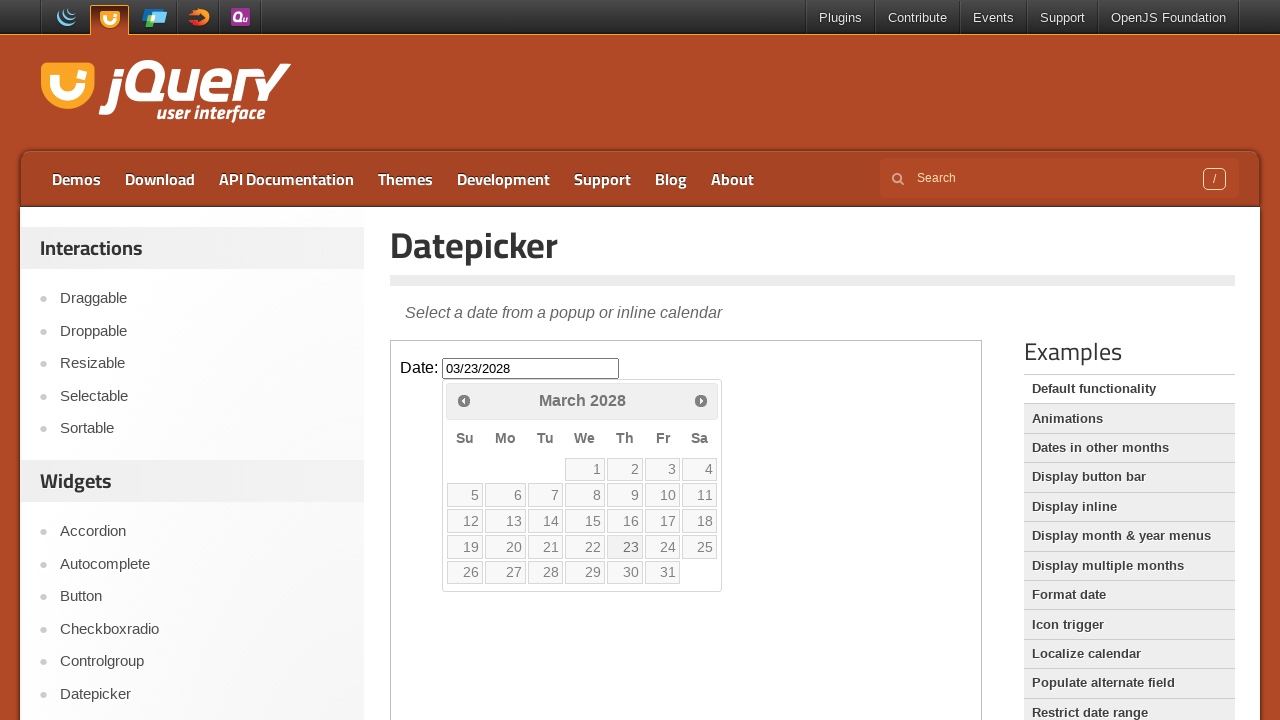

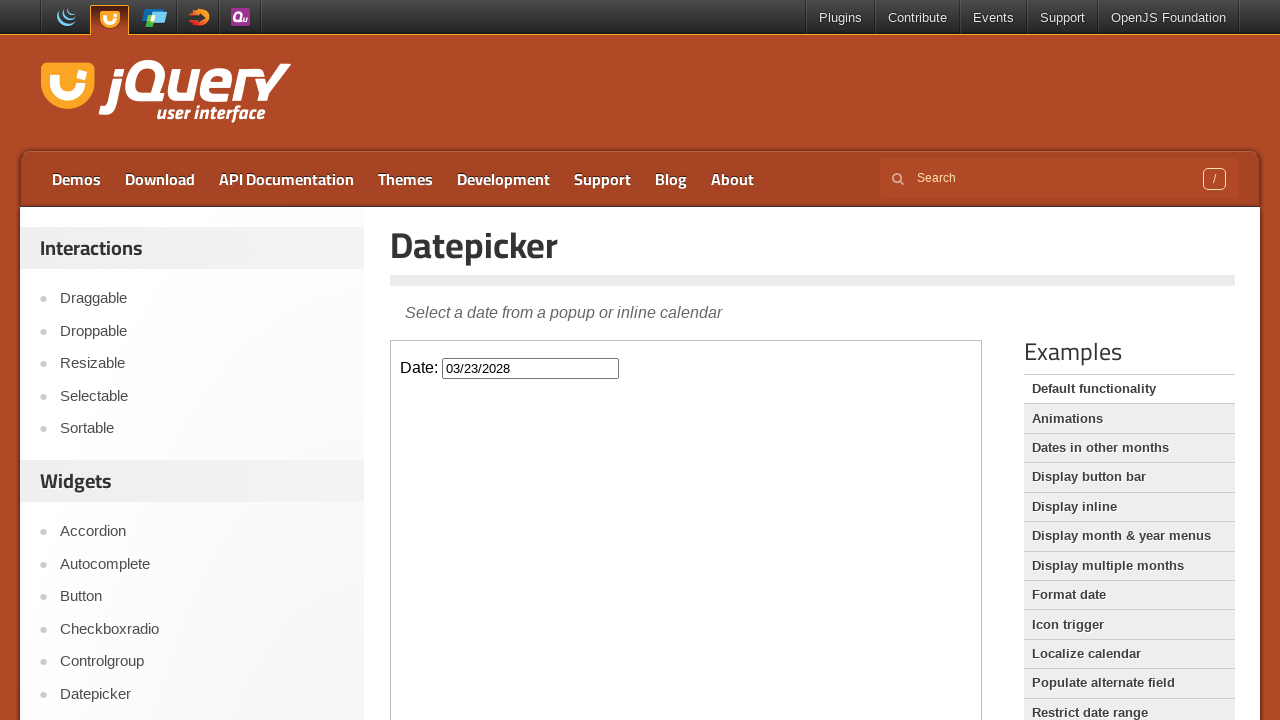